Fills out a large form with multiple input fields by entering text into all input elements, then submits the form and handles the resulting alert dialog

Starting URL: http://suninjuly.github.io/huge_form.html

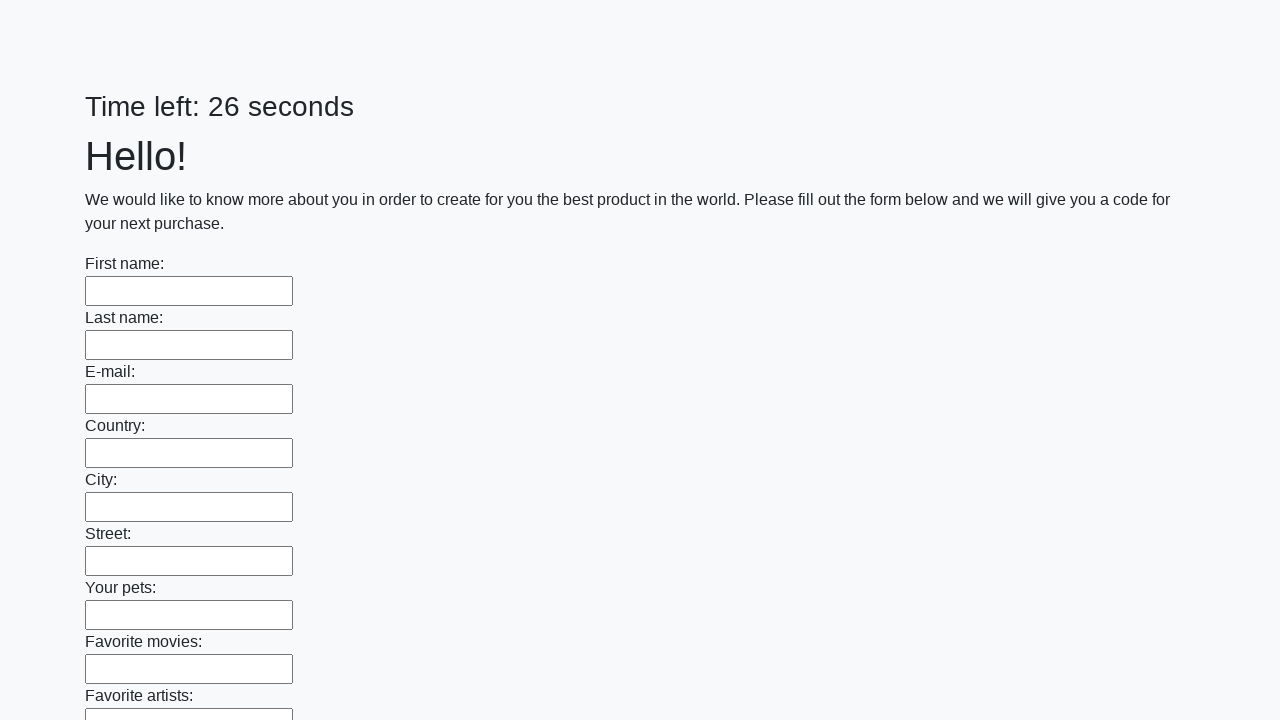

Waited for input elements to load on the page
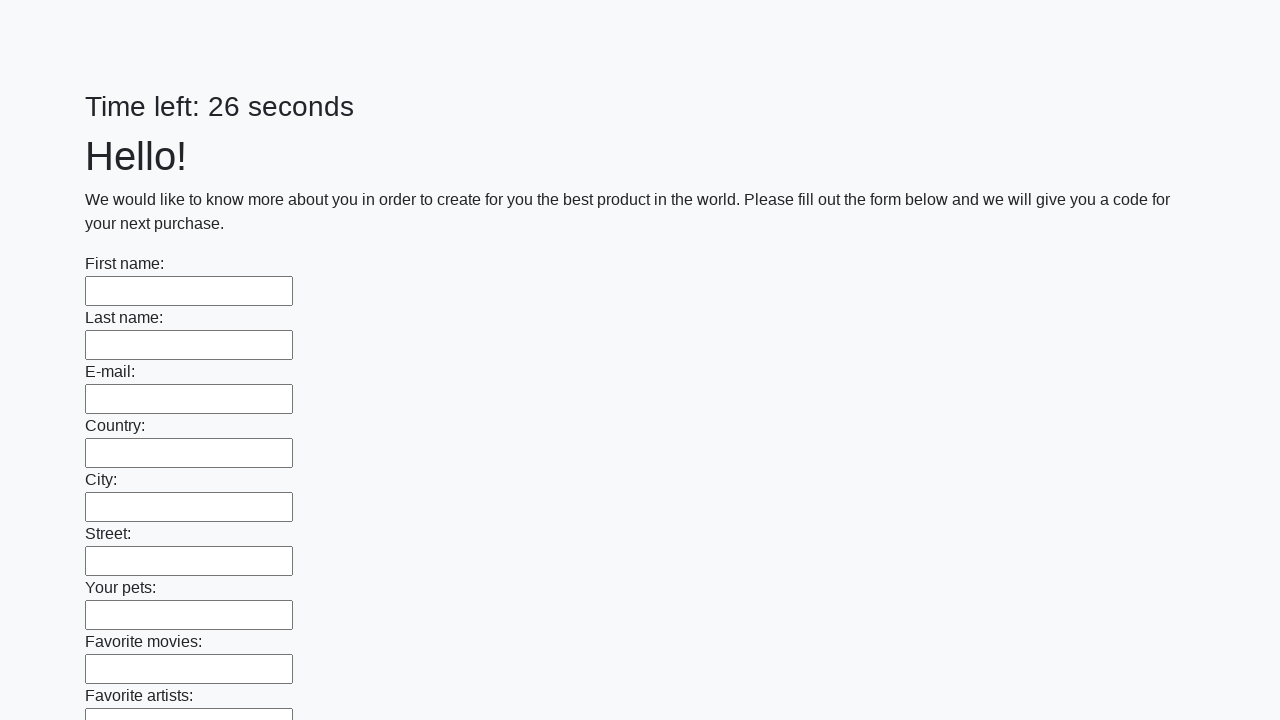

Located all input elements on the page
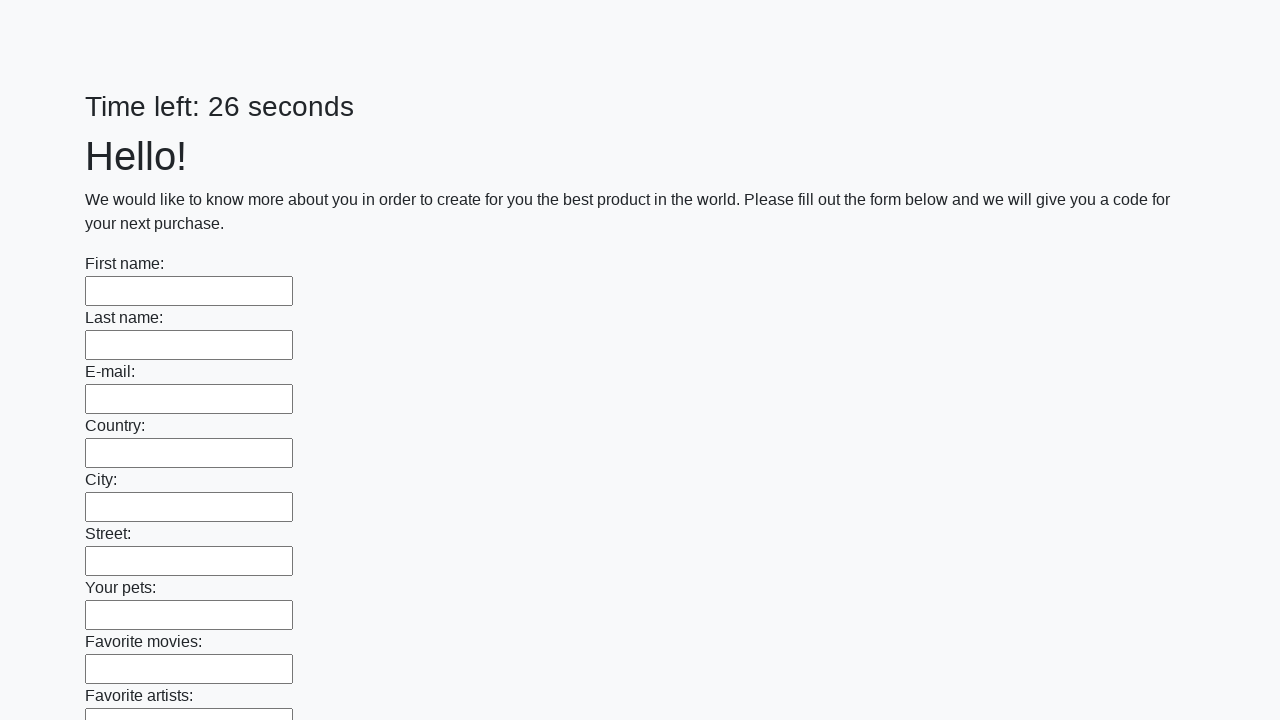

Filled input field with user text on input >> nth=0
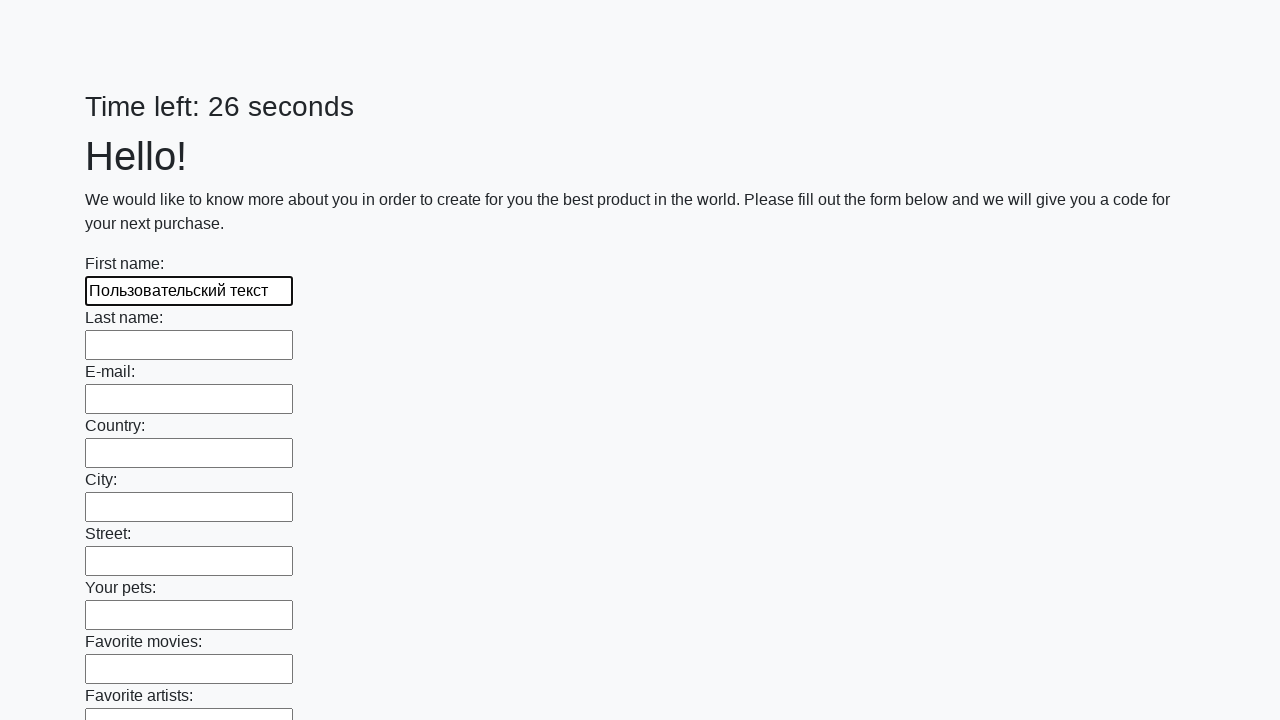

Filled input field with user text on input >> nth=1
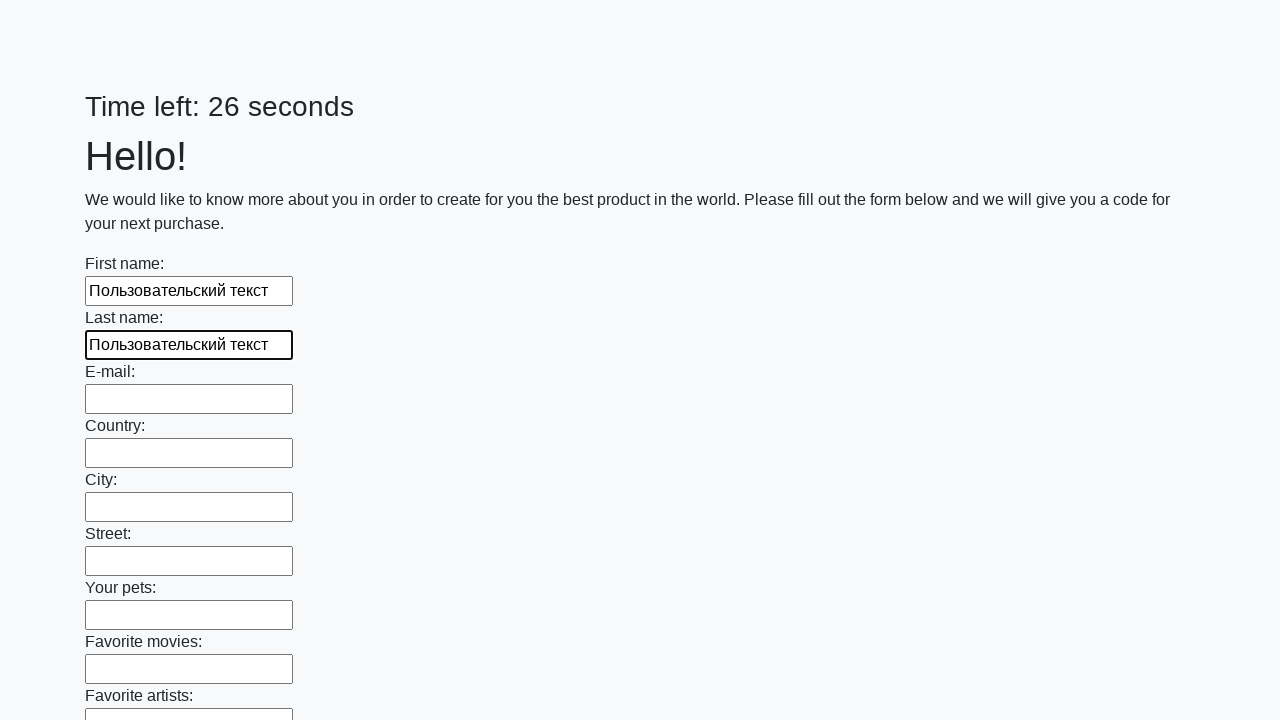

Filled input field with user text on input >> nth=2
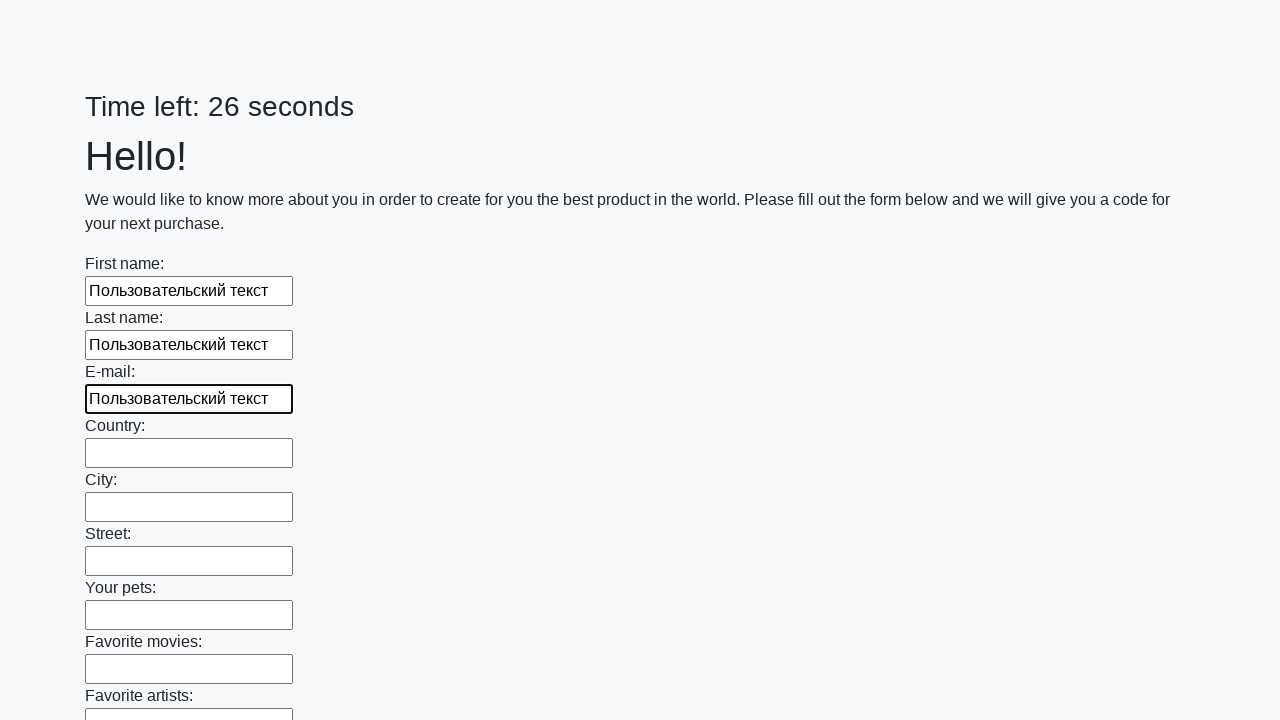

Filled input field with user text on input >> nth=3
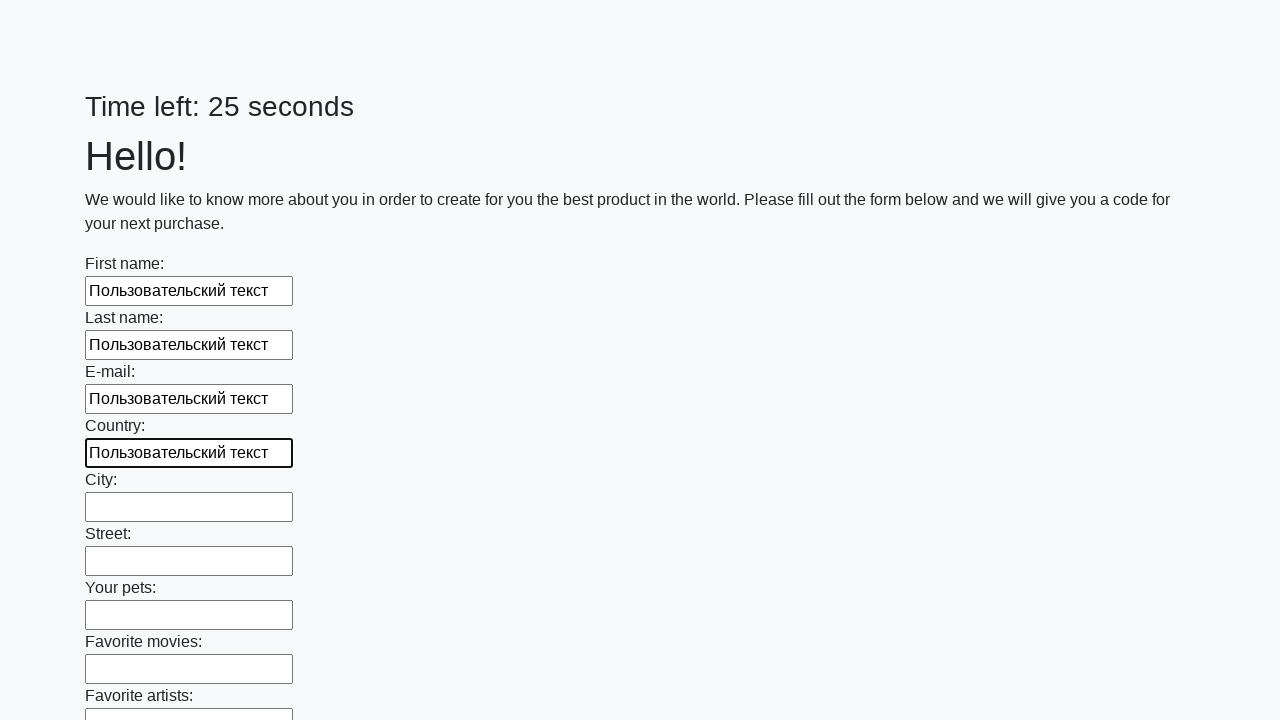

Filled input field with user text on input >> nth=4
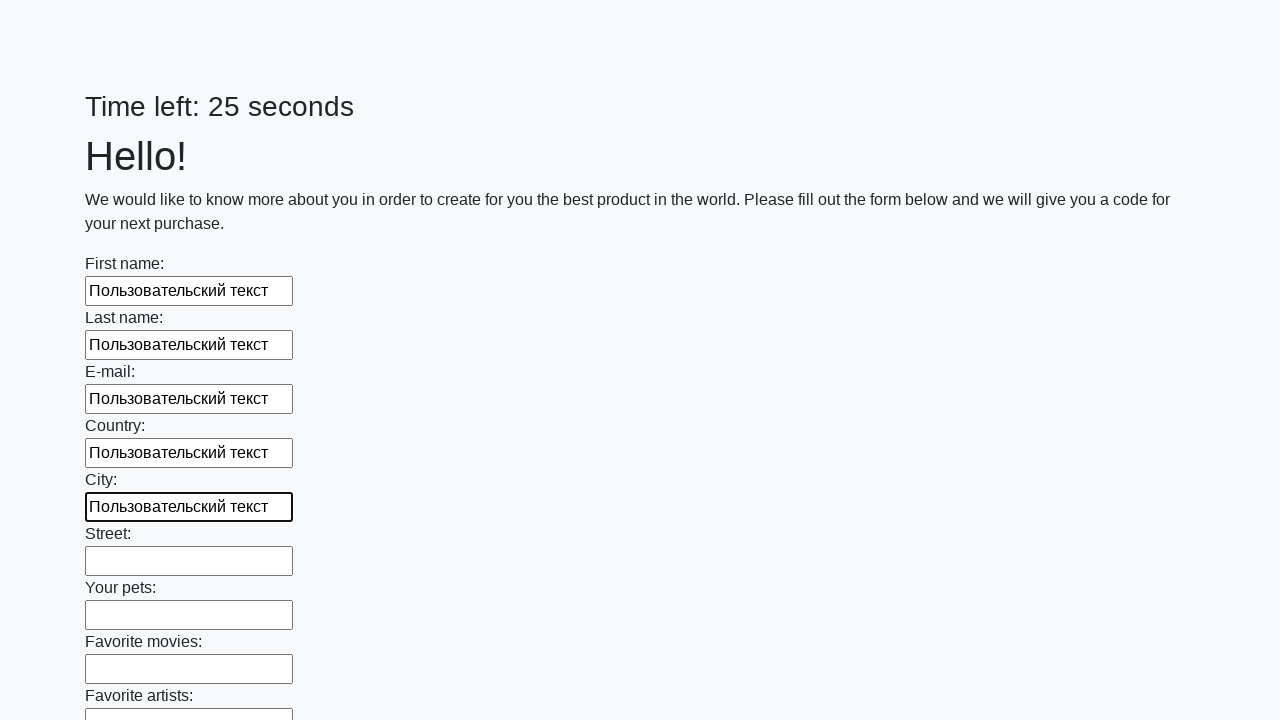

Filled input field with user text on input >> nth=5
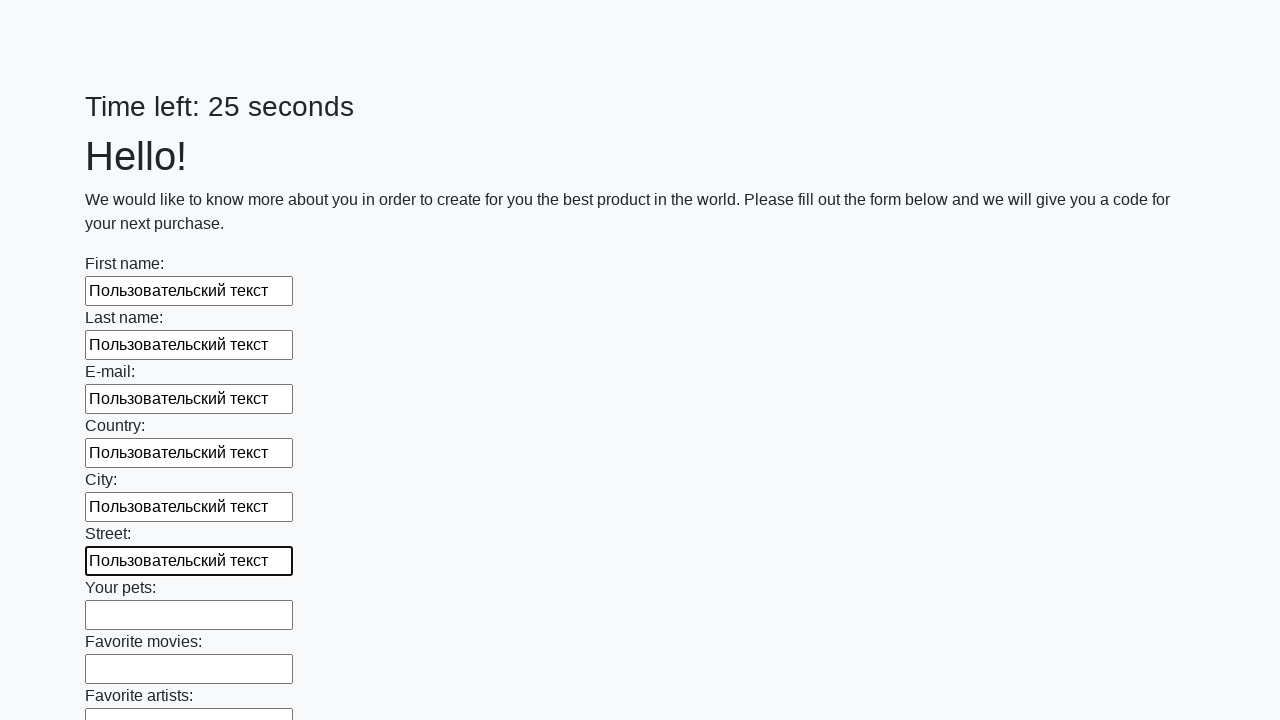

Filled input field with user text on input >> nth=6
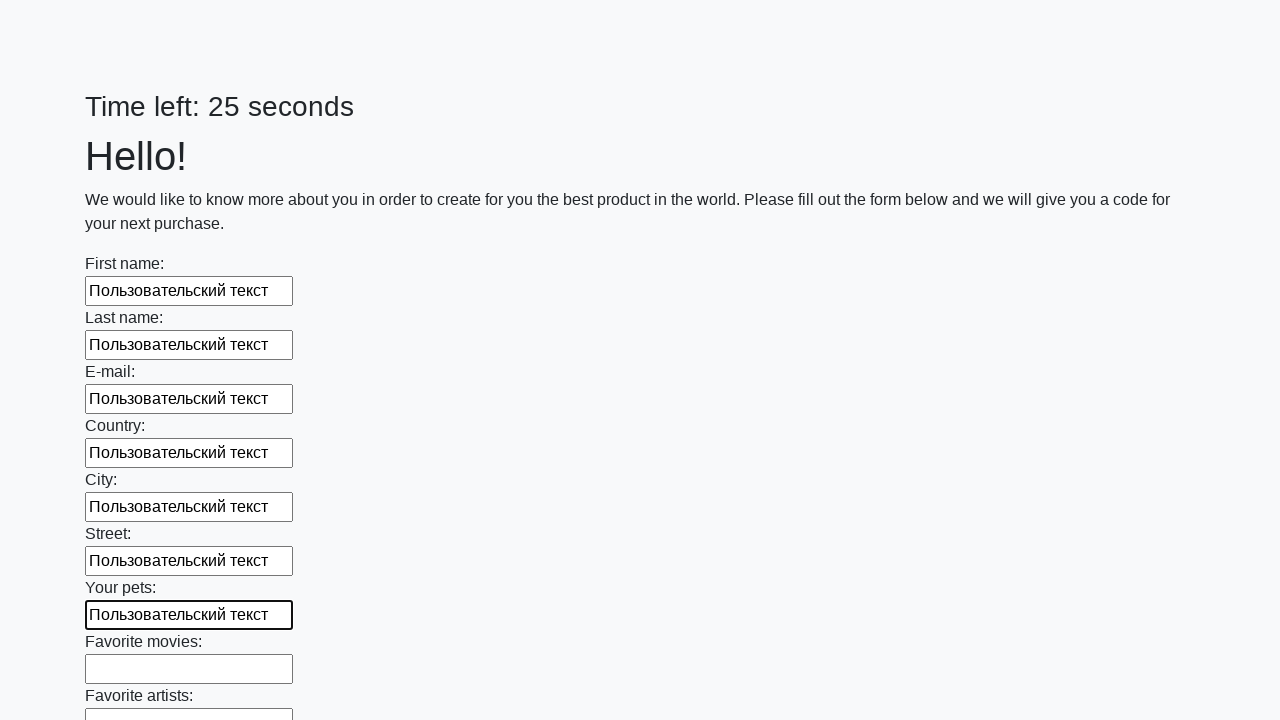

Filled input field with user text on input >> nth=7
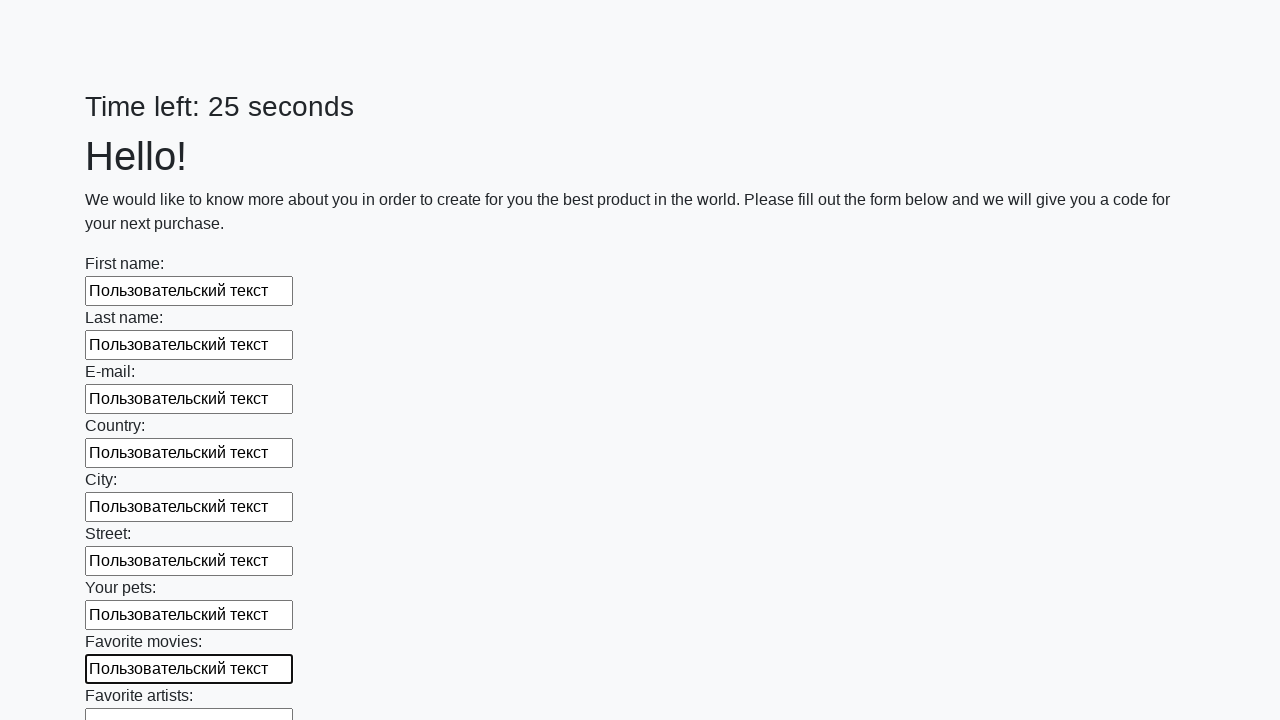

Filled input field with user text on input >> nth=8
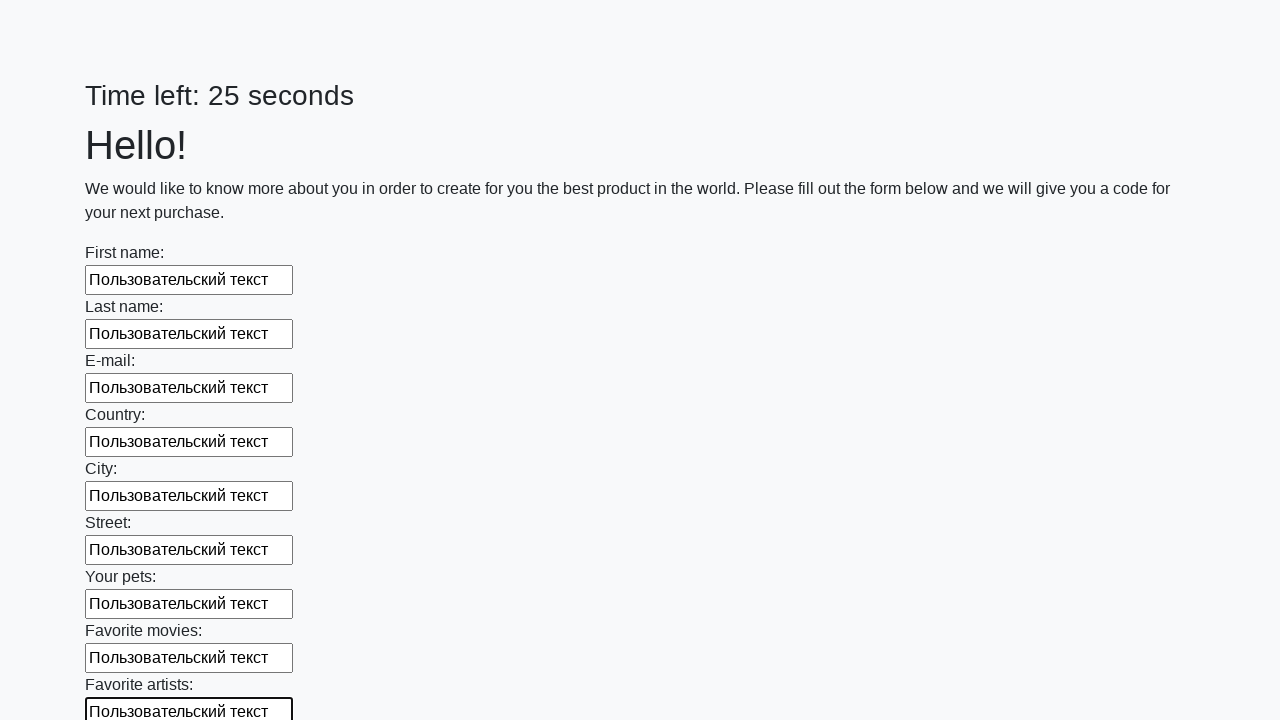

Filled input field with user text on input >> nth=9
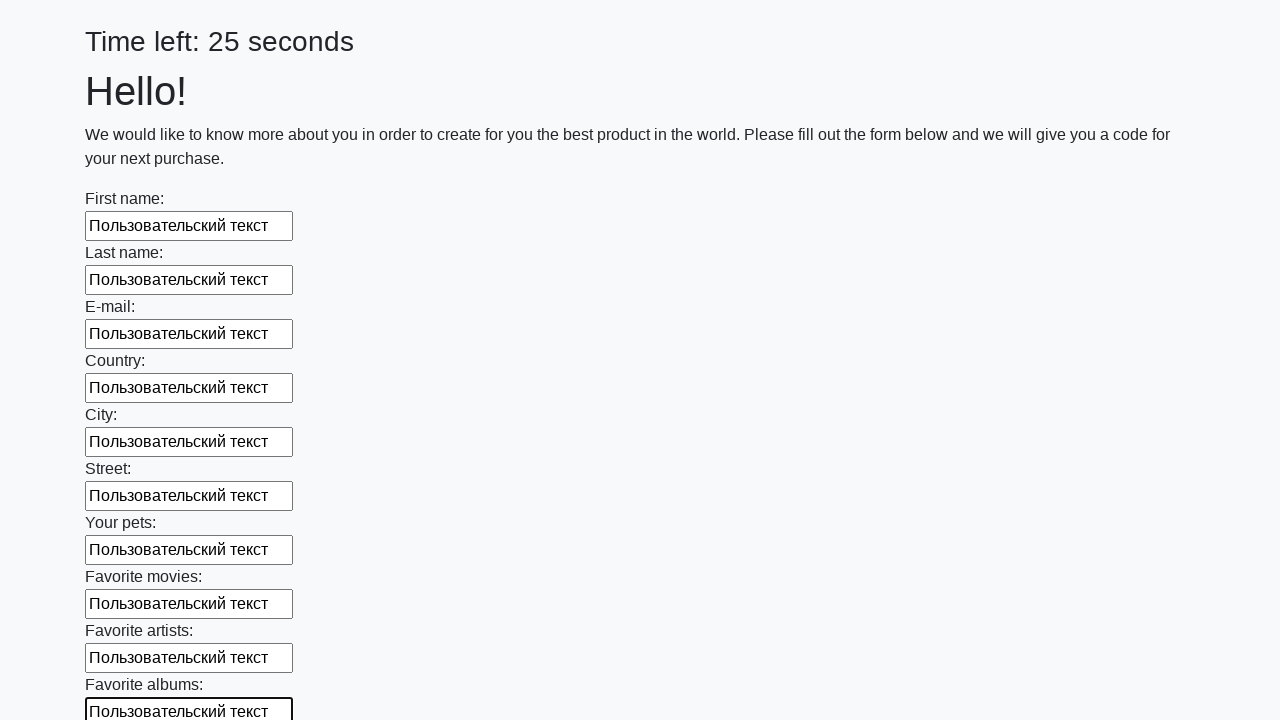

Filled input field with user text on input >> nth=10
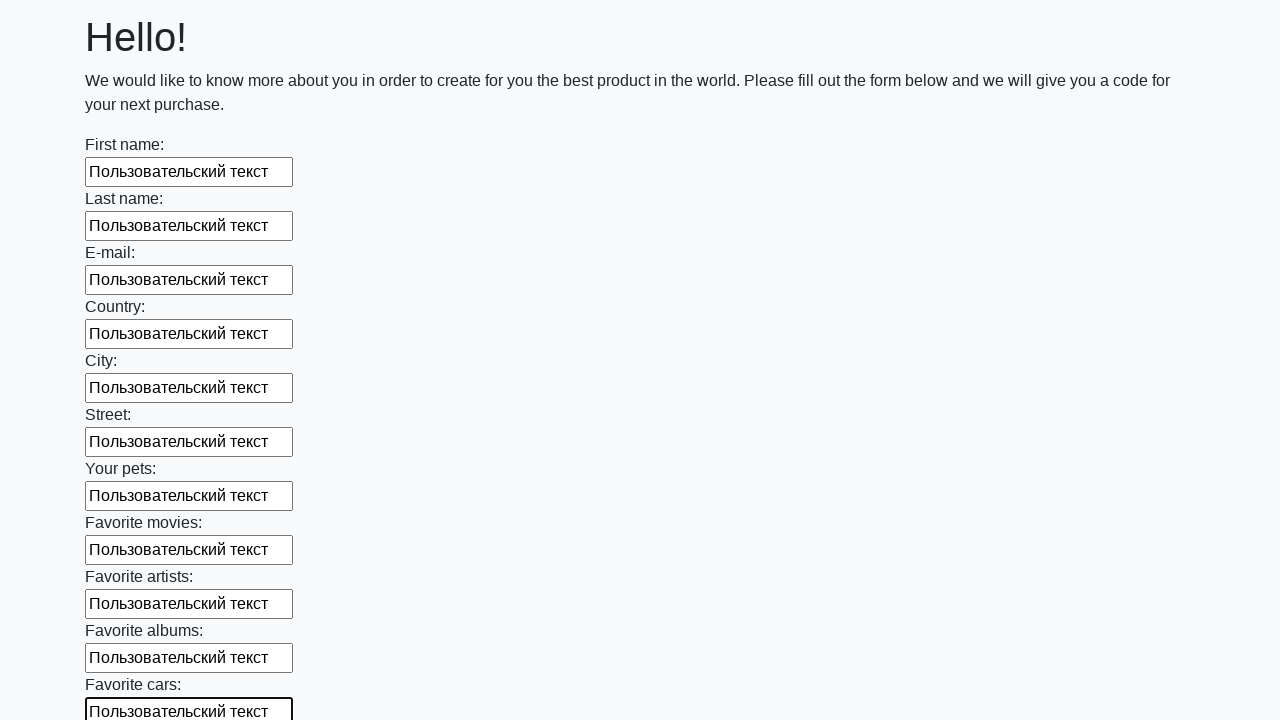

Filled input field with user text on input >> nth=11
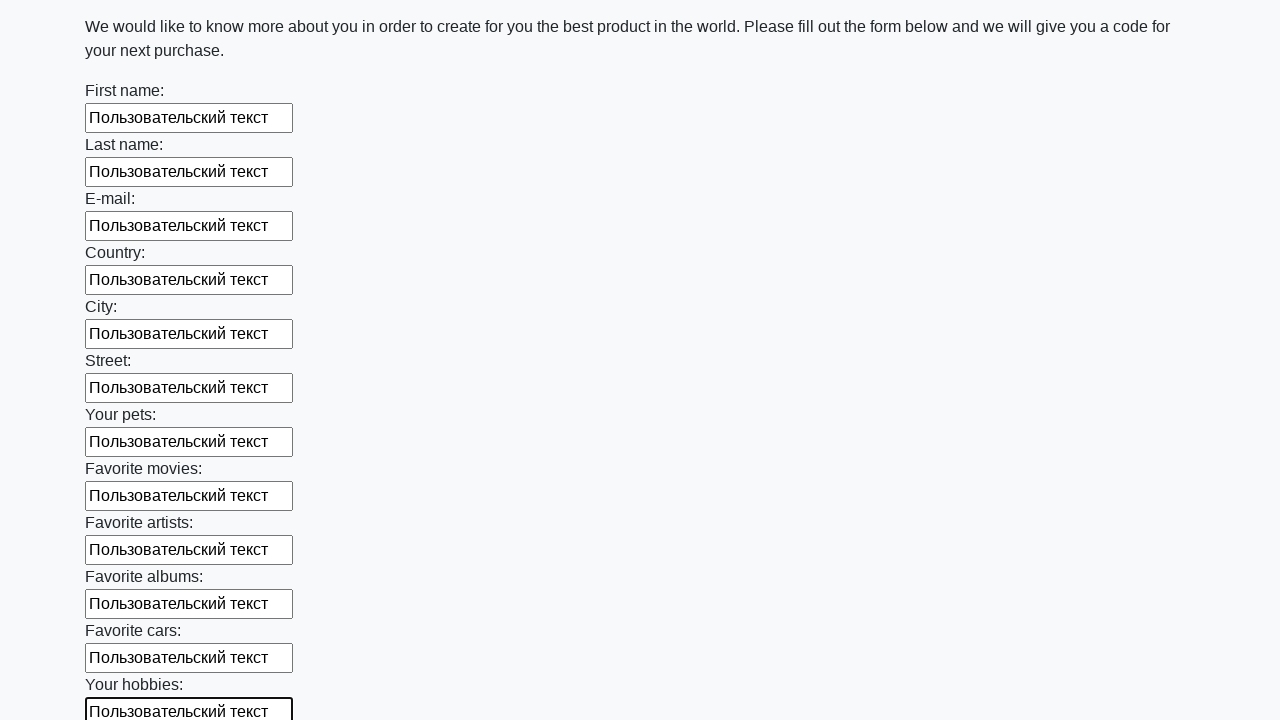

Filled input field with user text on input >> nth=12
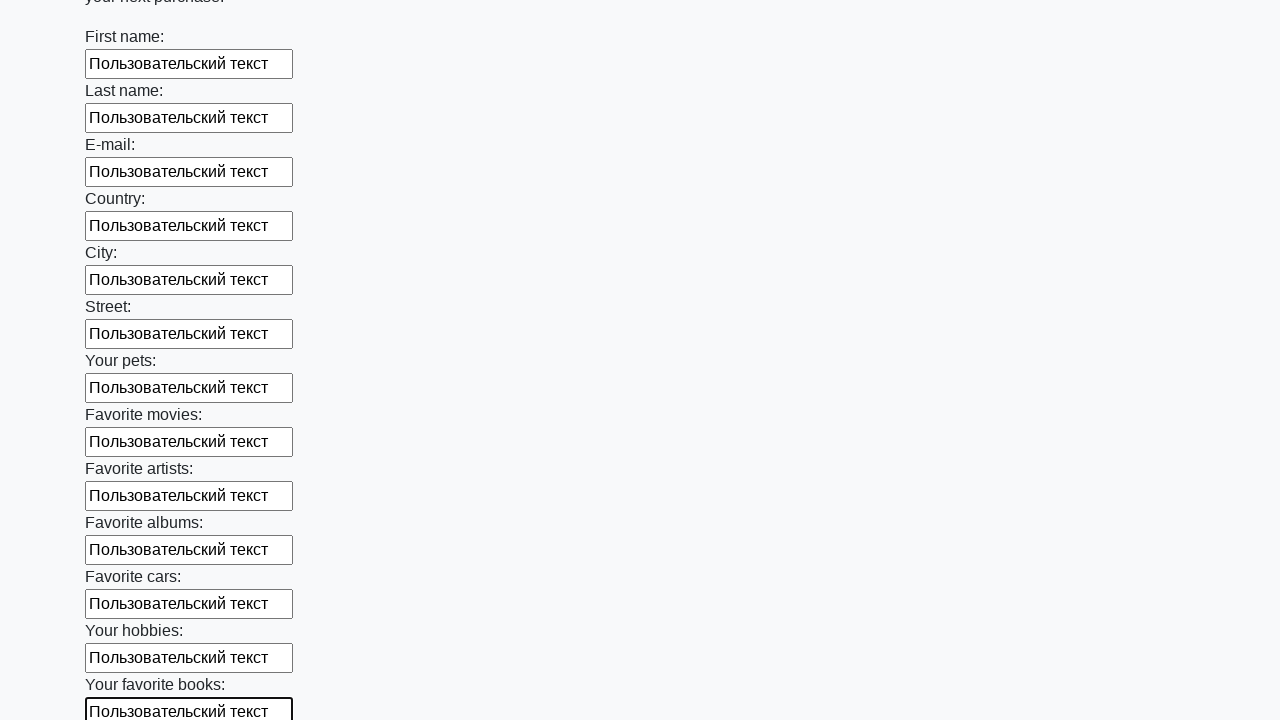

Filled input field with user text on input >> nth=13
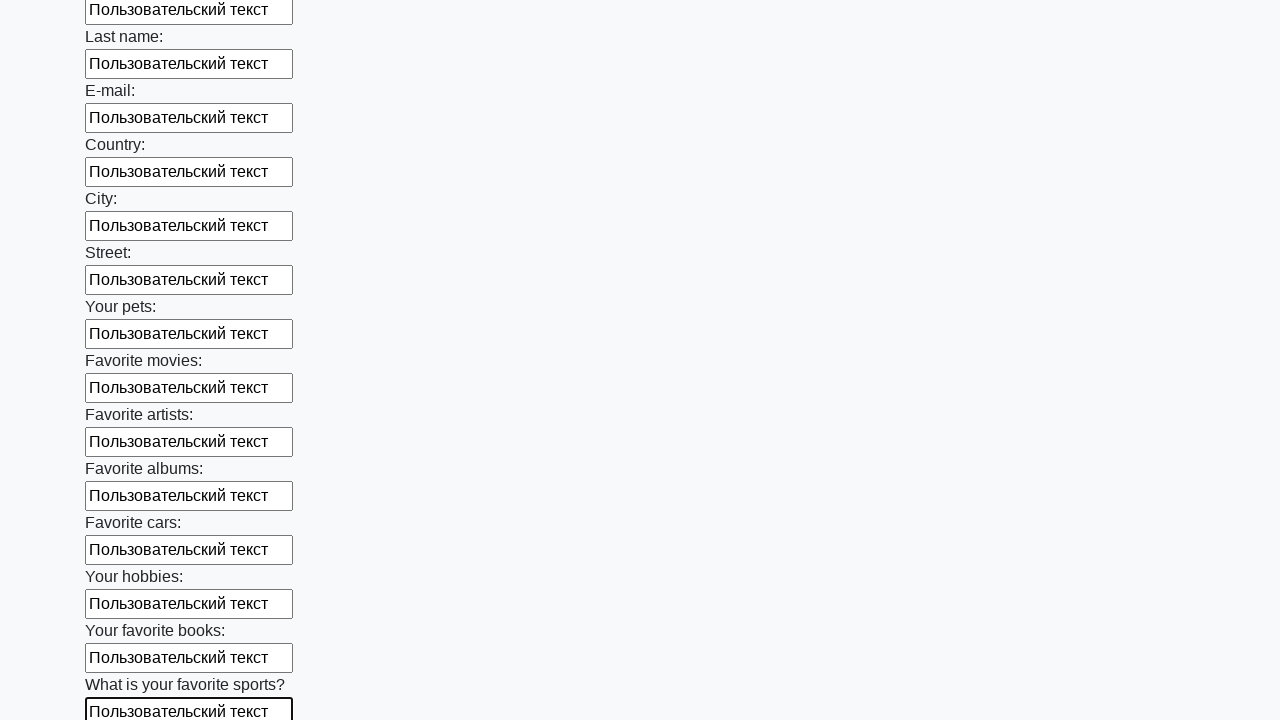

Filled input field with user text on input >> nth=14
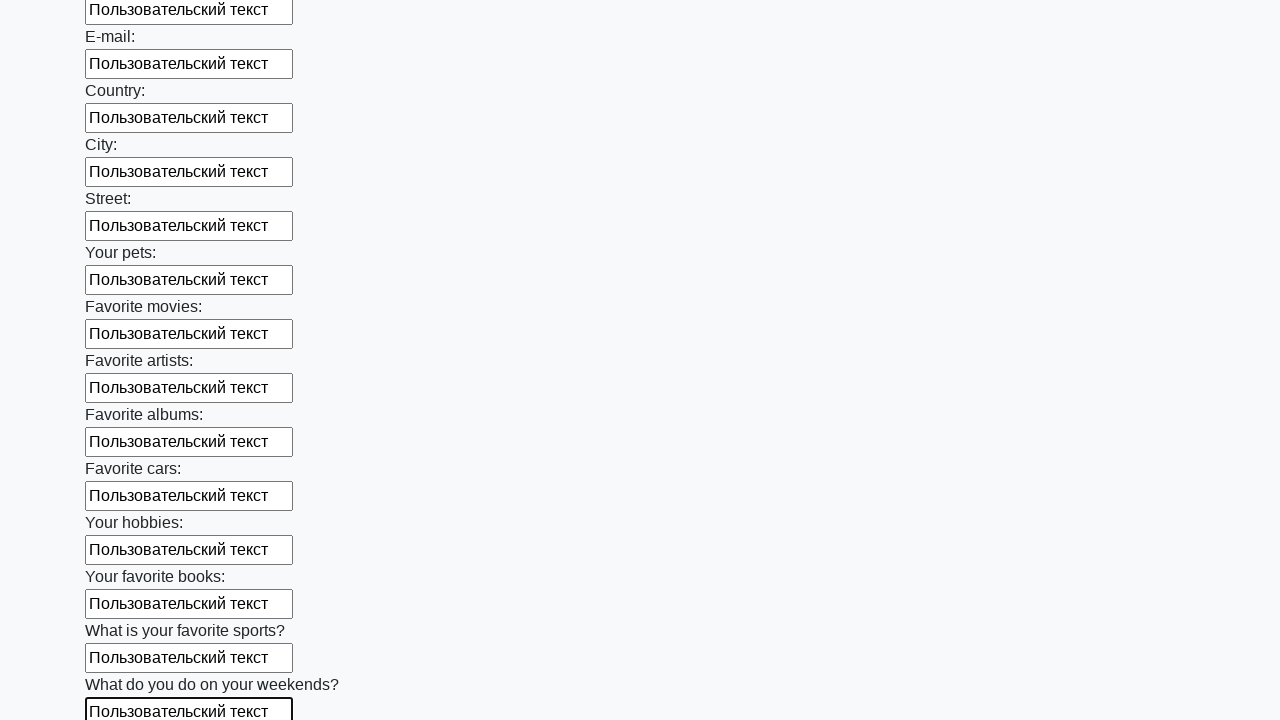

Filled input field with user text on input >> nth=15
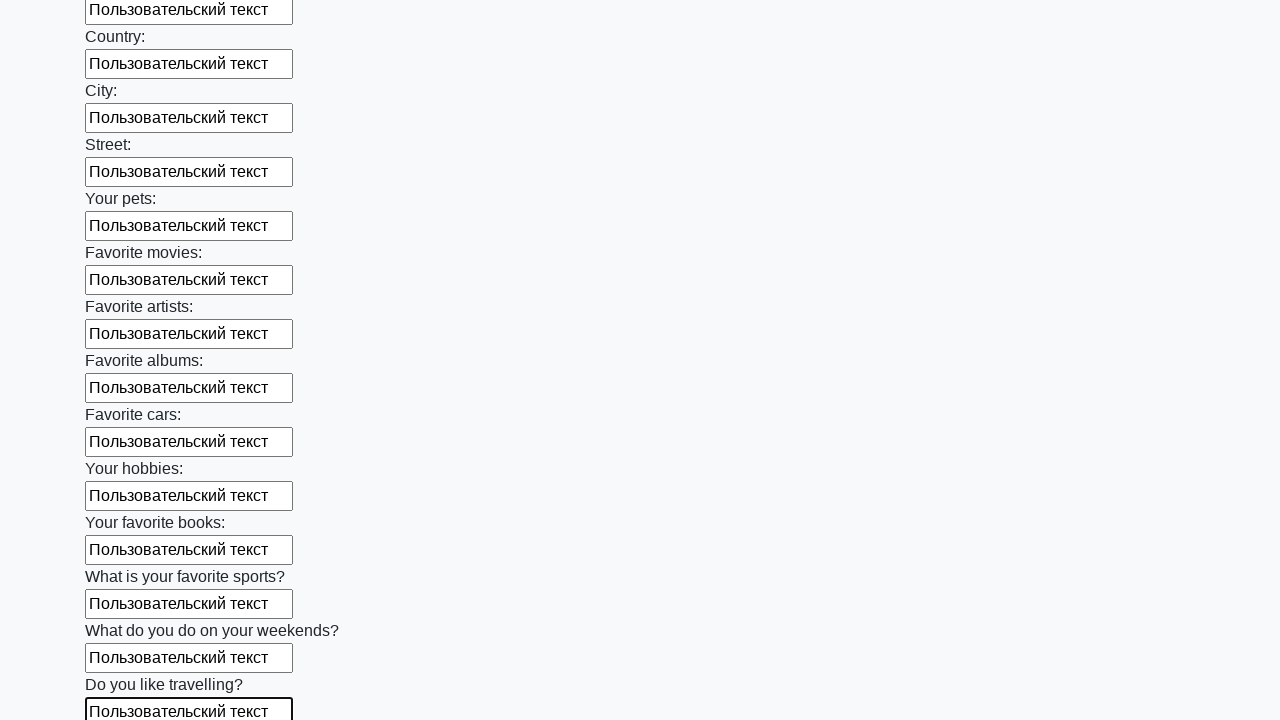

Filled input field with user text on input >> nth=16
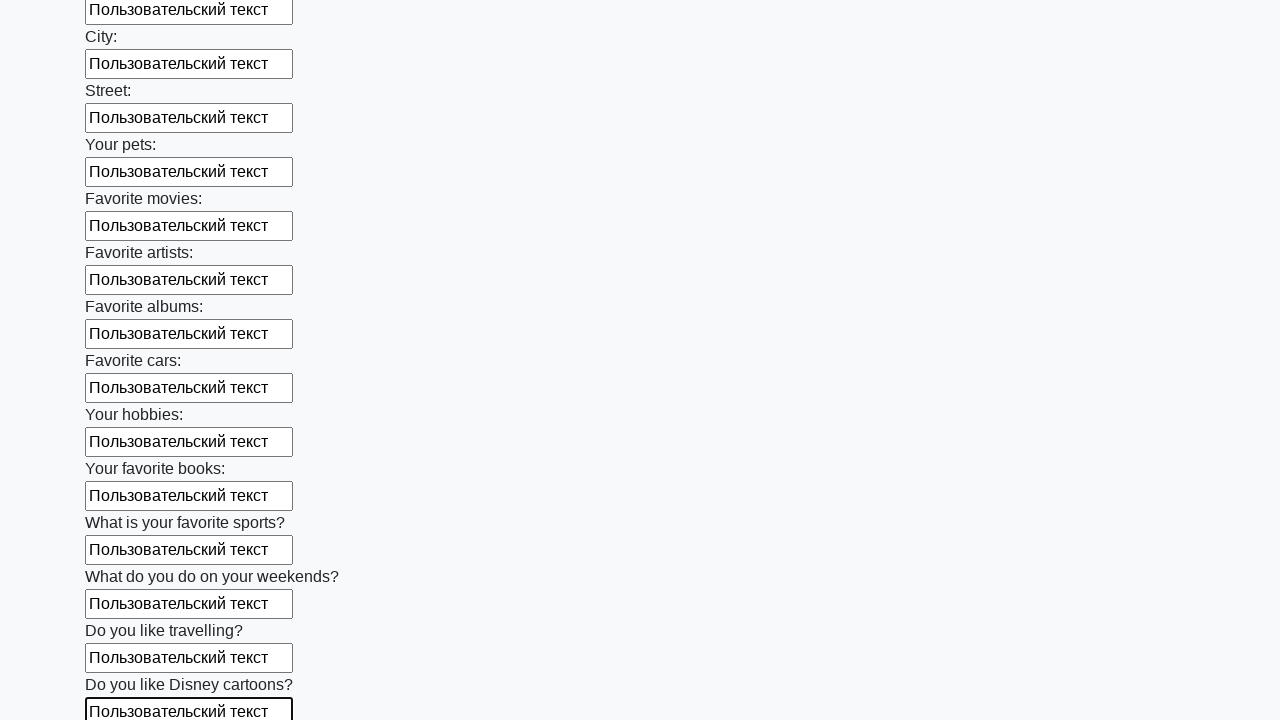

Filled input field with user text on input >> nth=17
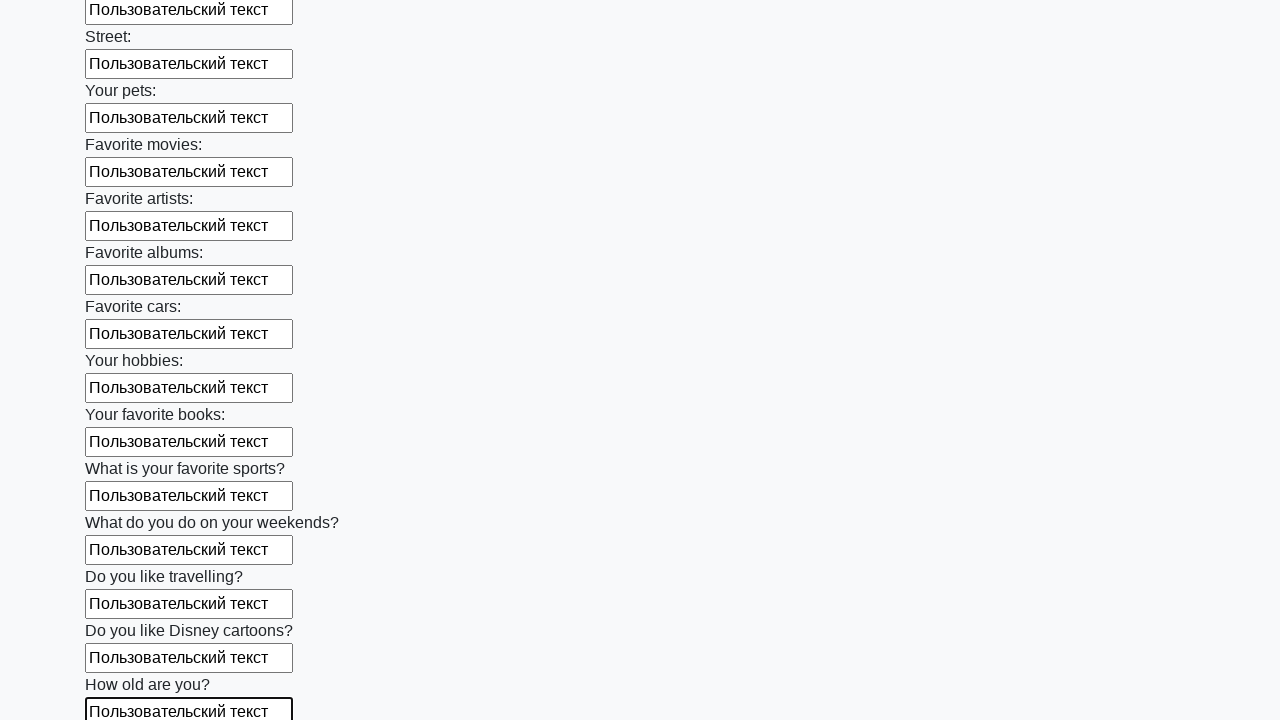

Filled input field with user text on input >> nth=18
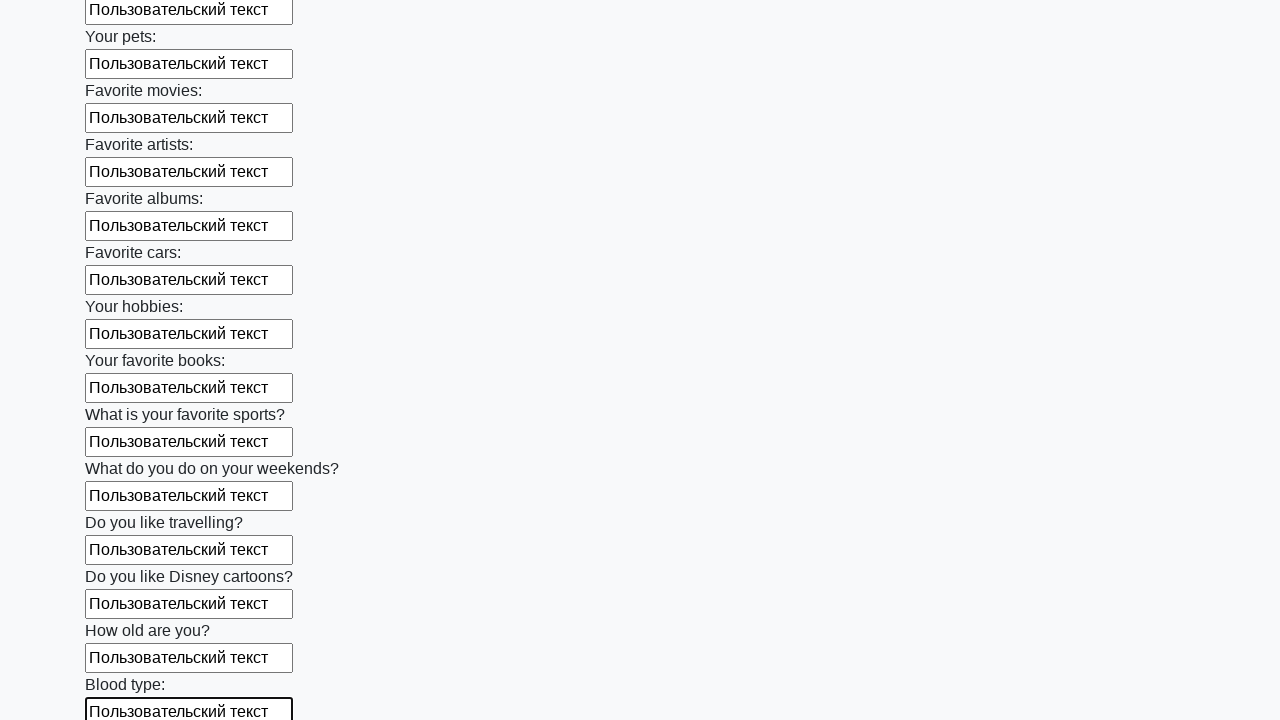

Filled input field with user text on input >> nth=19
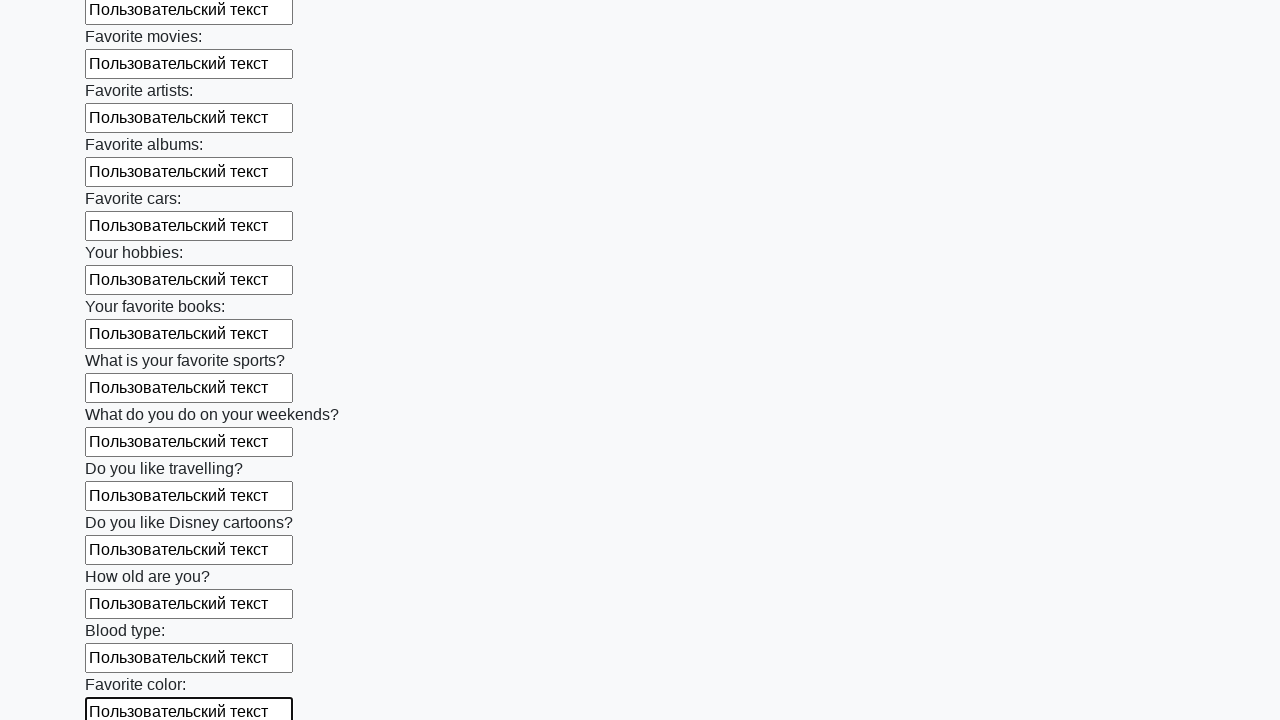

Filled input field with user text on input >> nth=20
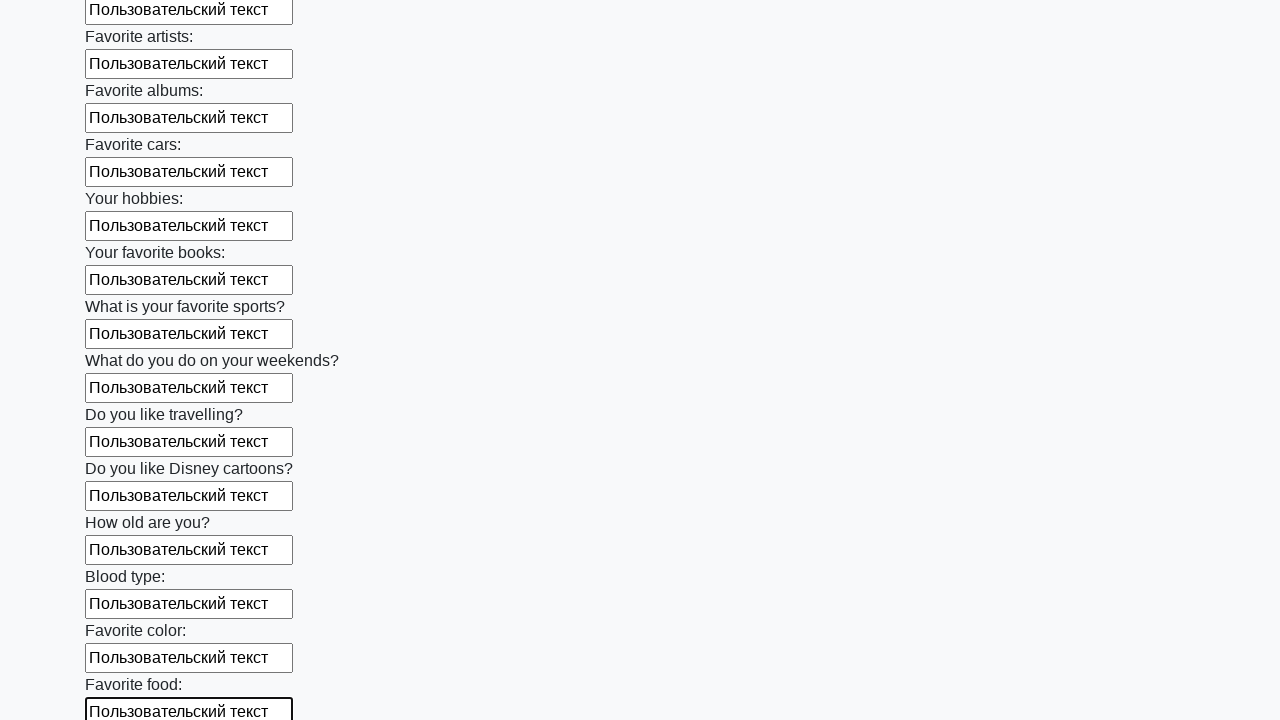

Filled input field with user text on input >> nth=21
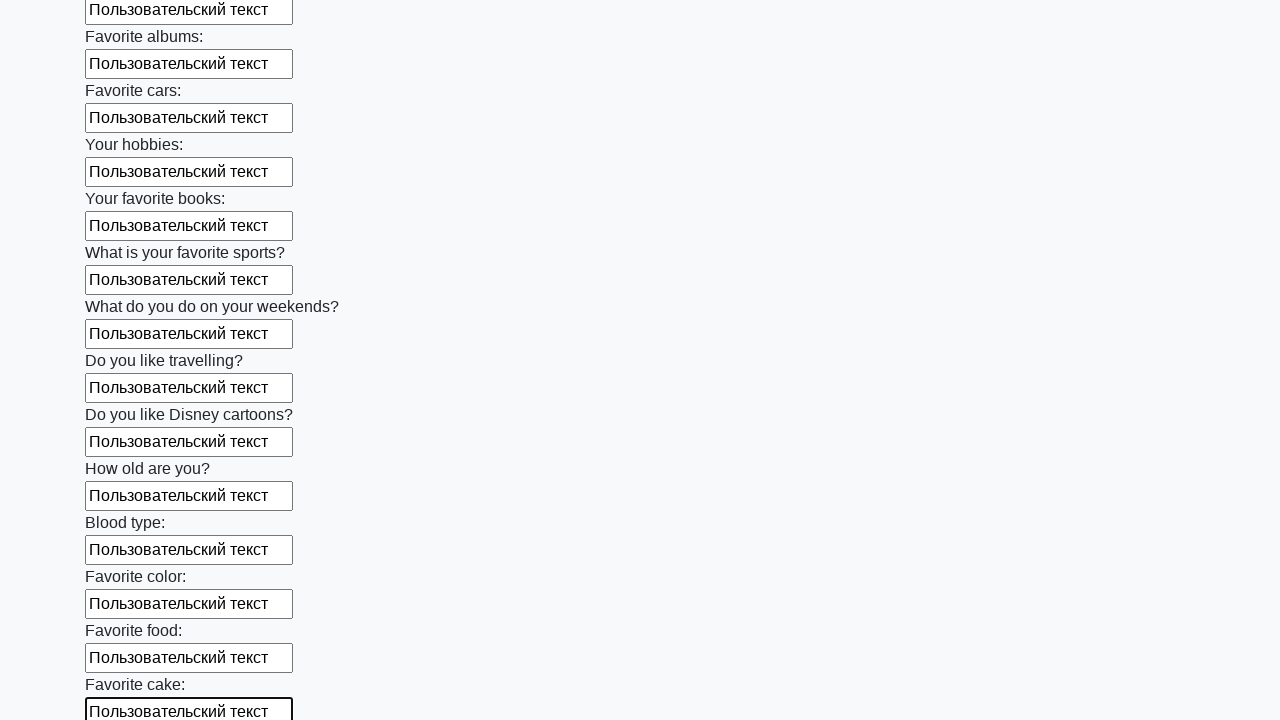

Filled input field with user text on input >> nth=22
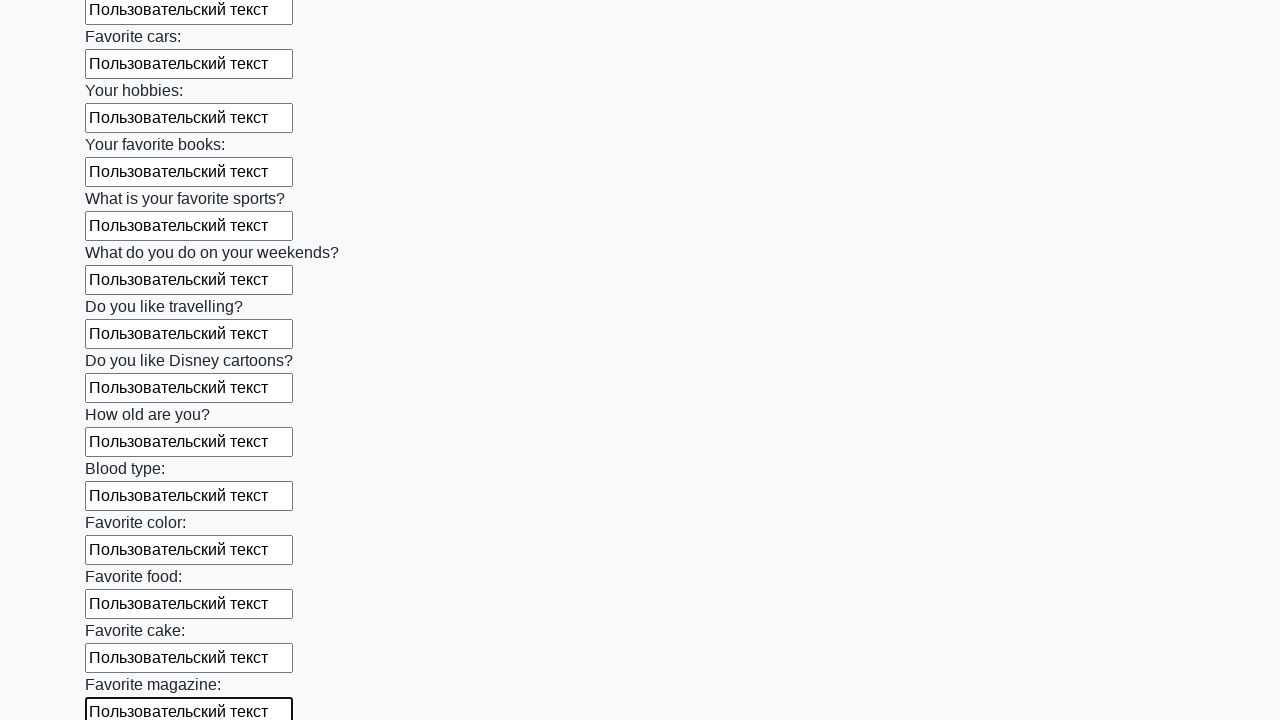

Filled input field with user text on input >> nth=23
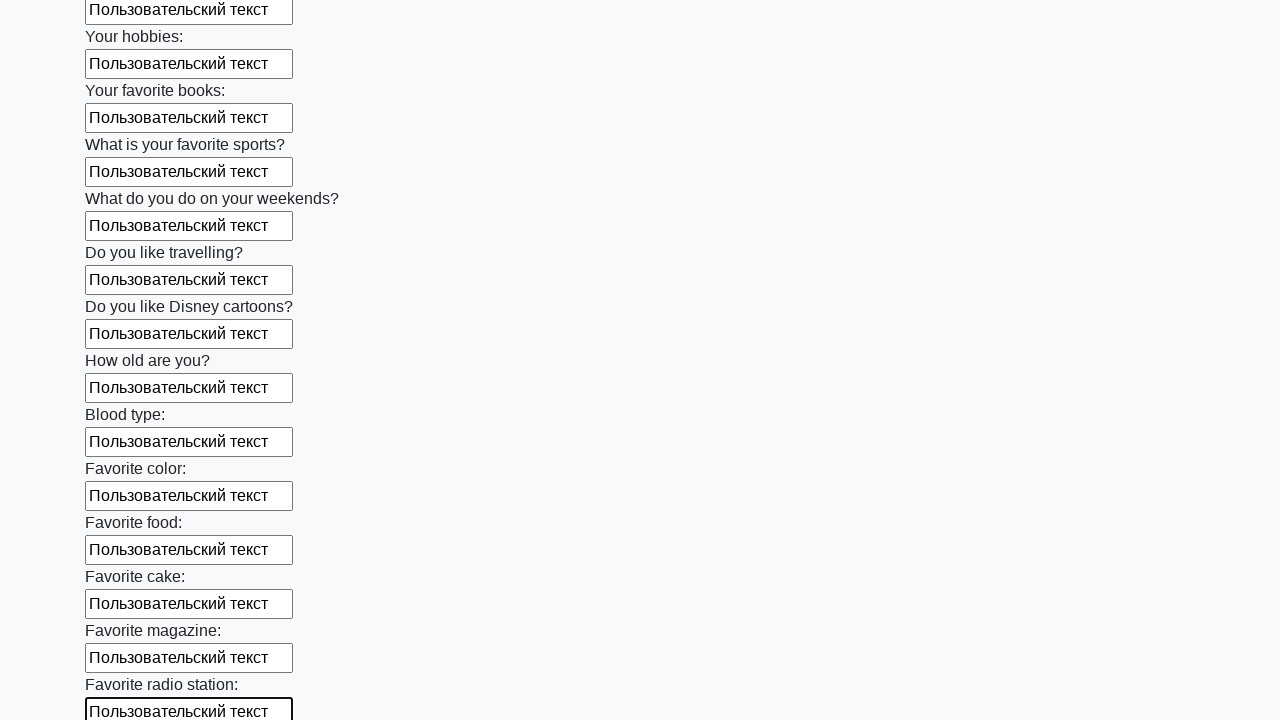

Filled input field with user text on input >> nth=24
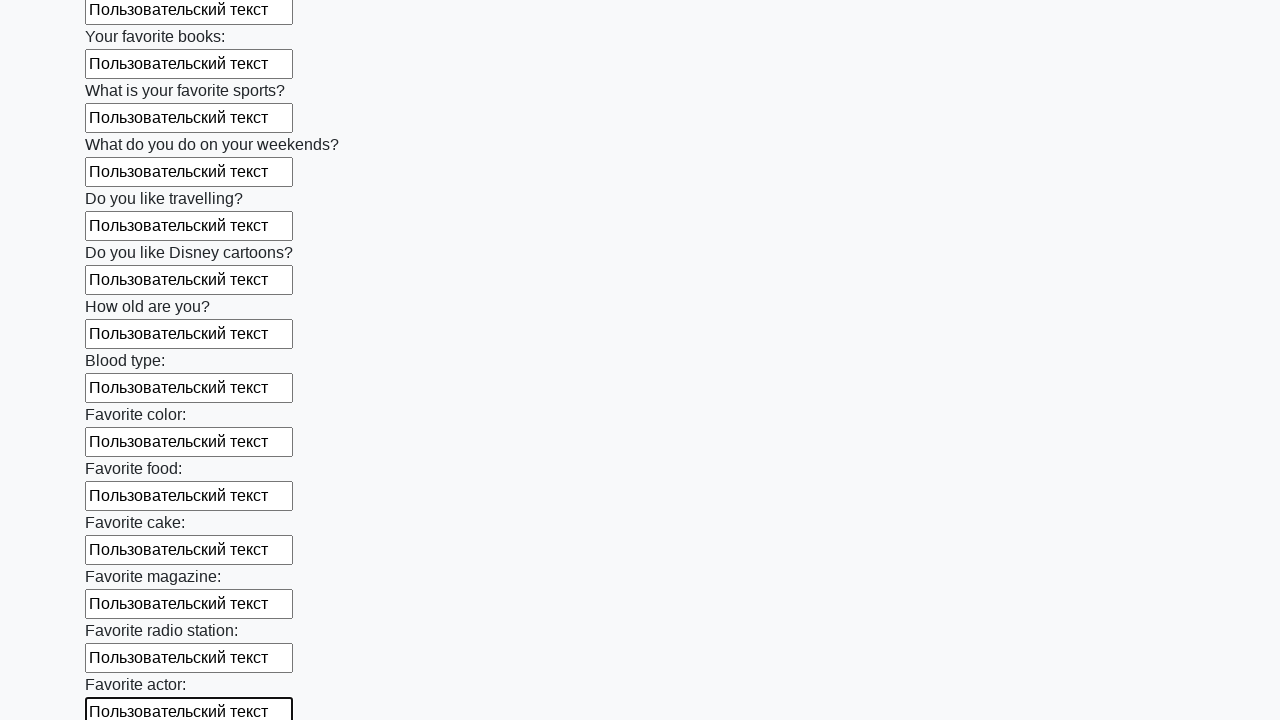

Filled input field with user text on input >> nth=25
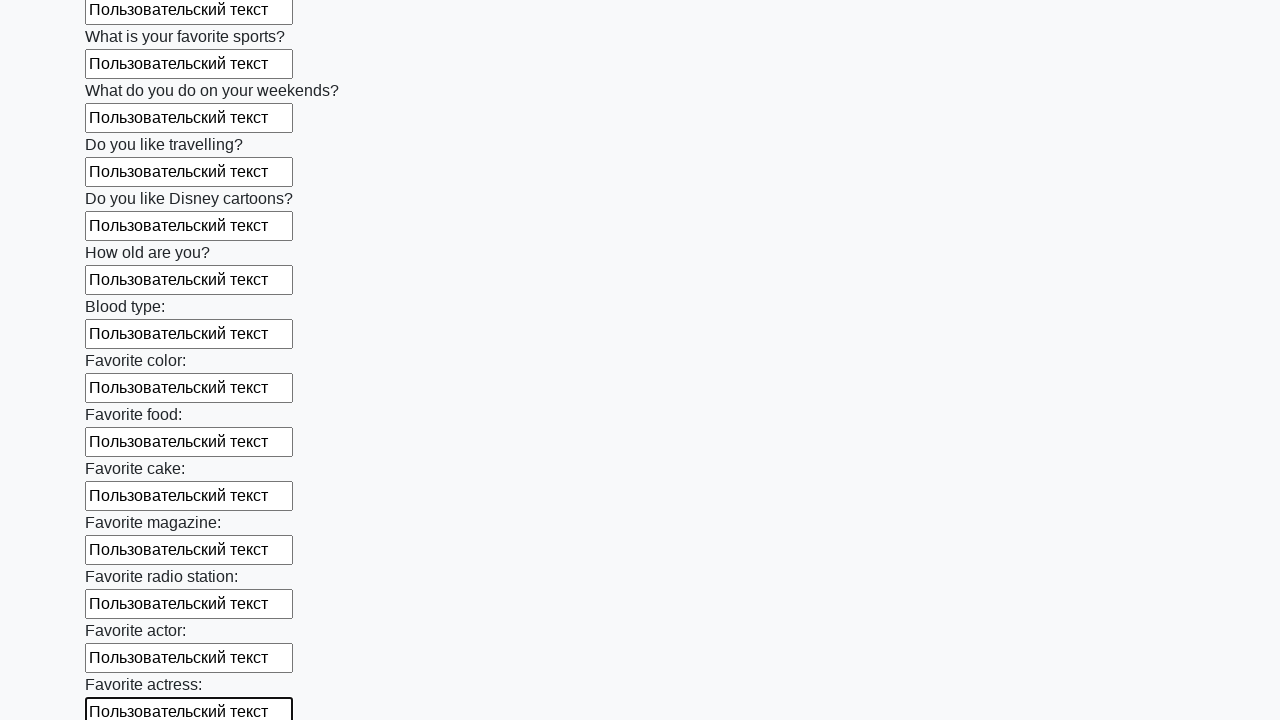

Filled input field with user text on input >> nth=26
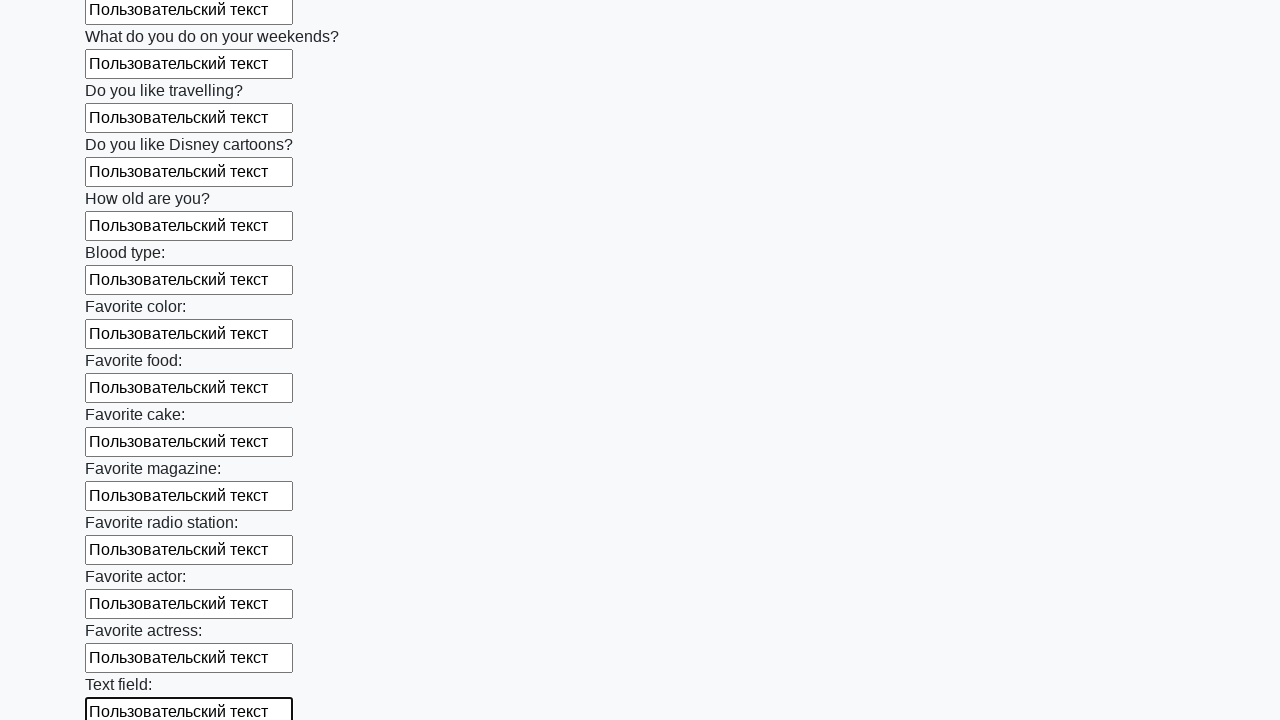

Filled input field with user text on input >> nth=27
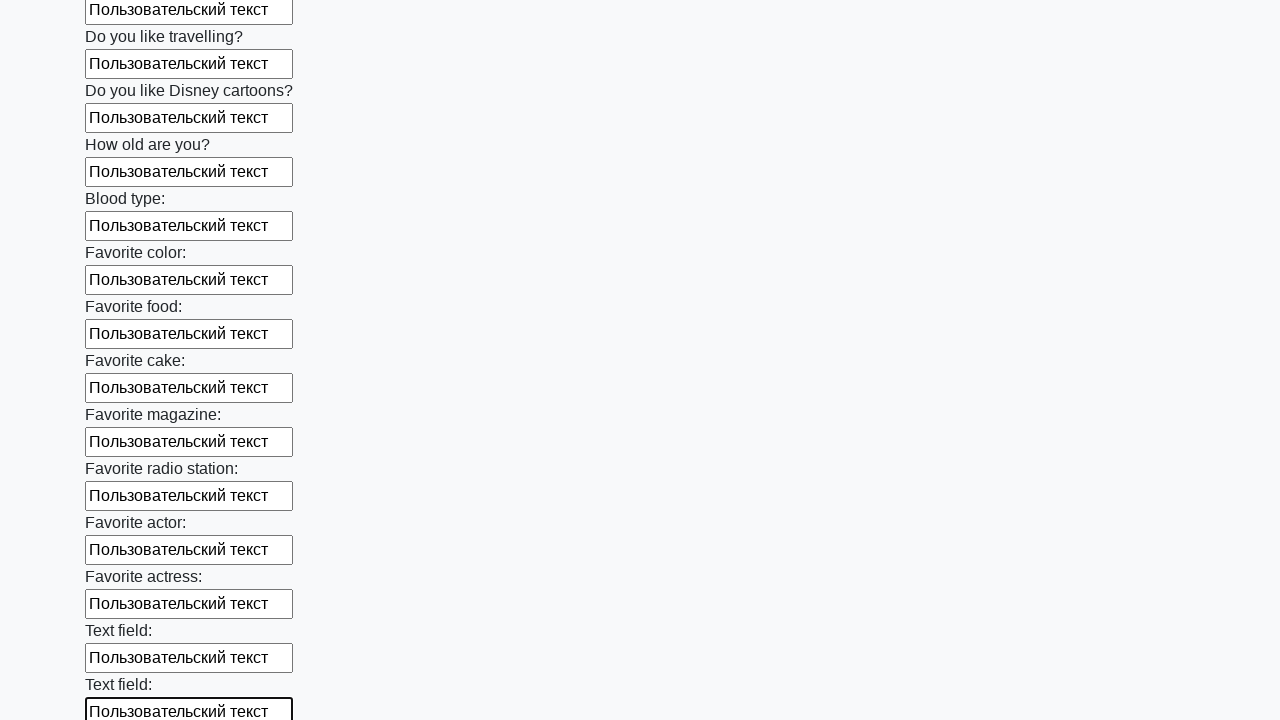

Filled input field with user text on input >> nth=28
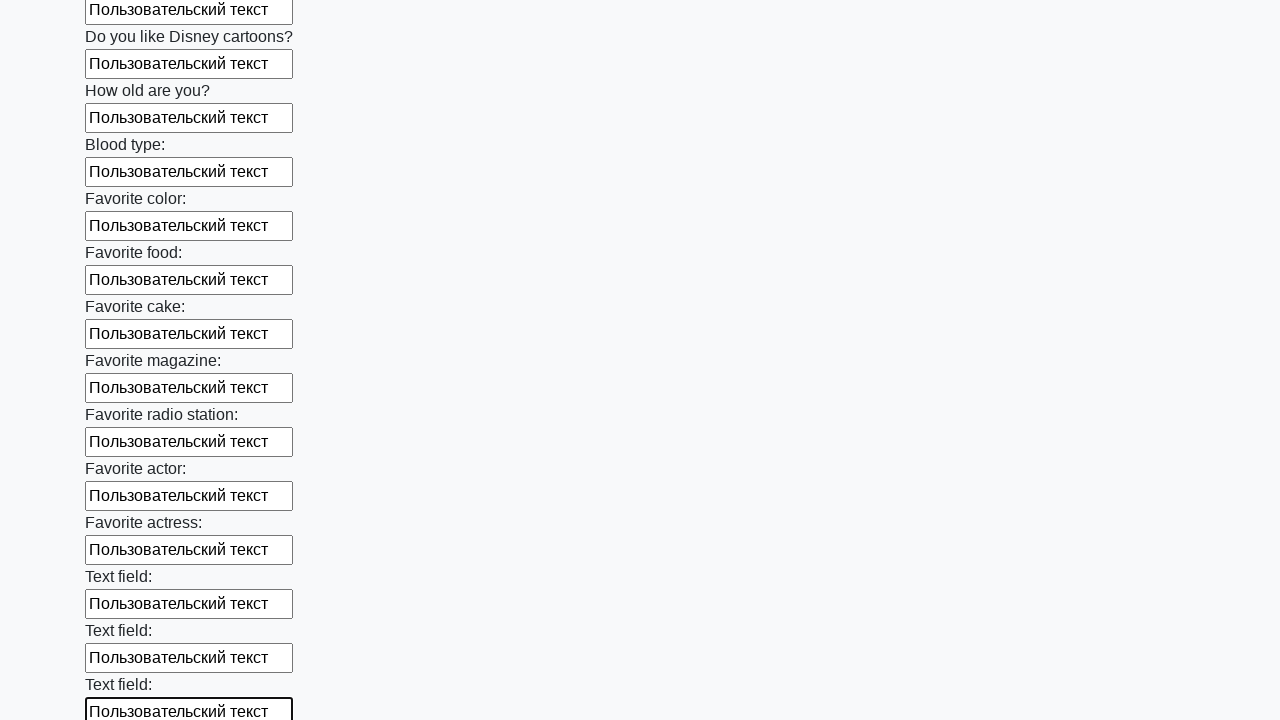

Filled input field with user text on input >> nth=29
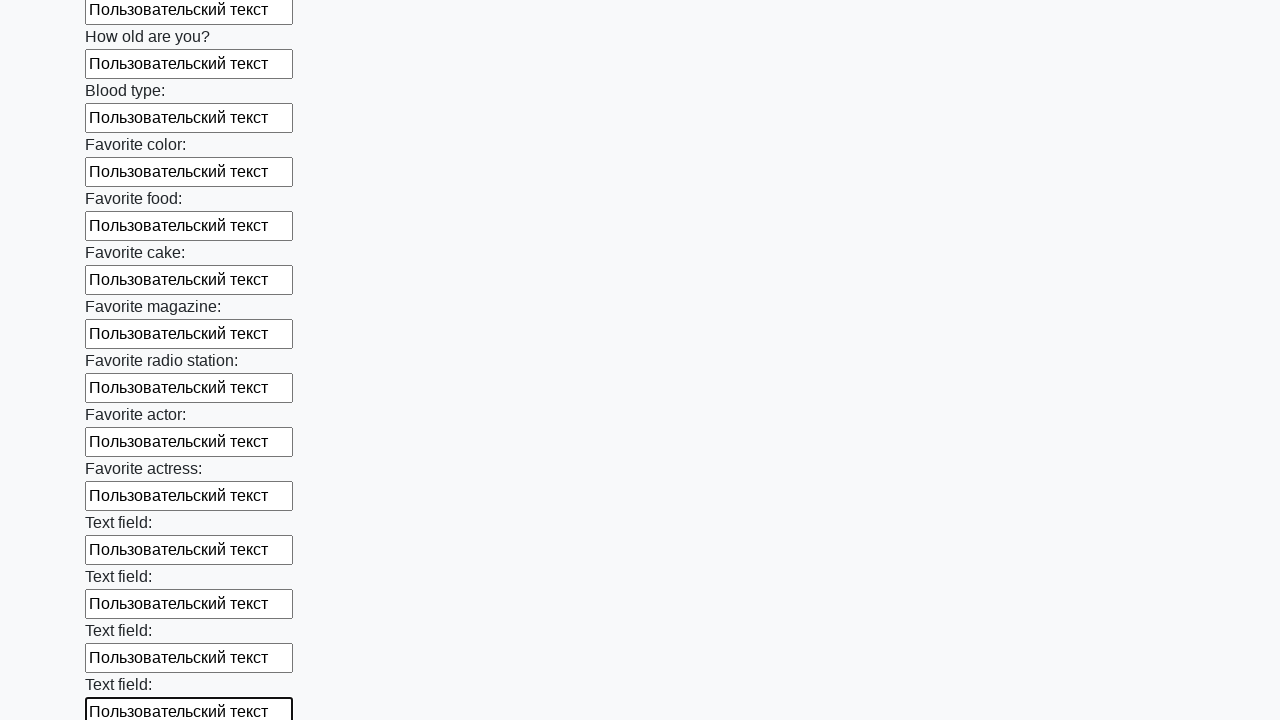

Filled input field with user text on input >> nth=30
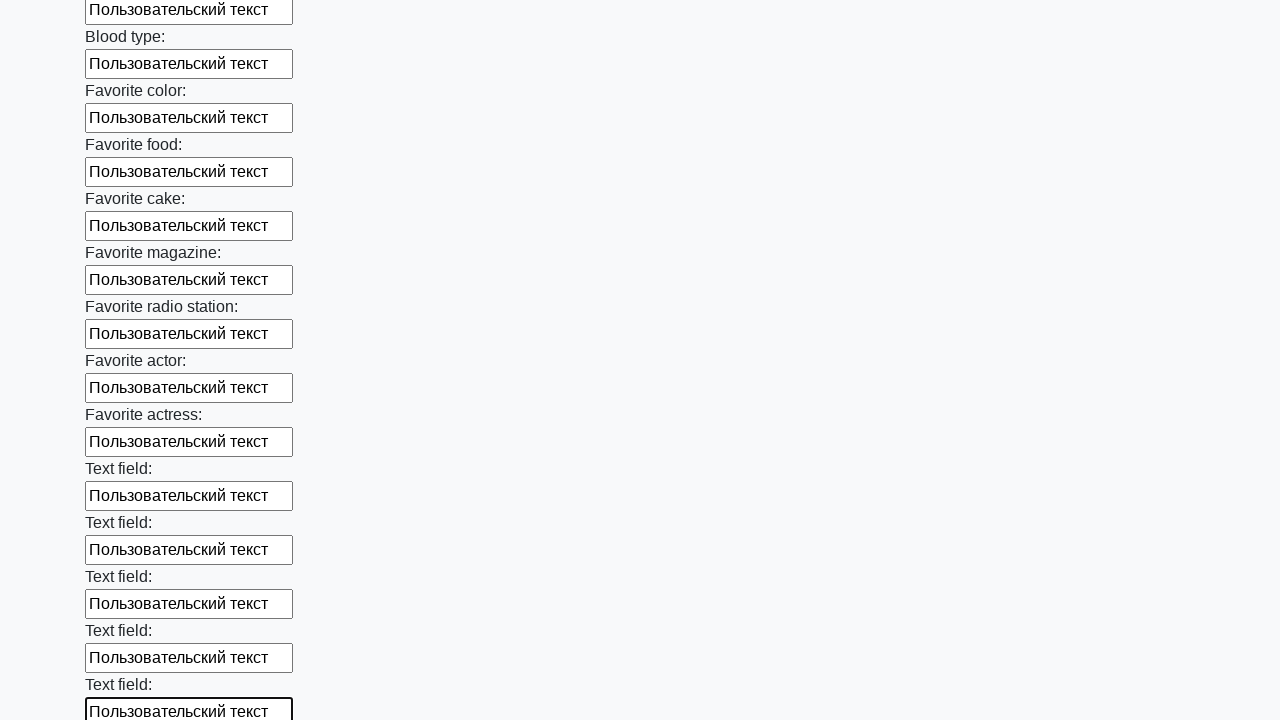

Filled input field with user text on input >> nth=31
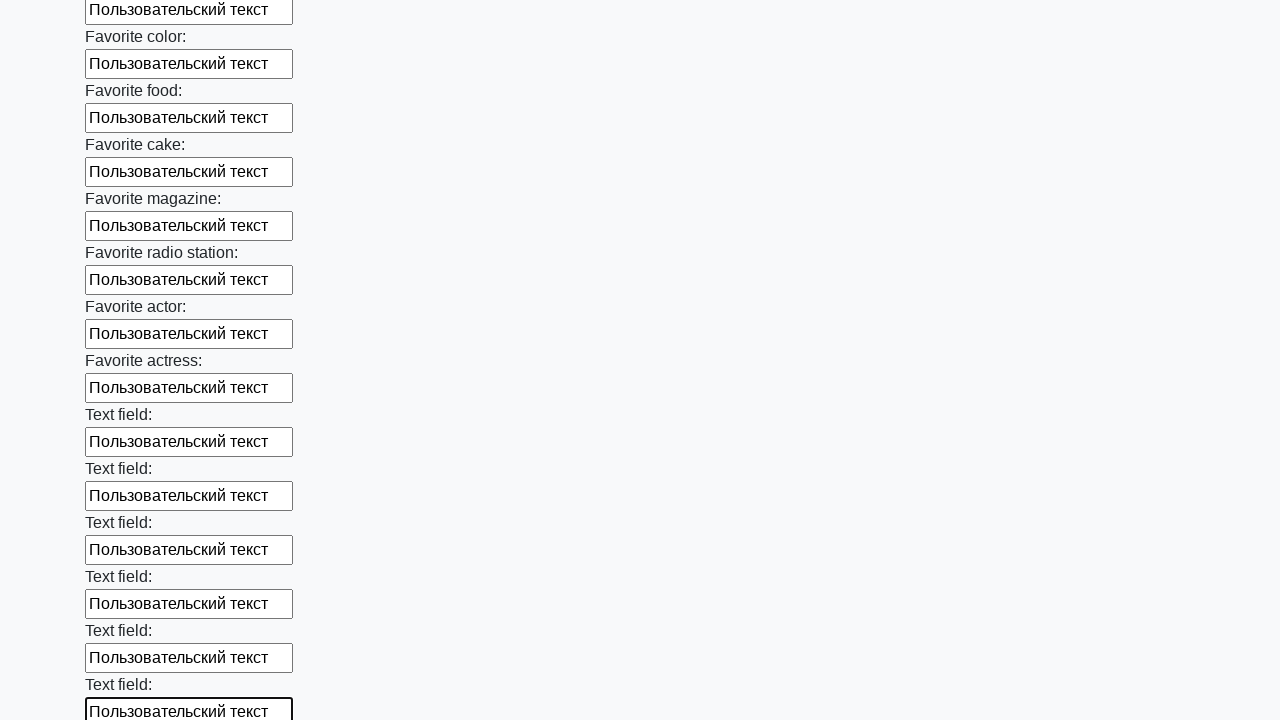

Filled input field with user text on input >> nth=32
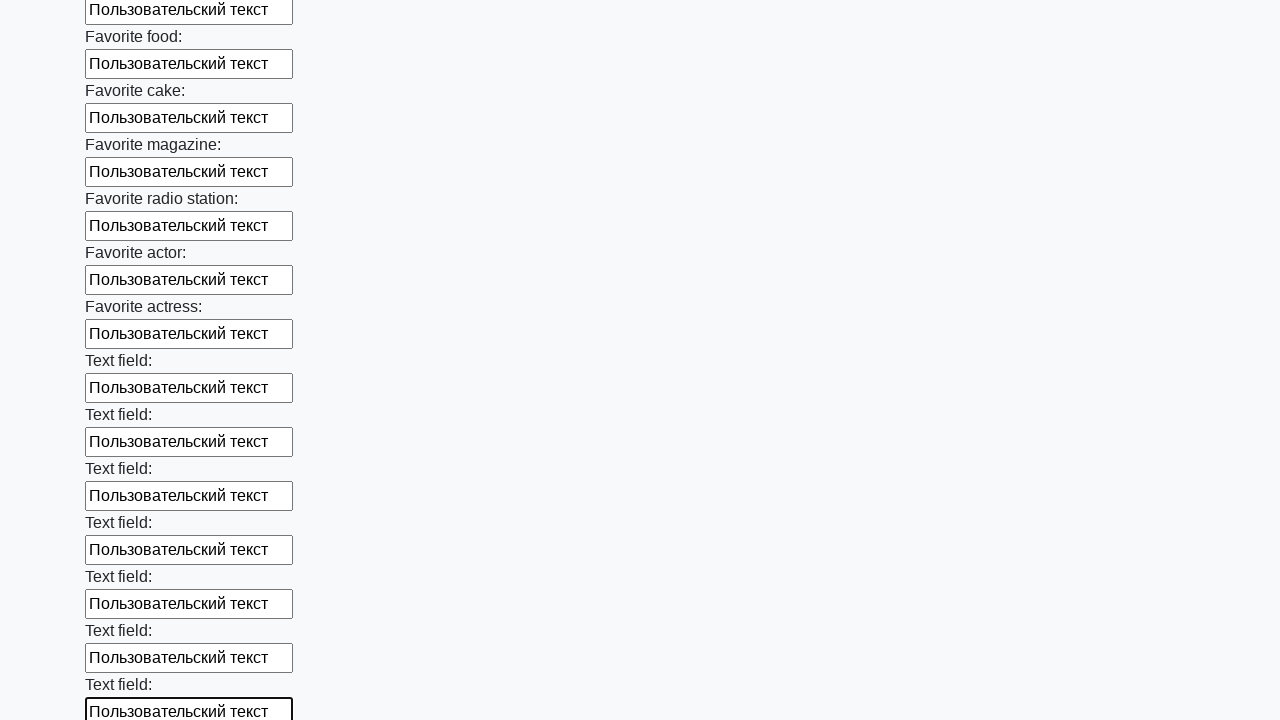

Filled input field with user text on input >> nth=33
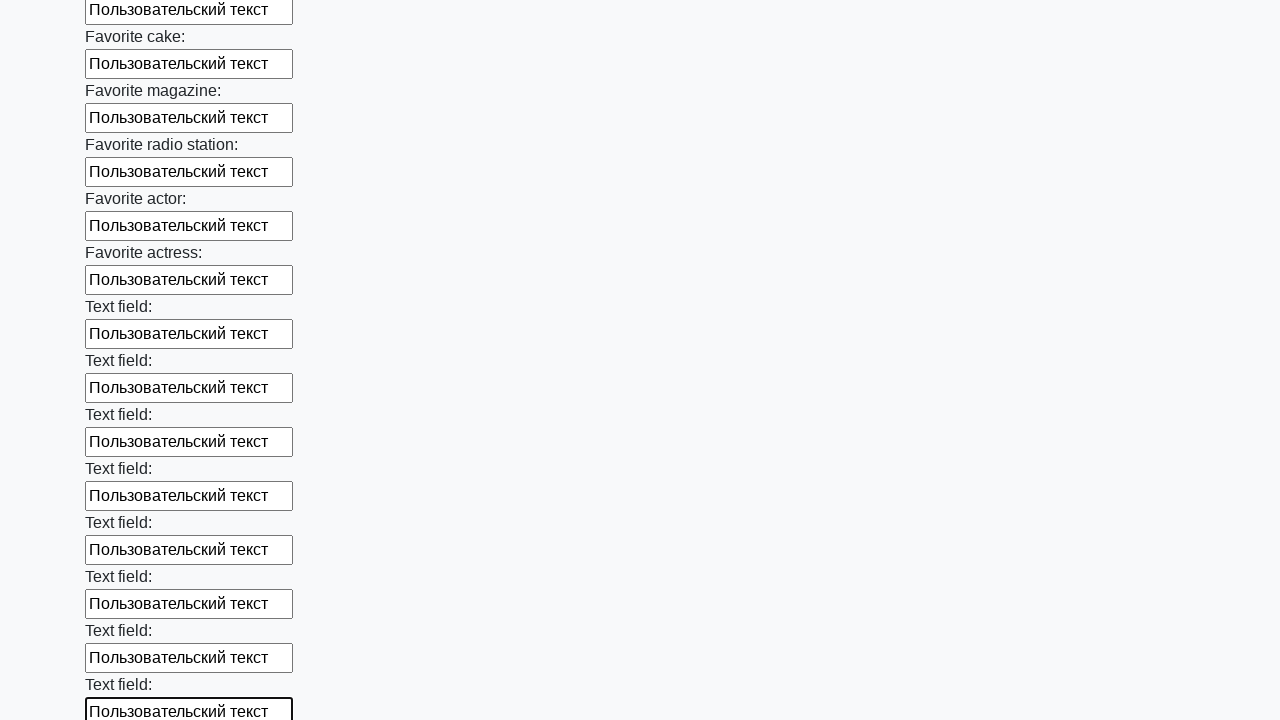

Filled input field with user text on input >> nth=34
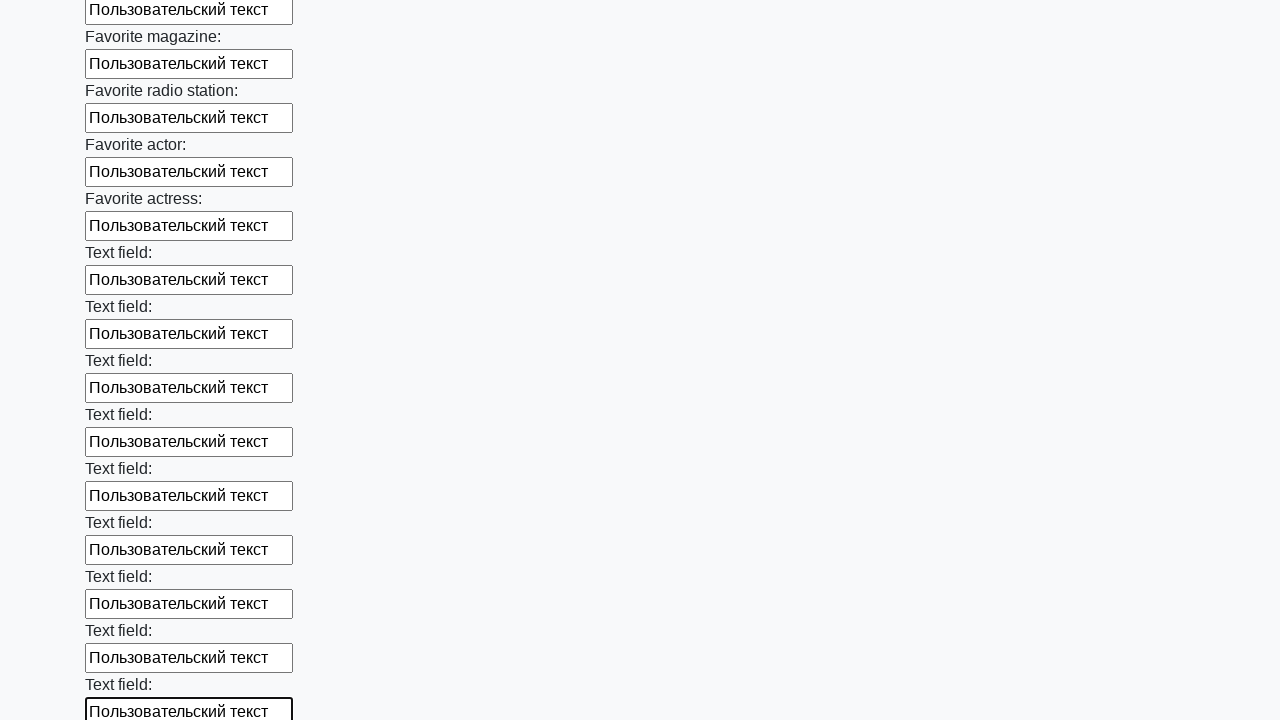

Filled input field with user text on input >> nth=35
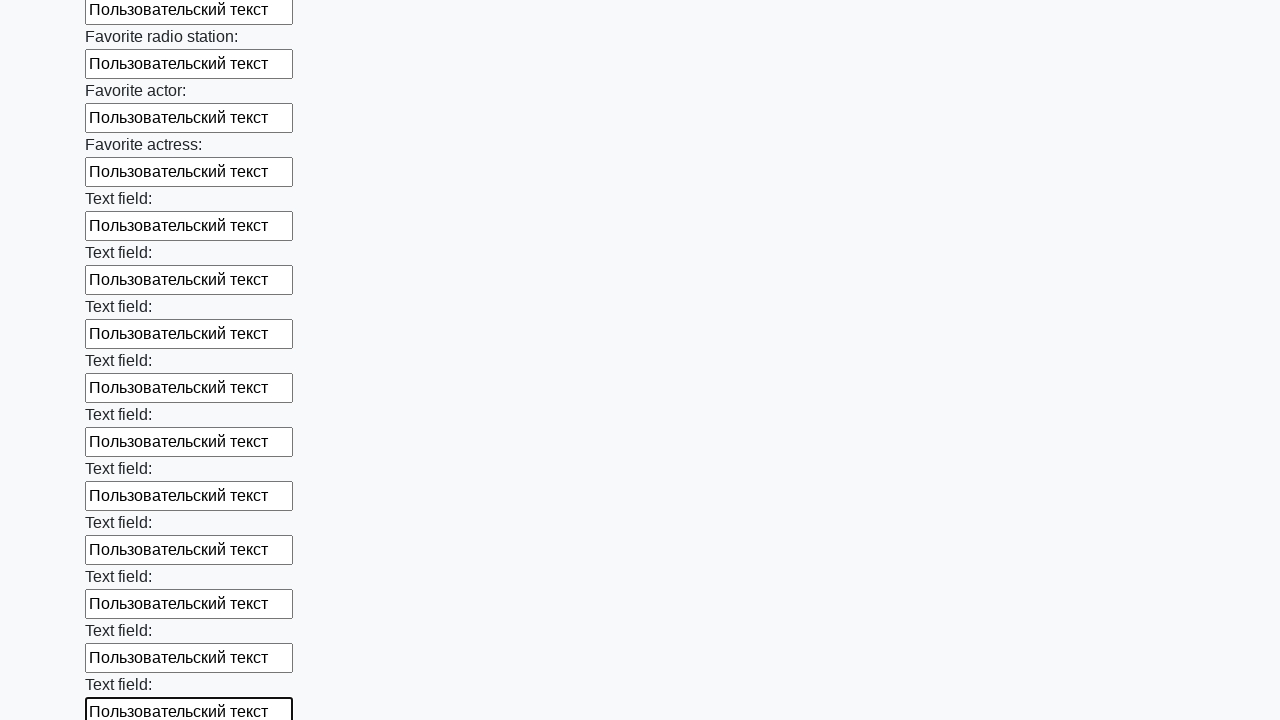

Filled input field with user text on input >> nth=36
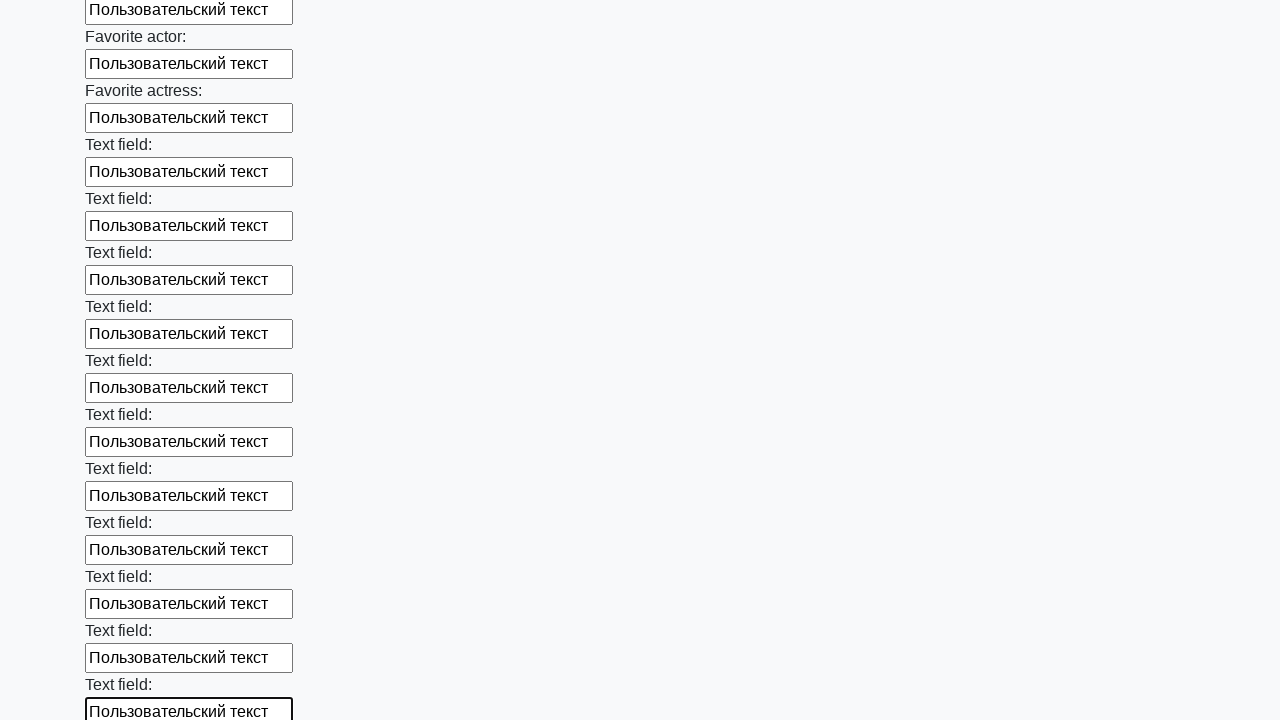

Filled input field with user text on input >> nth=37
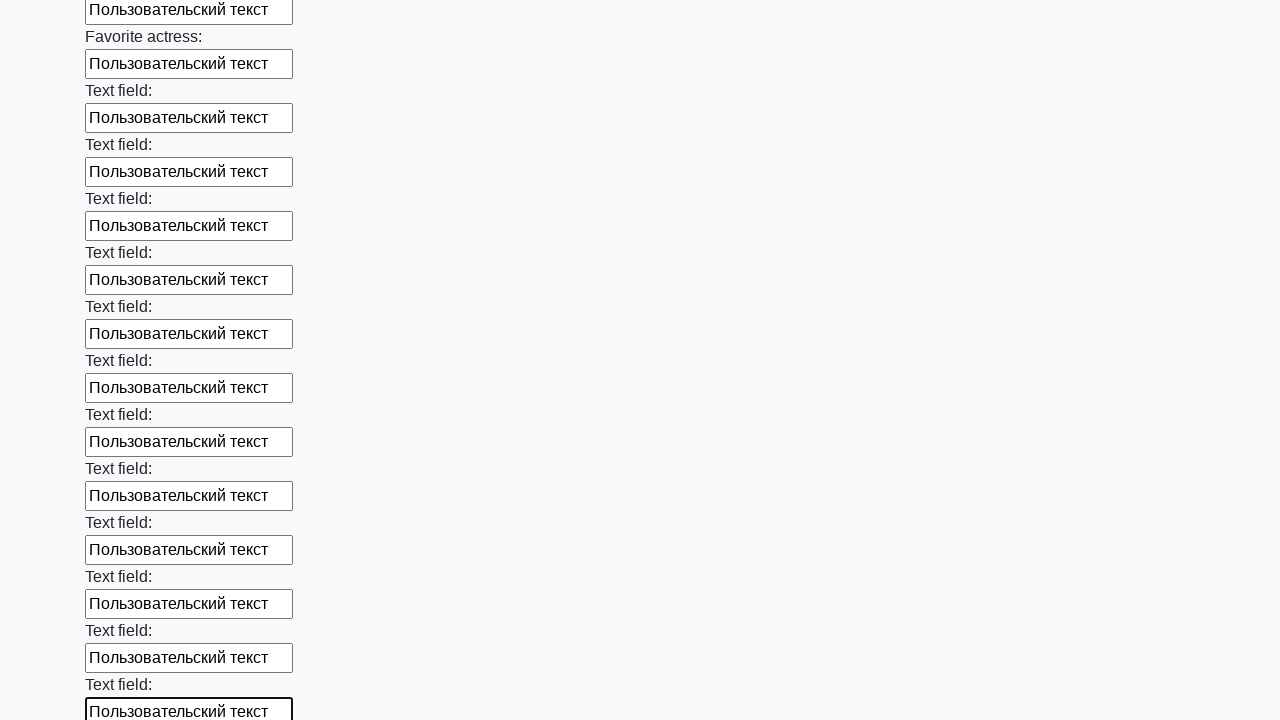

Filled input field with user text on input >> nth=38
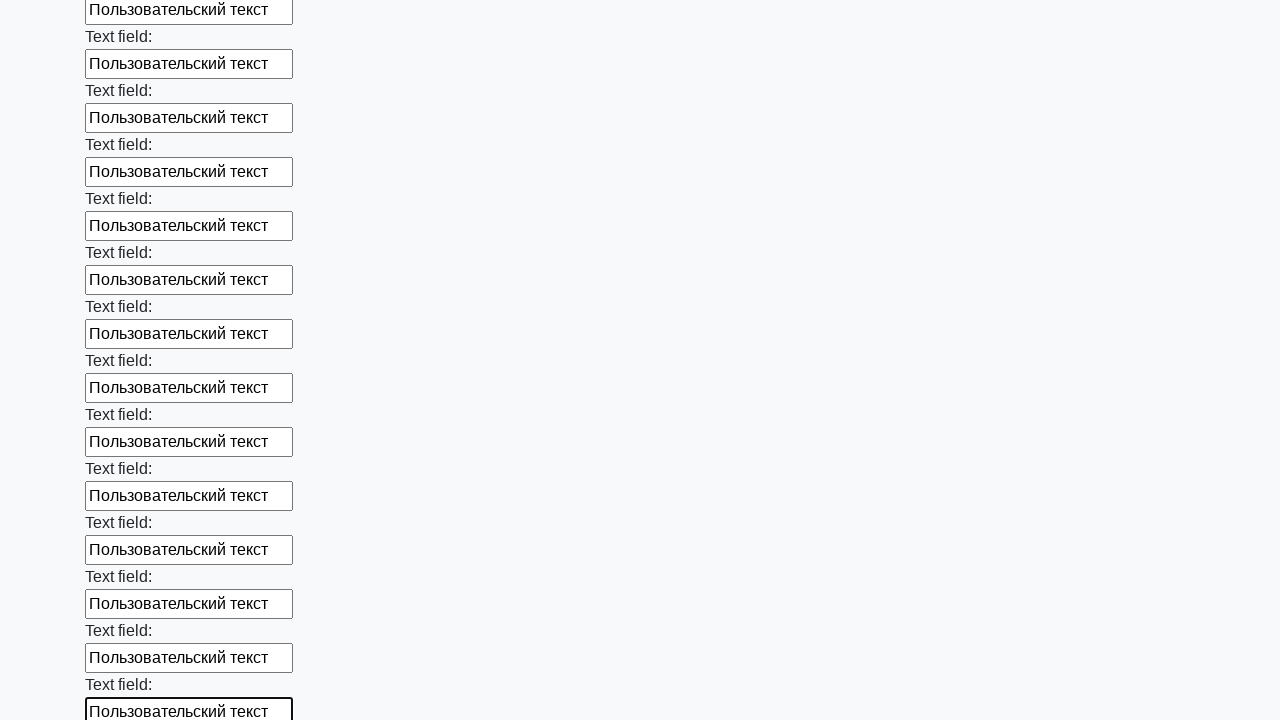

Filled input field with user text on input >> nth=39
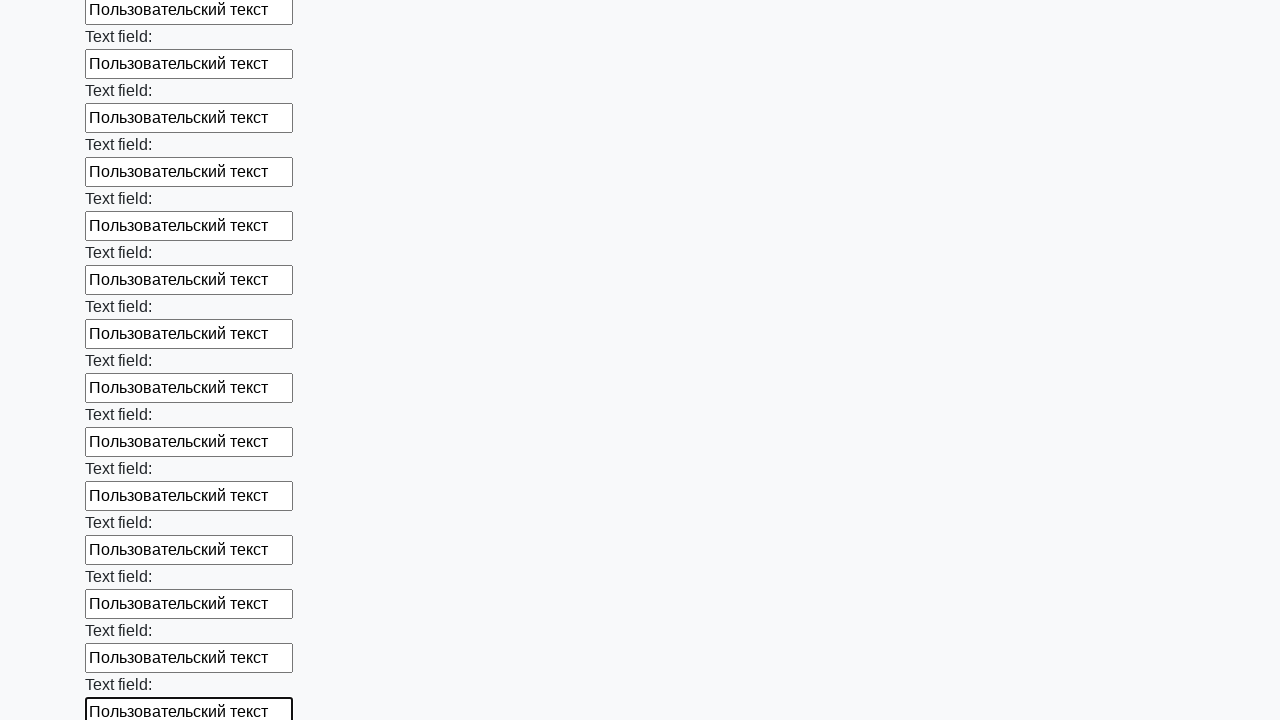

Filled input field with user text on input >> nth=40
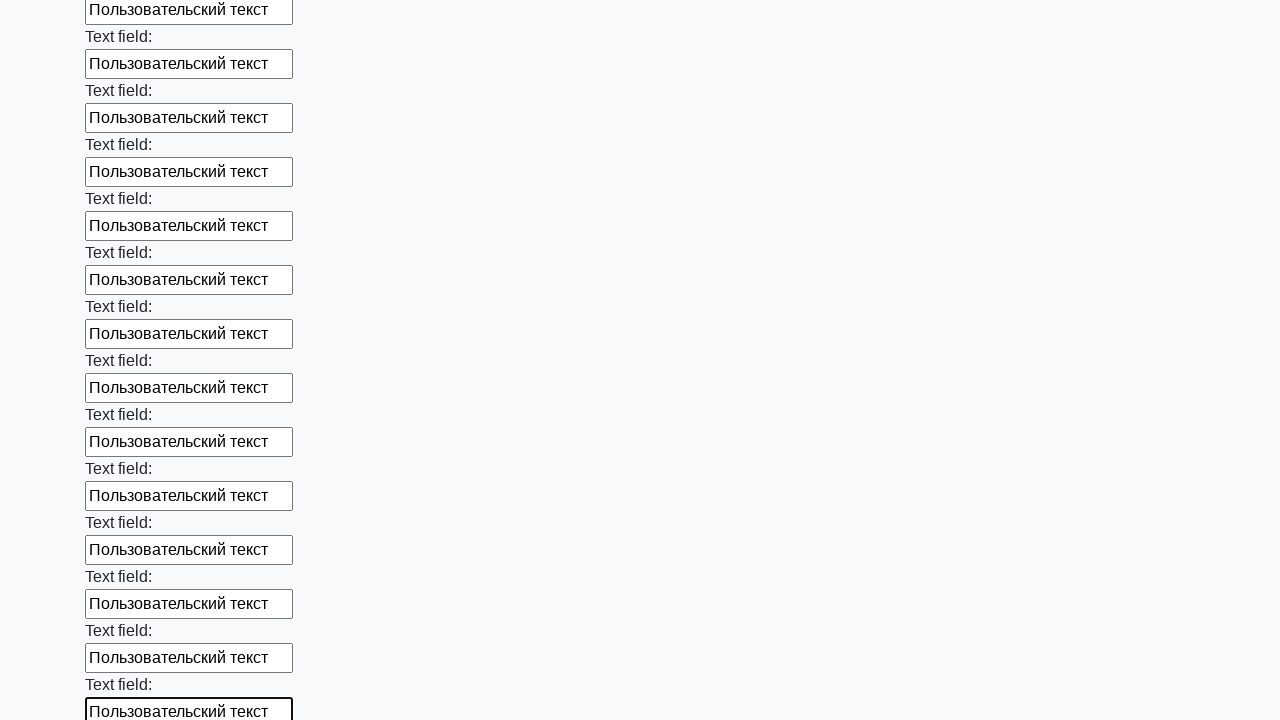

Filled input field with user text on input >> nth=41
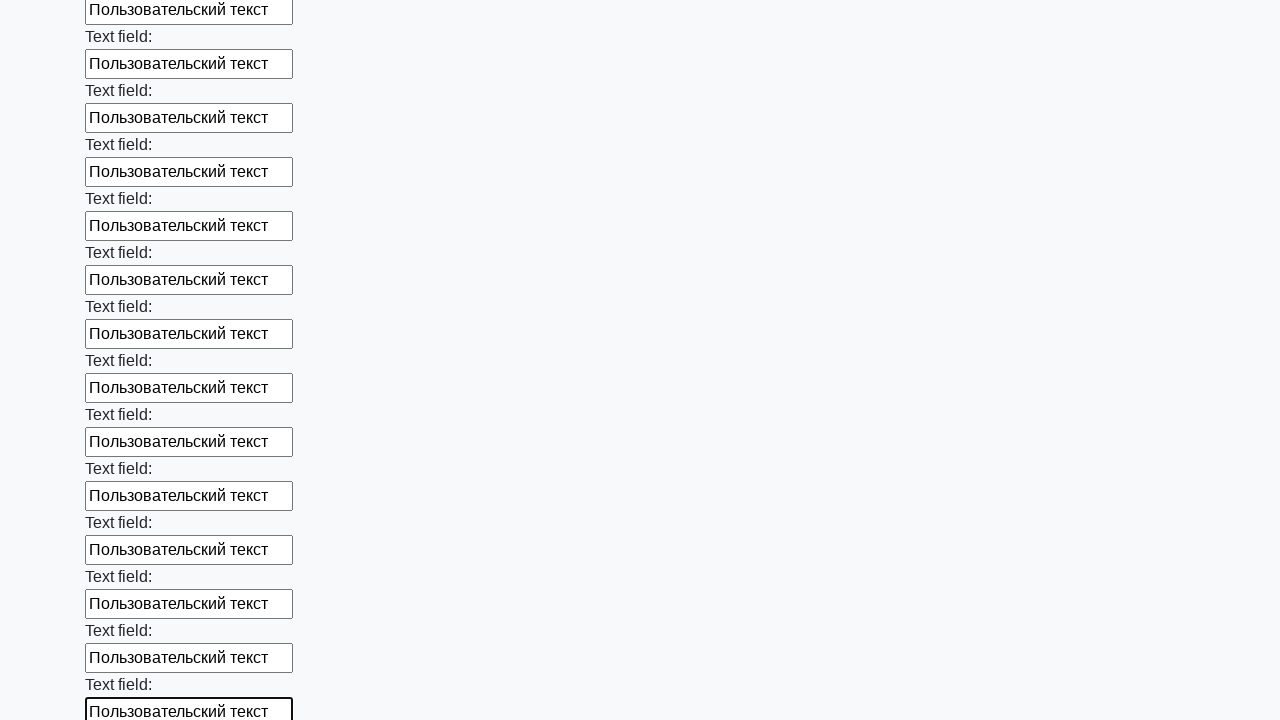

Filled input field with user text on input >> nth=42
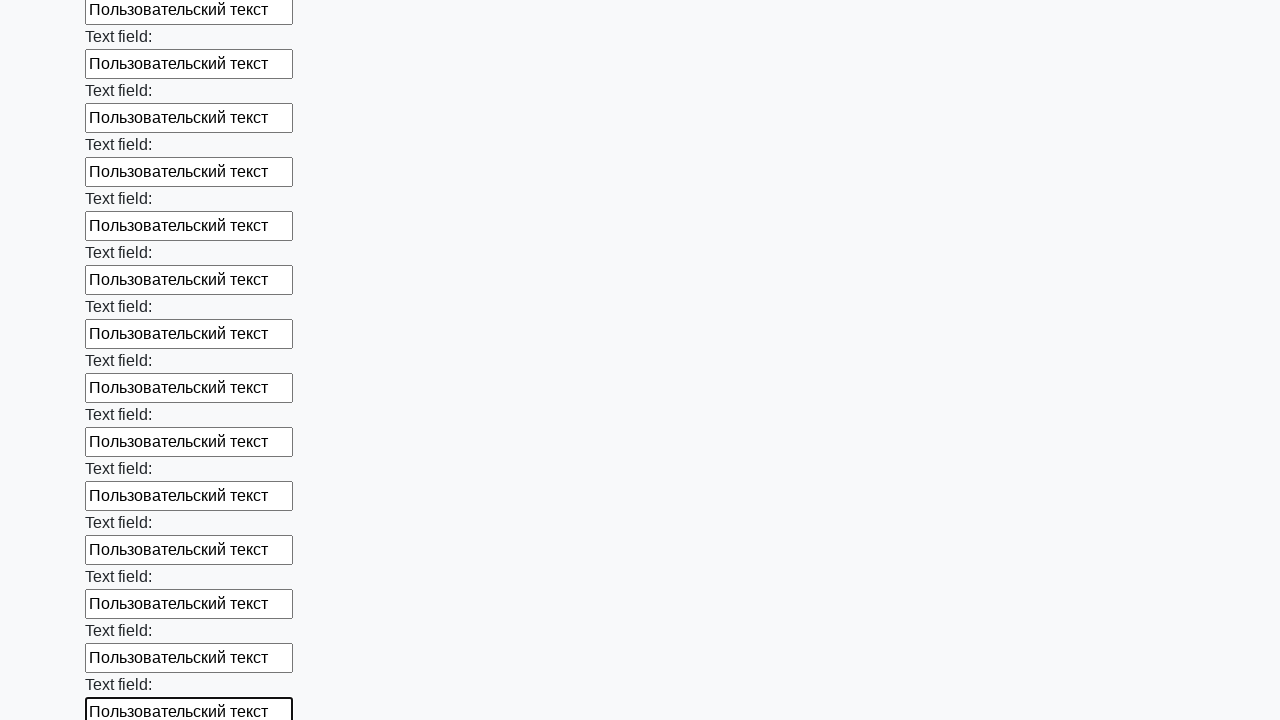

Filled input field with user text on input >> nth=43
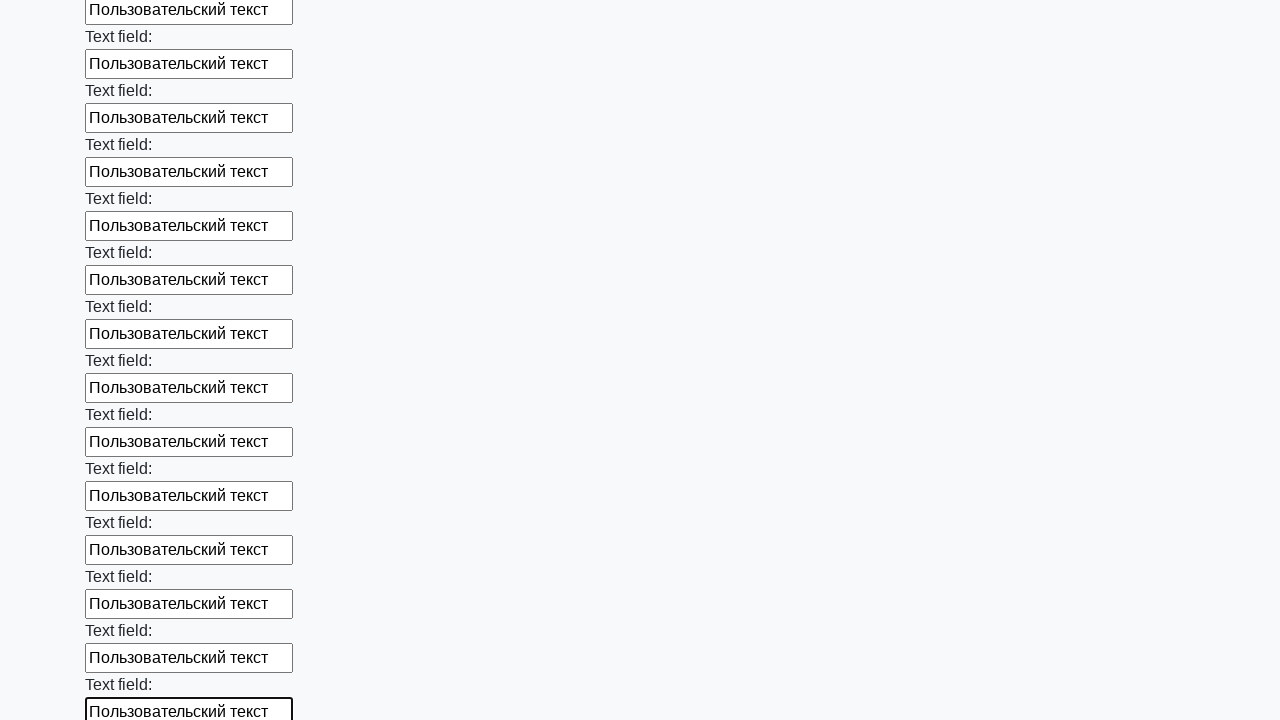

Filled input field with user text on input >> nth=44
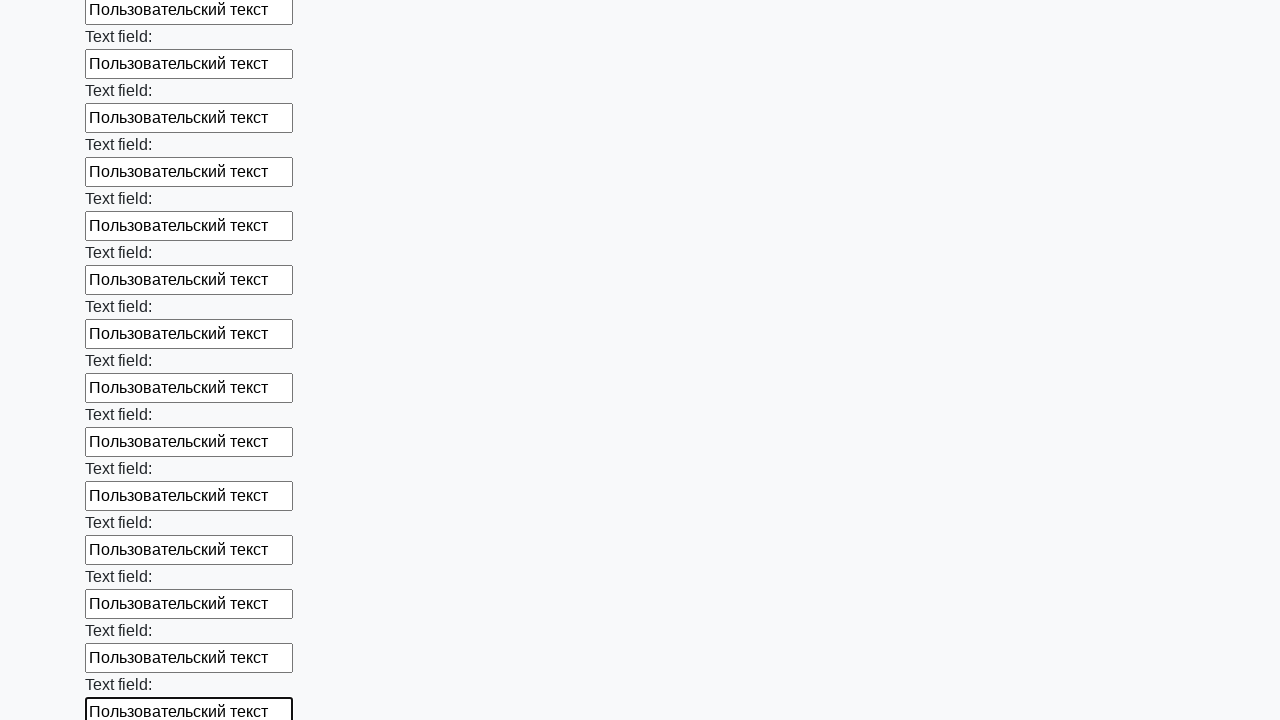

Filled input field with user text on input >> nth=45
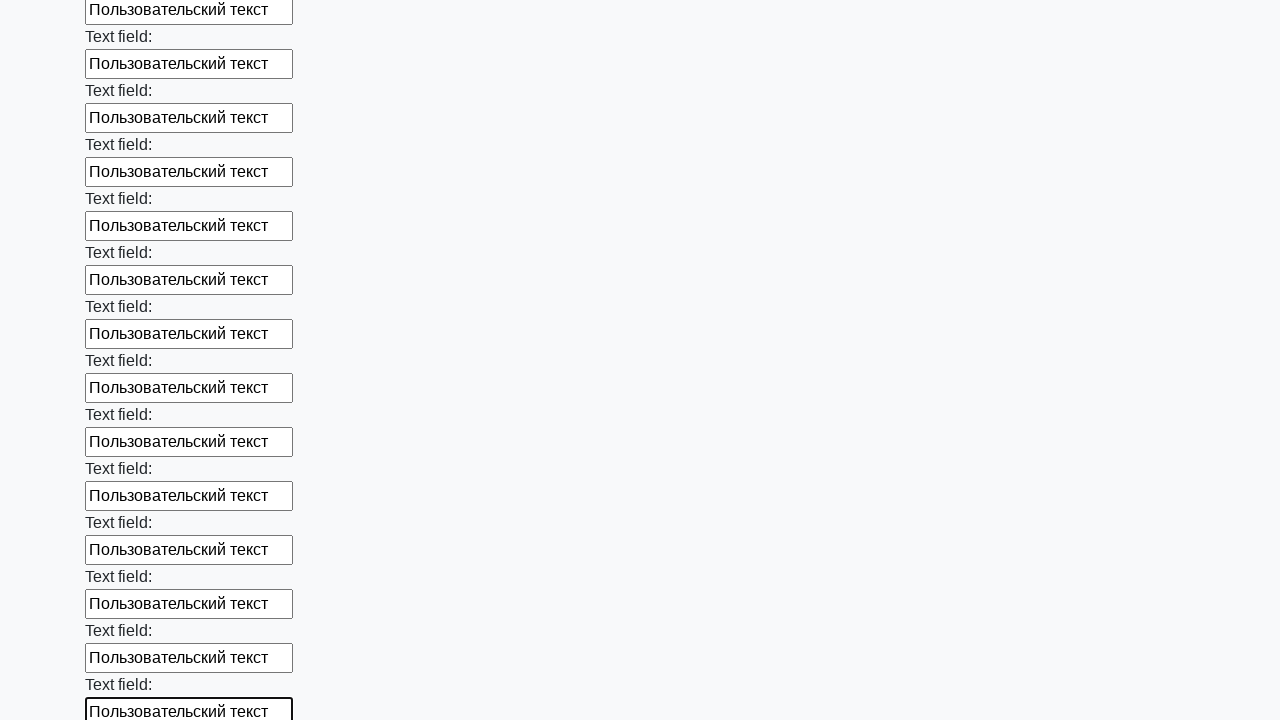

Filled input field with user text on input >> nth=46
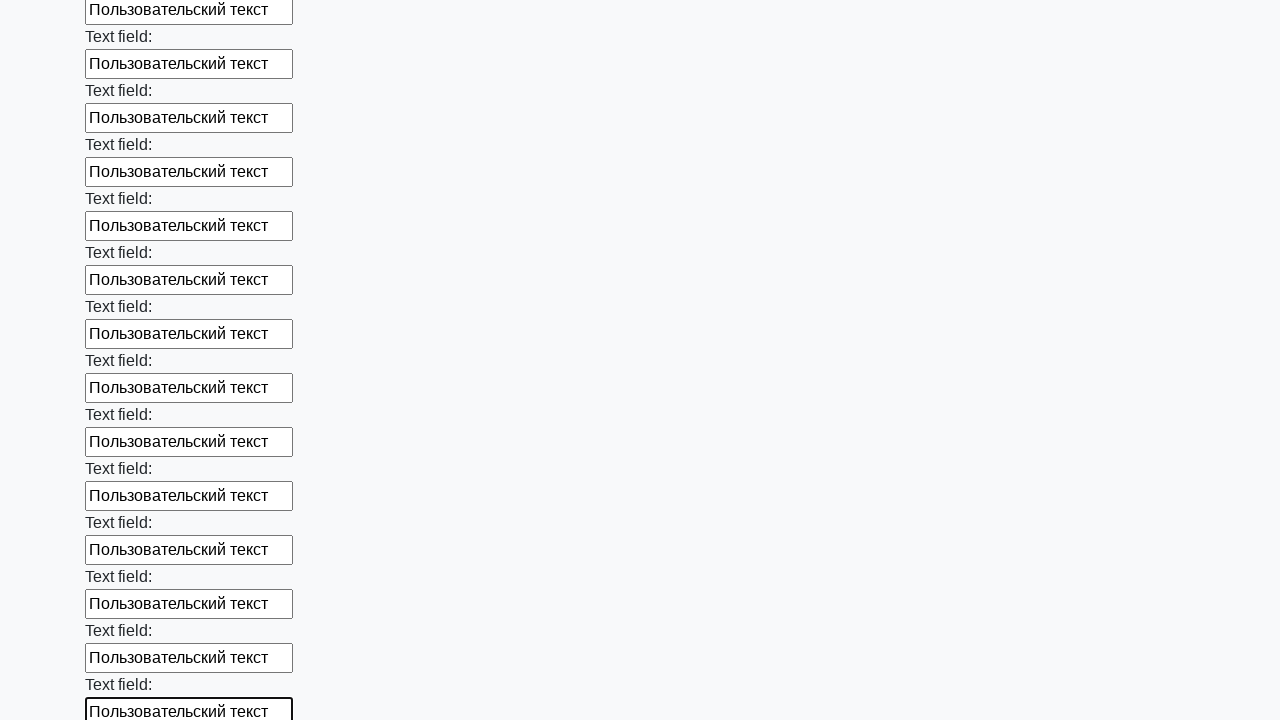

Filled input field with user text on input >> nth=47
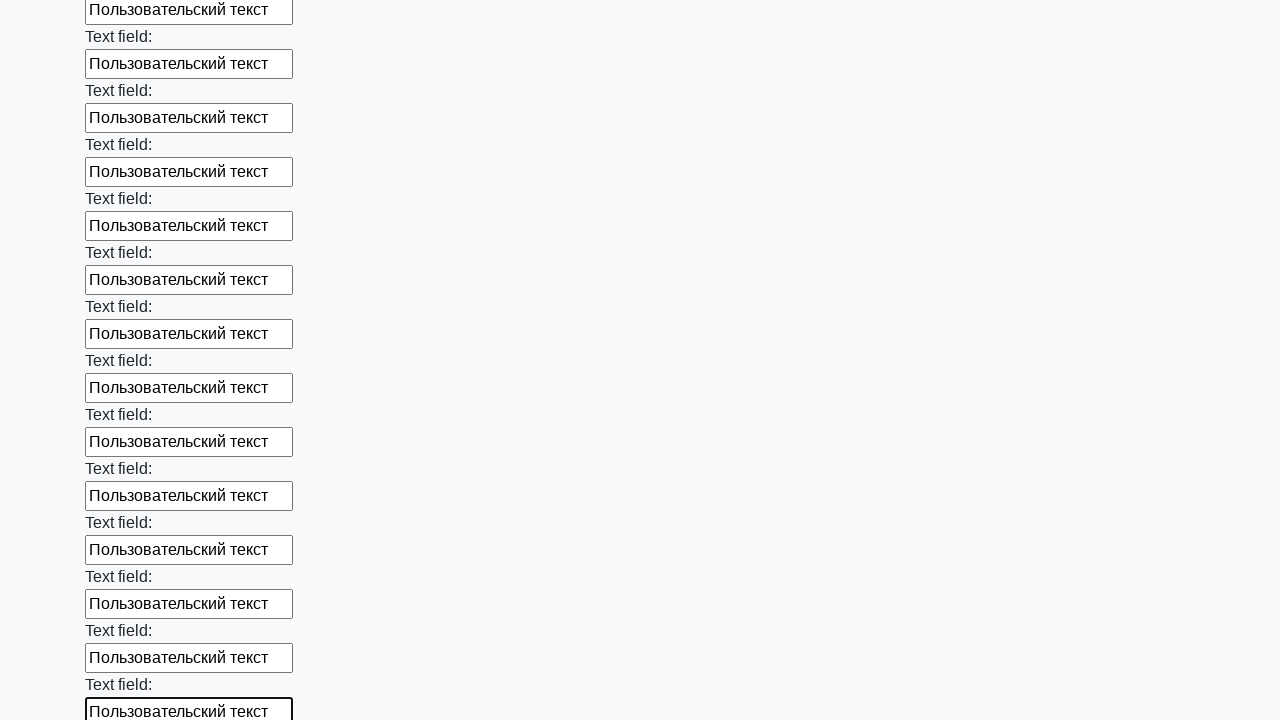

Filled input field with user text on input >> nth=48
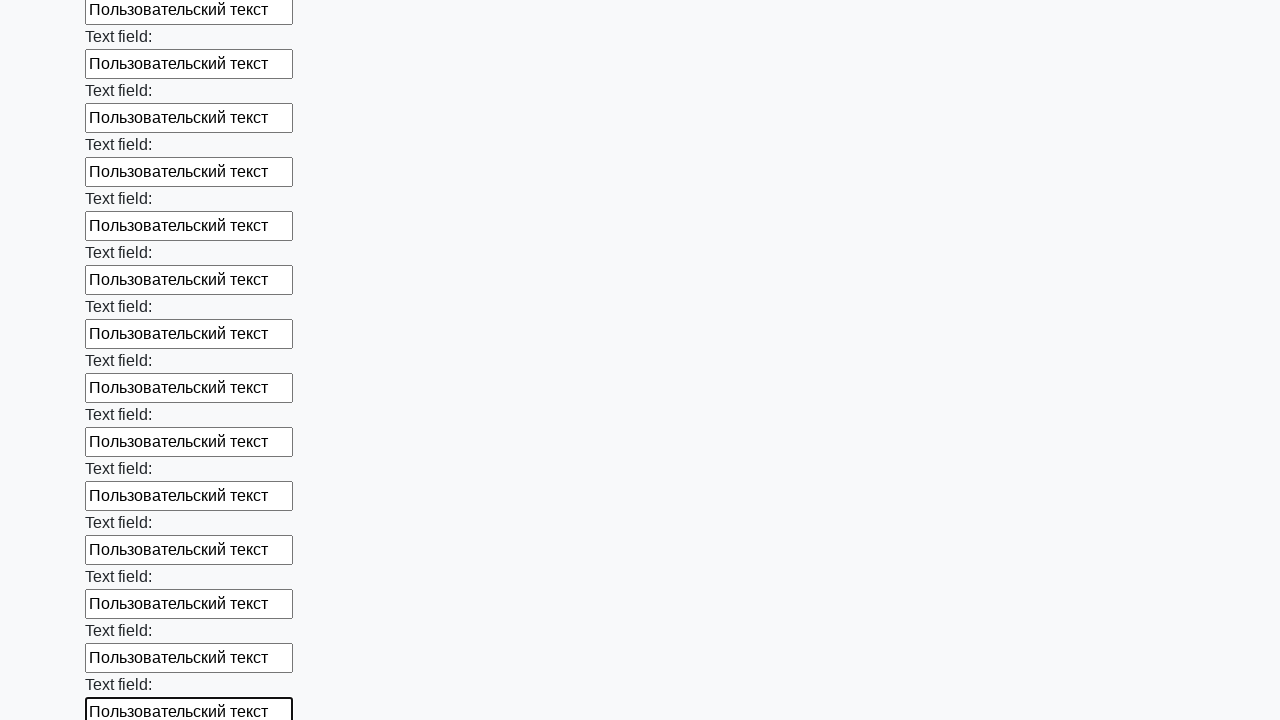

Filled input field with user text on input >> nth=49
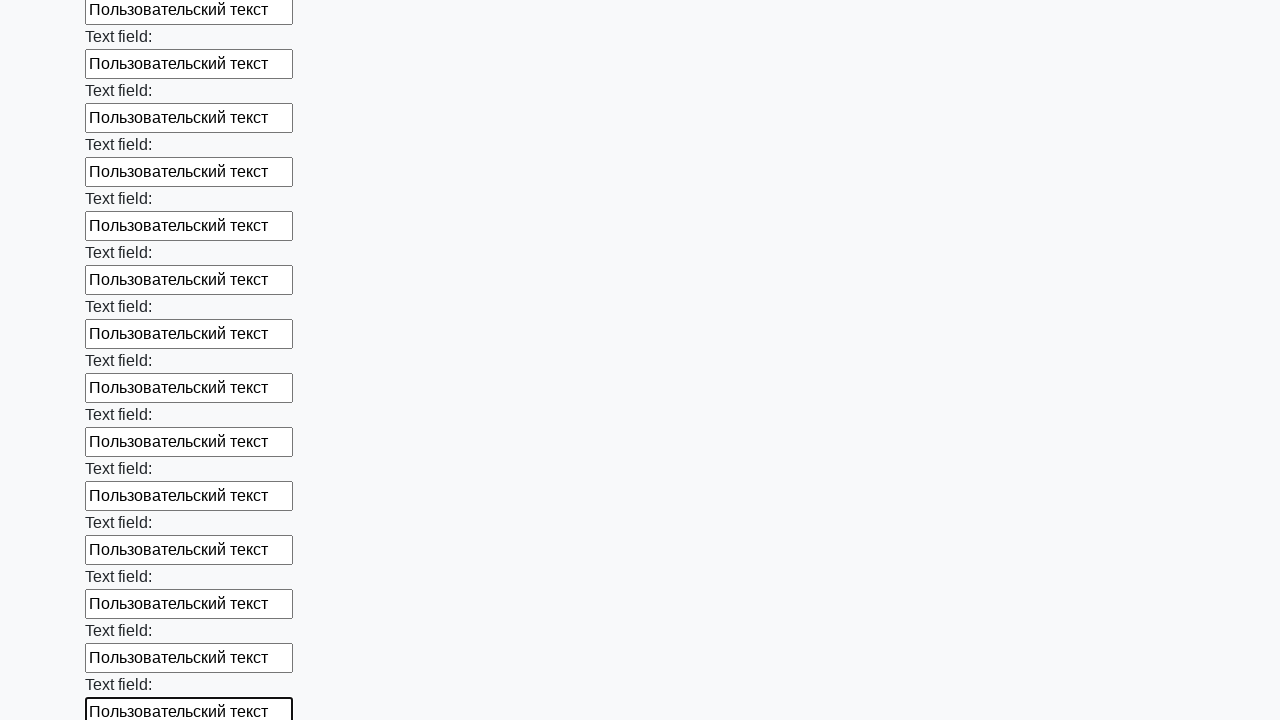

Filled input field with user text on input >> nth=50
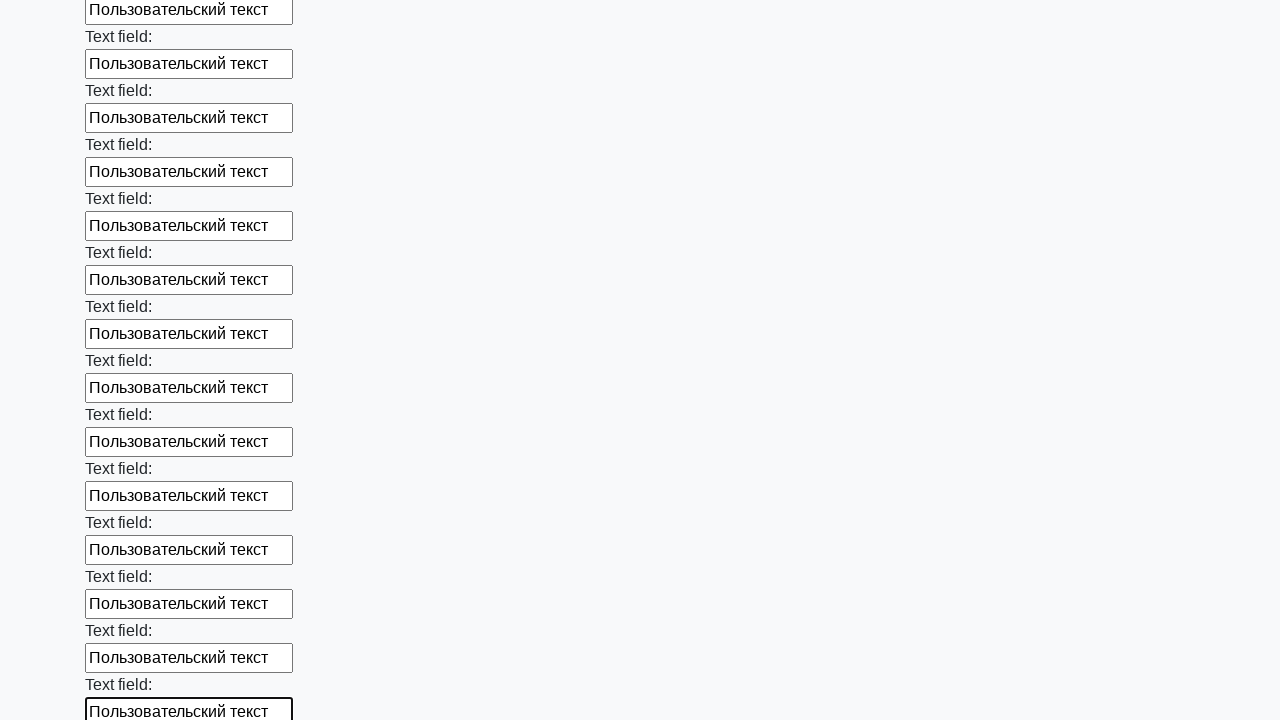

Filled input field with user text on input >> nth=51
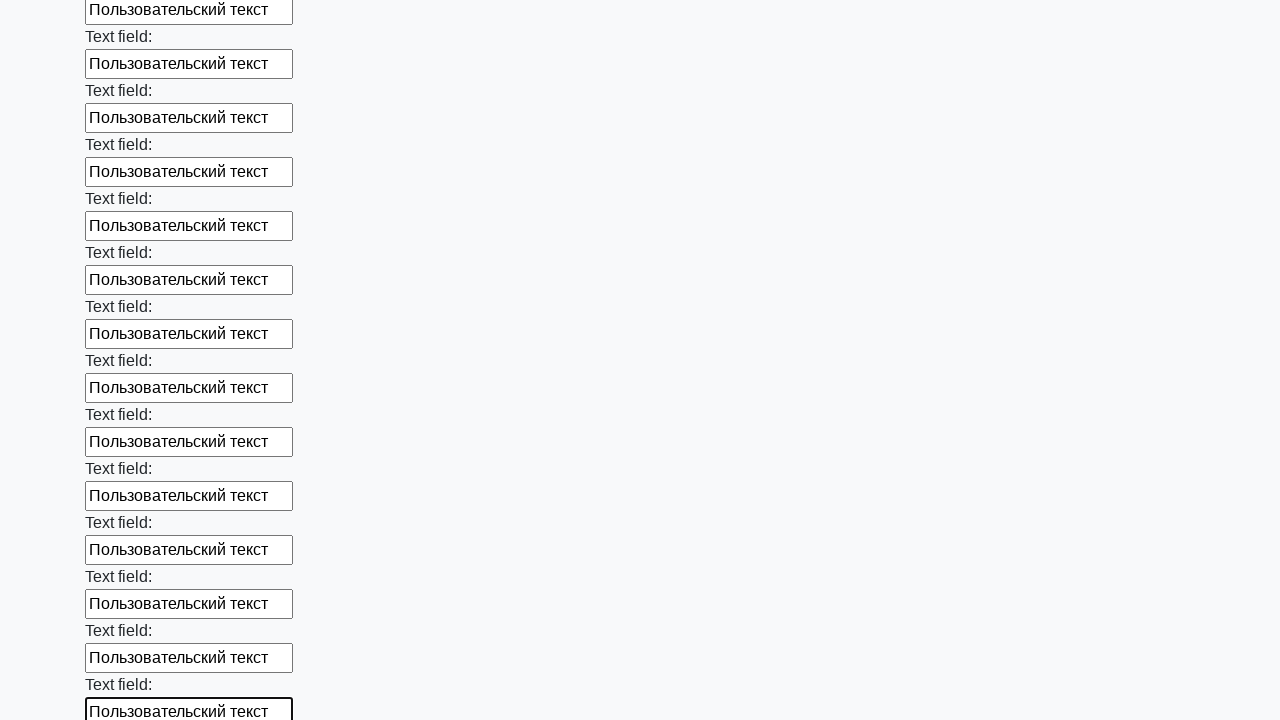

Filled input field with user text on input >> nth=52
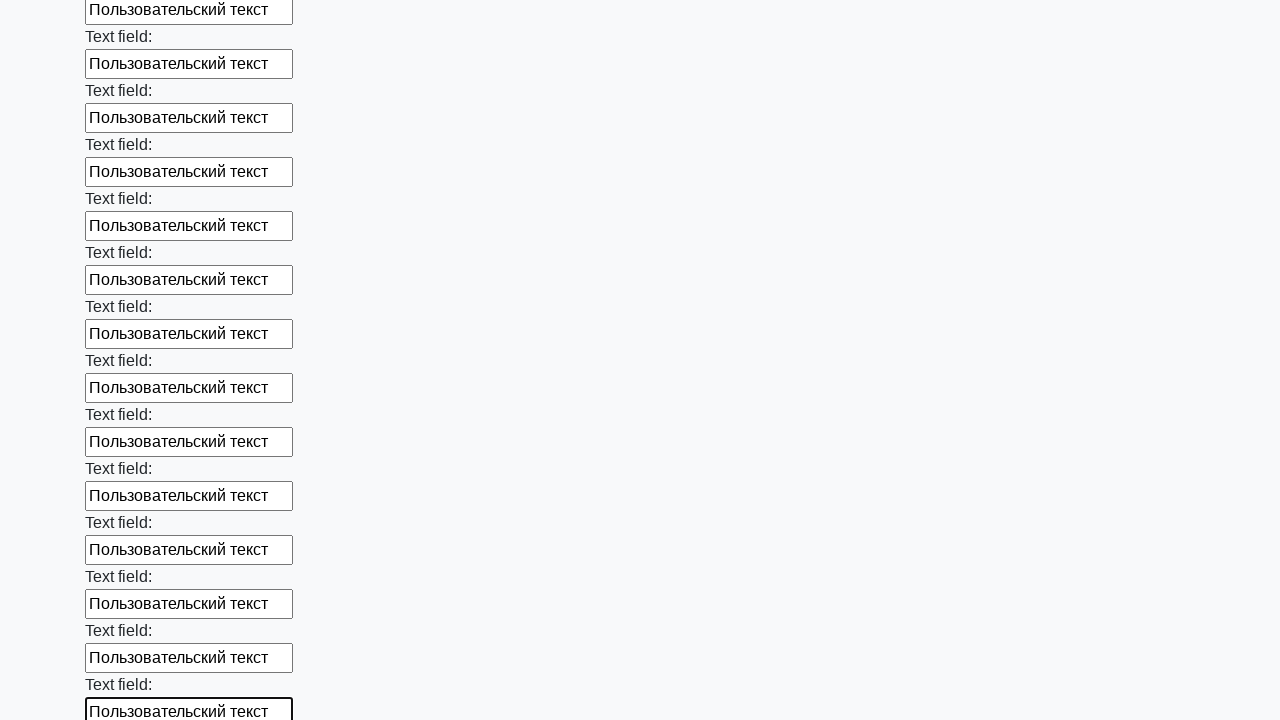

Filled input field with user text on input >> nth=53
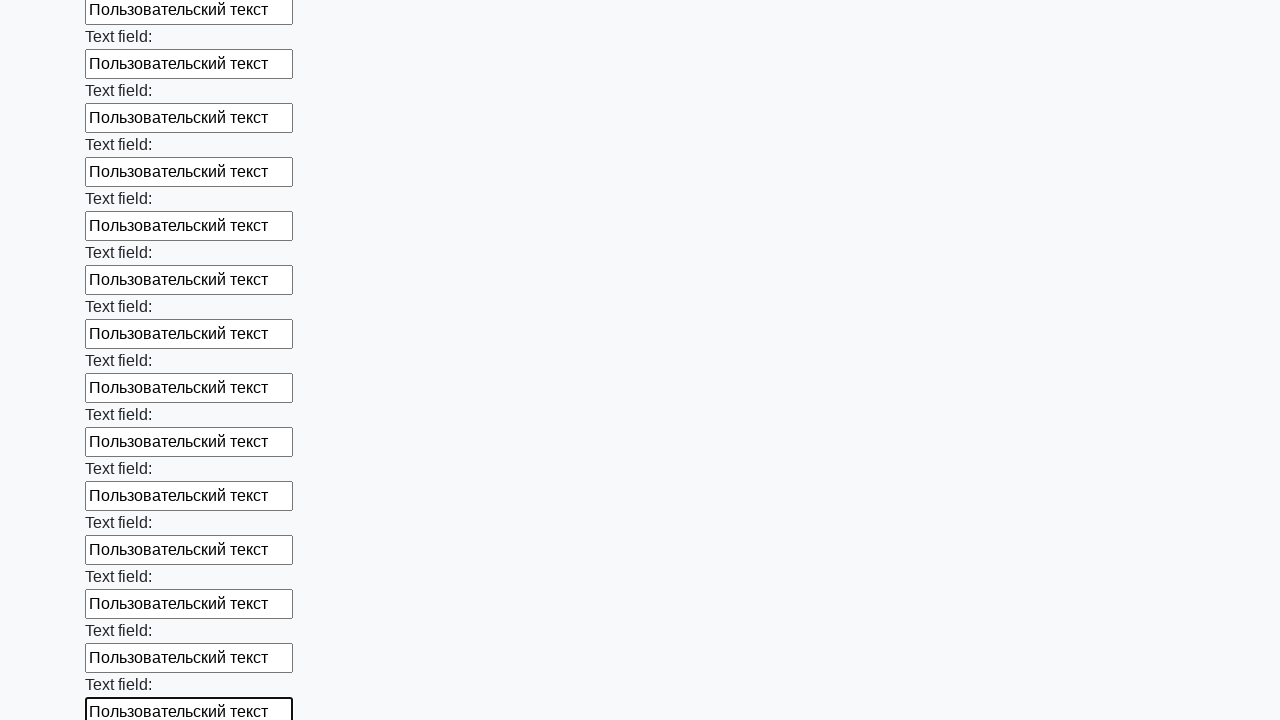

Filled input field with user text on input >> nth=54
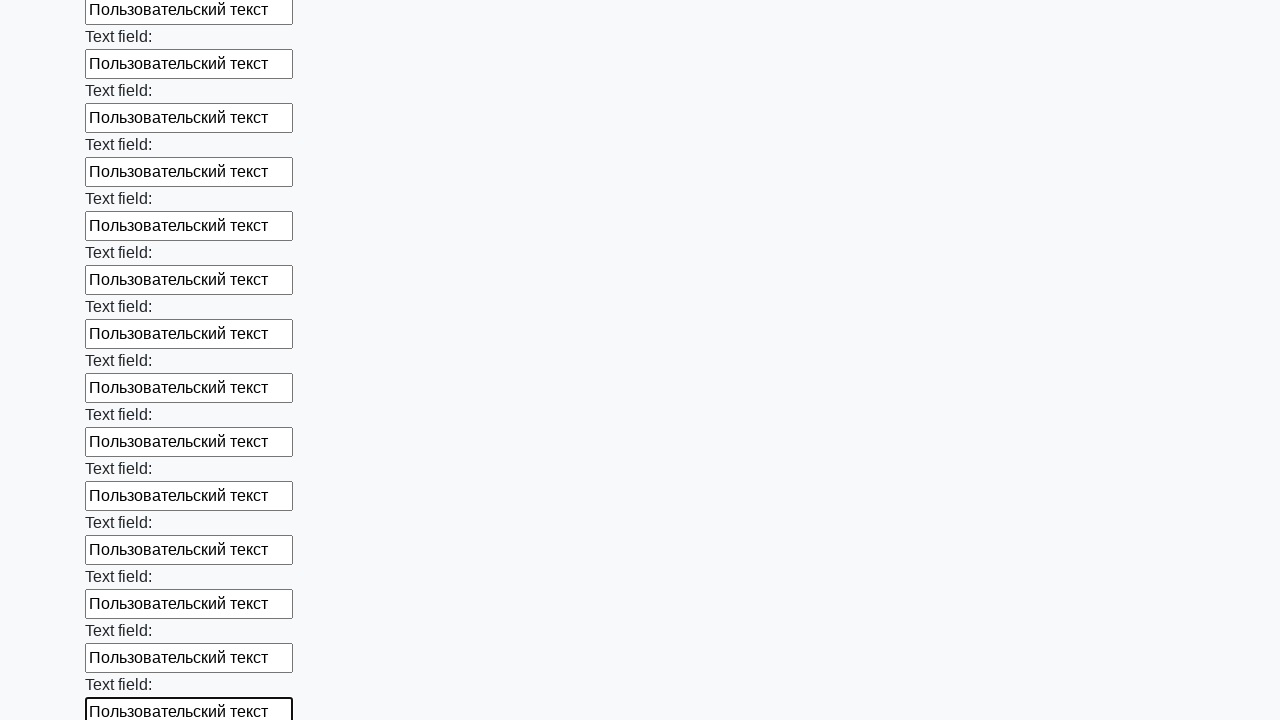

Filled input field with user text on input >> nth=55
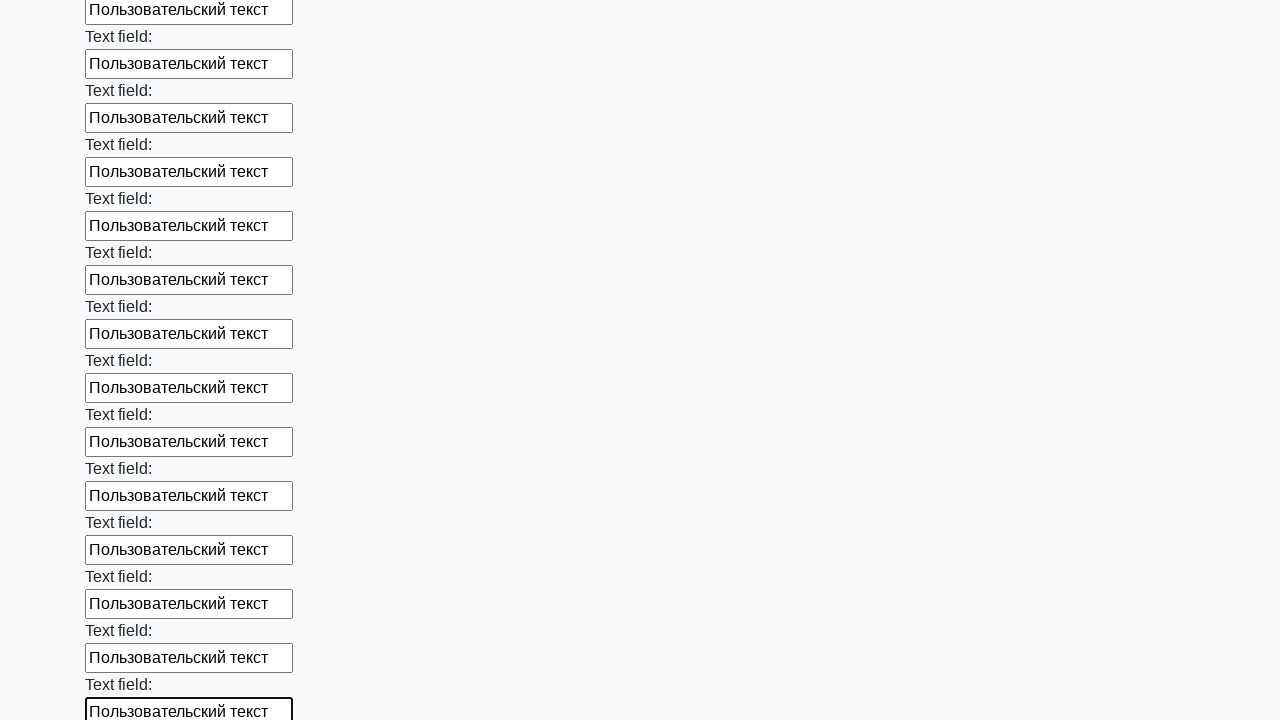

Filled input field with user text on input >> nth=56
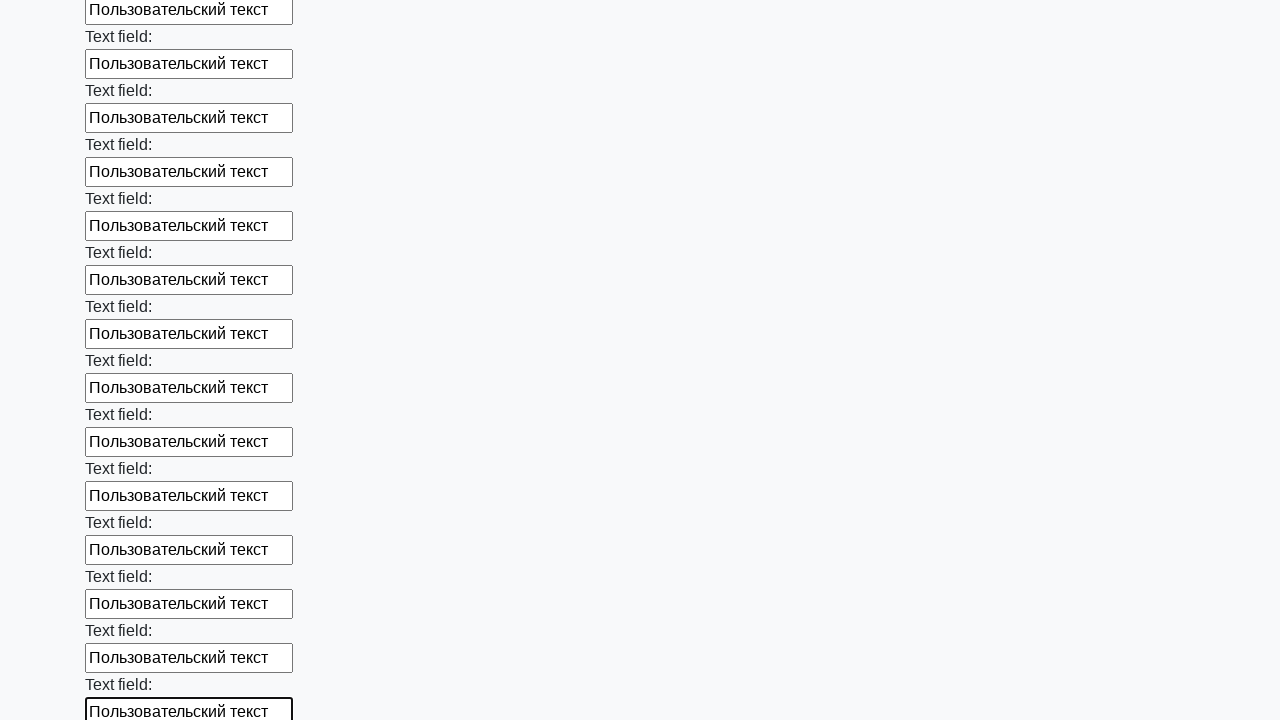

Filled input field with user text on input >> nth=57
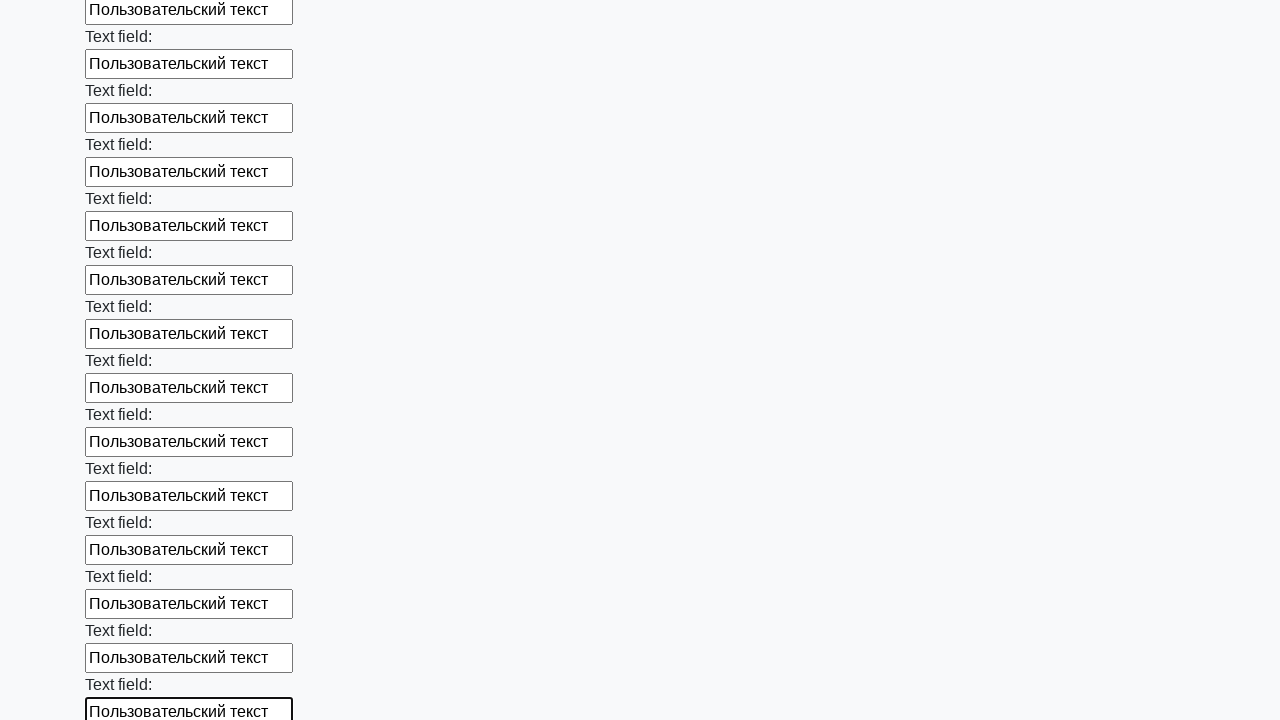

Filled input field with user text on input >> nth=58
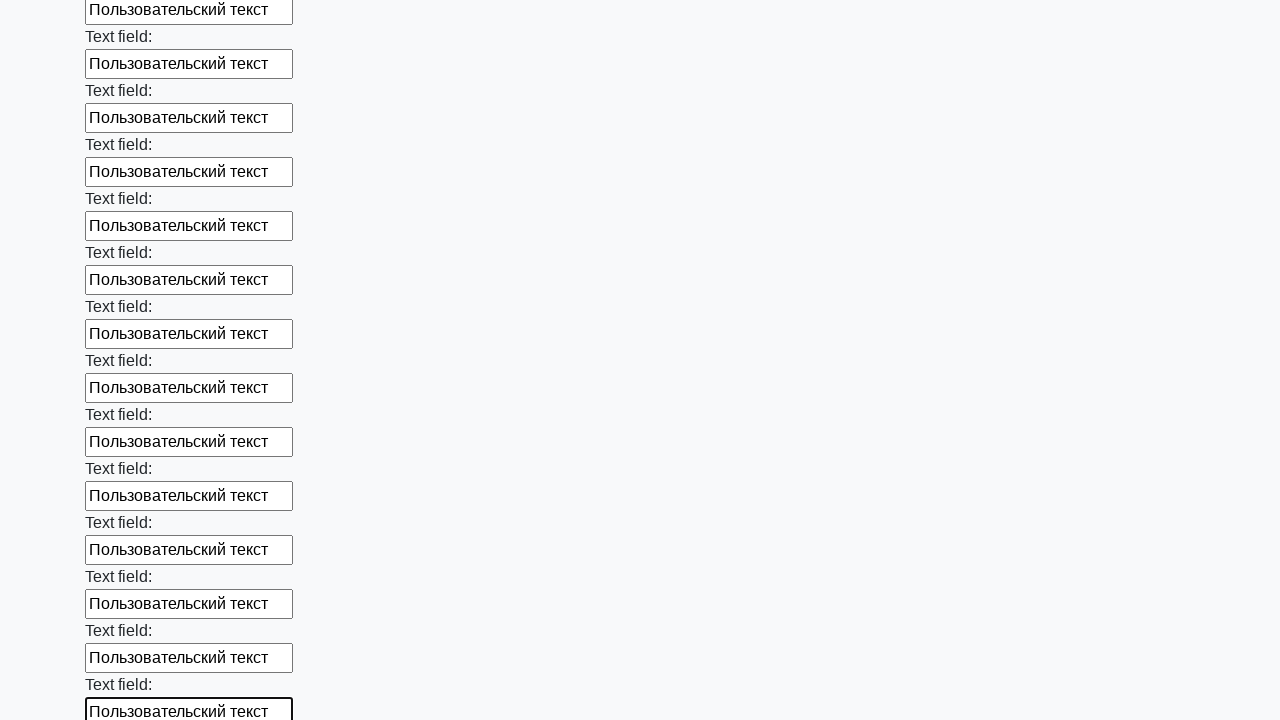

Filled input field with user text on input >> nth=59
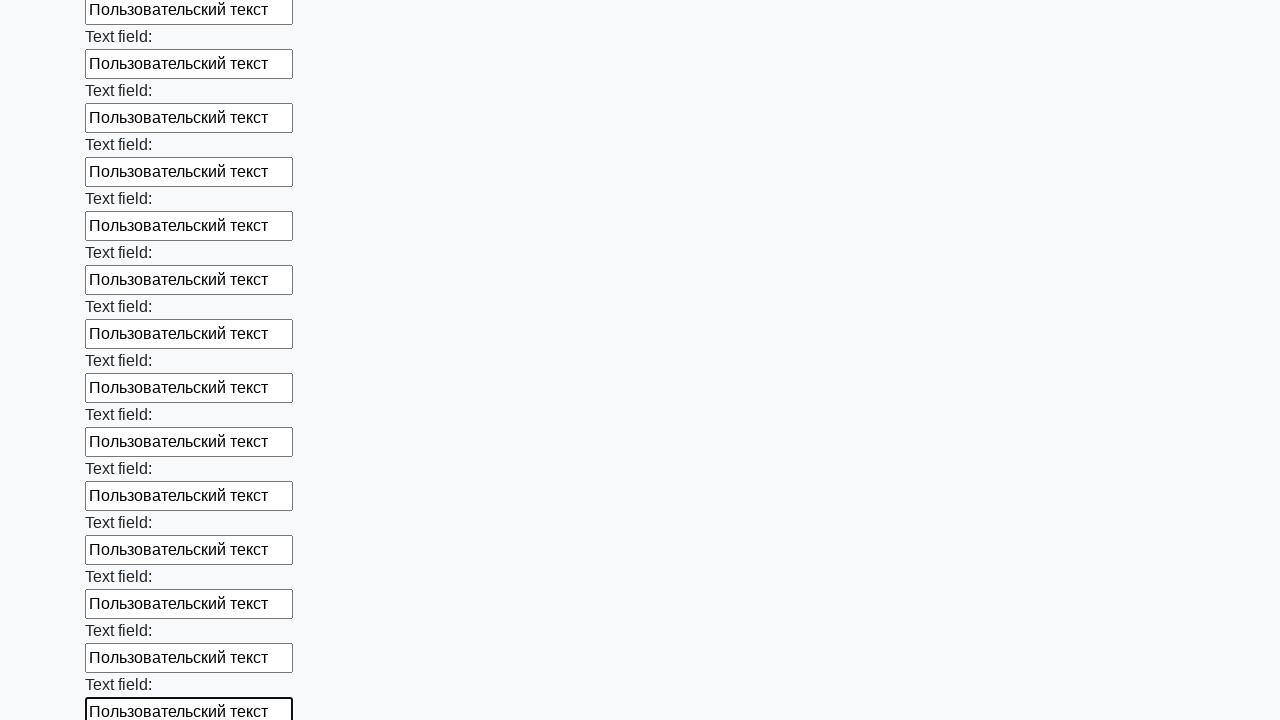

Filled input field with user text on input >> nth=60
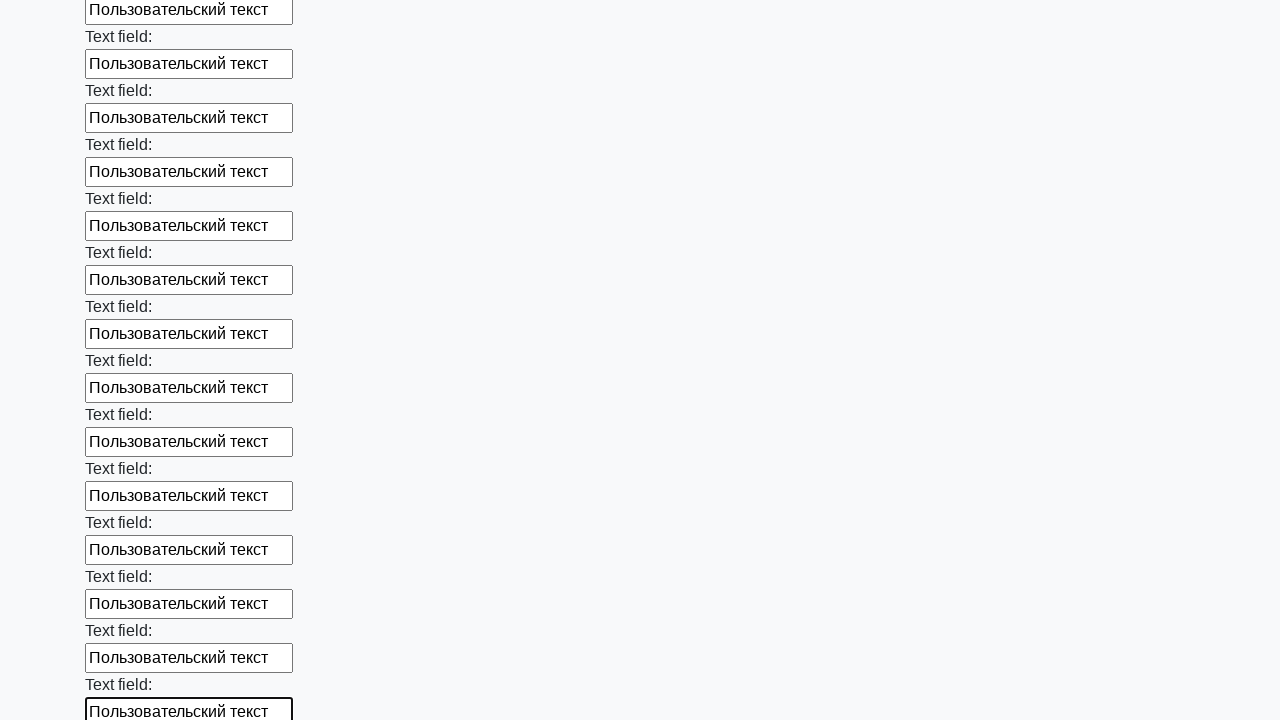

Filled input field with user text on input >> nth=61
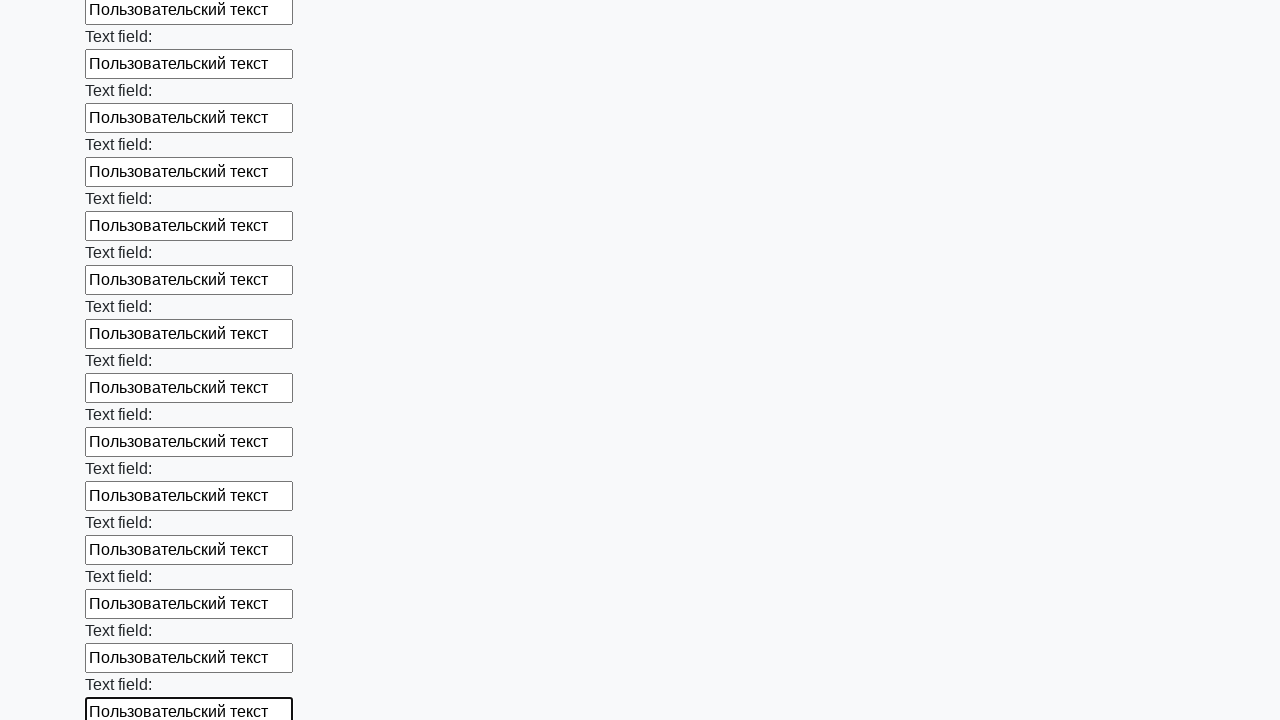

Filled input field with user text on input >> nth=62
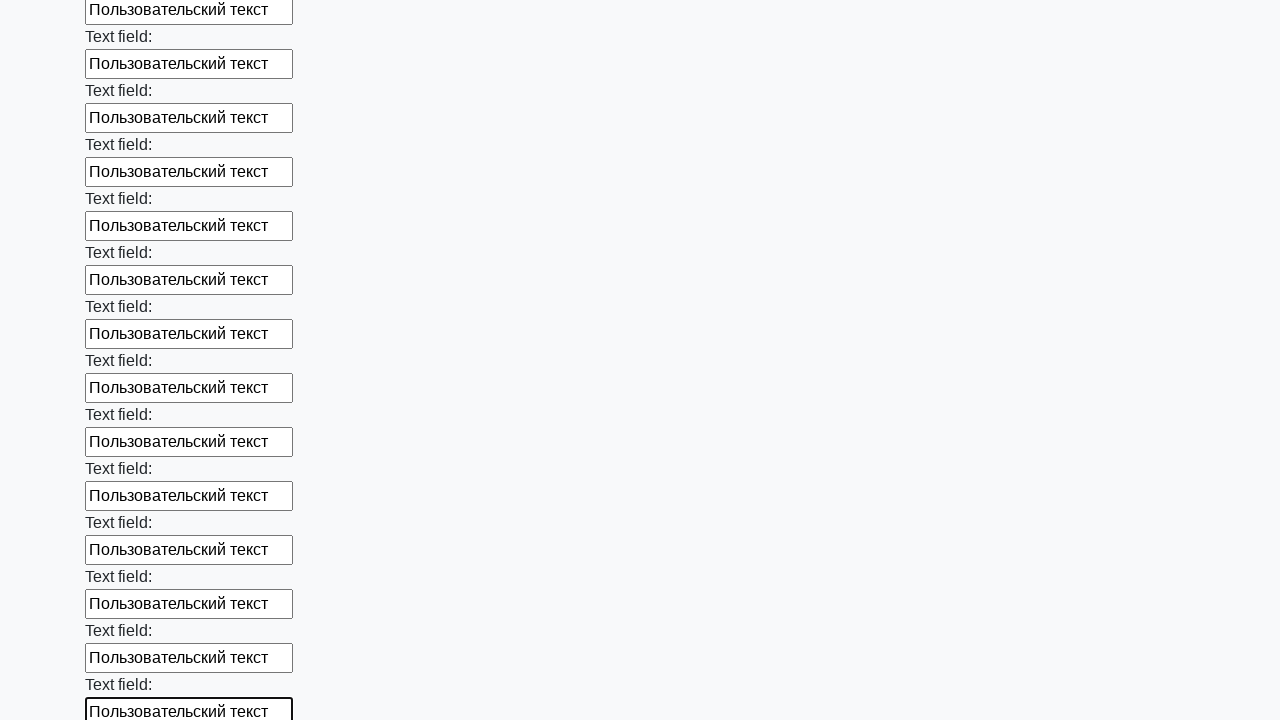

Filled input field with user text on input >> nth=63
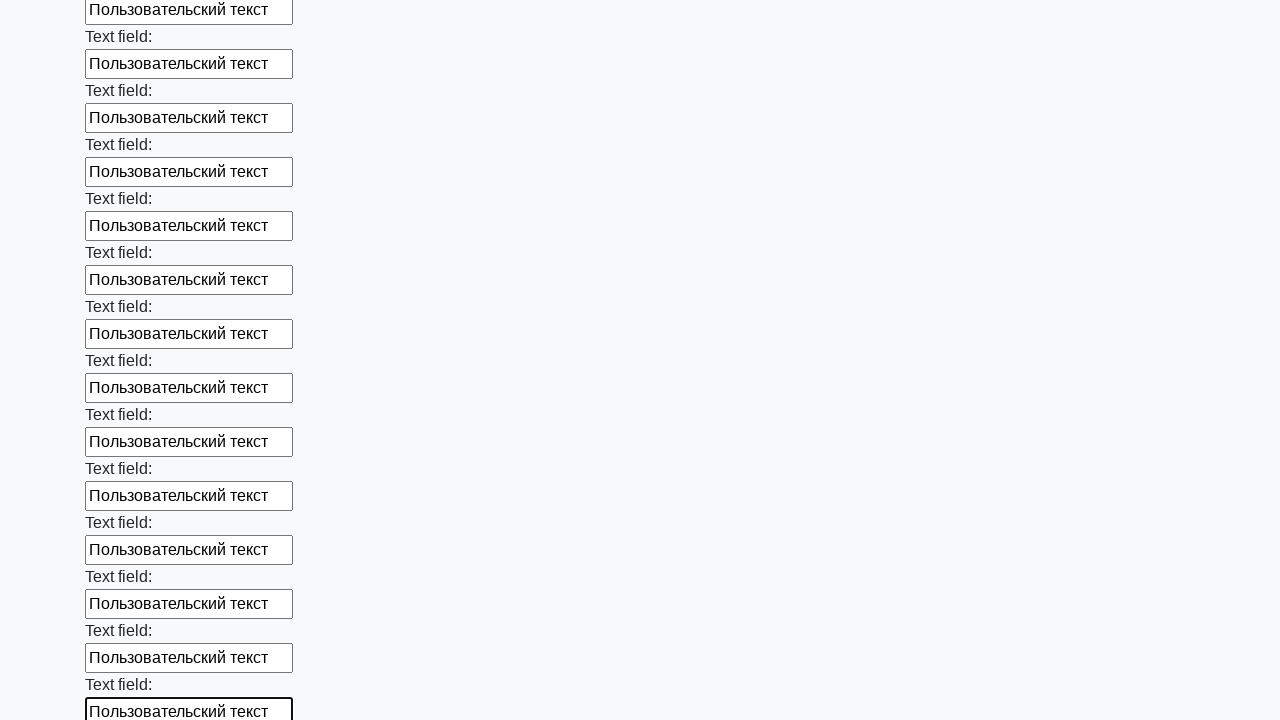

Filled input field with user text on input >> nth=64
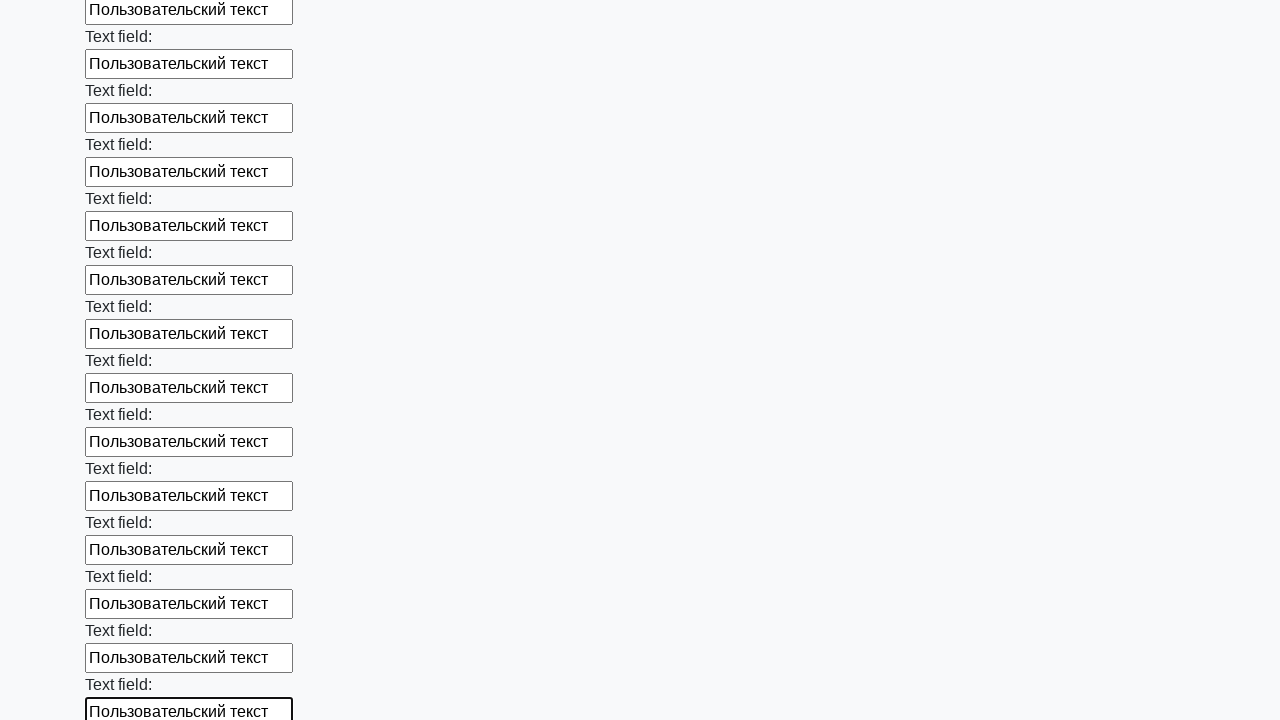

Filled input field with user text on input >> nth=65
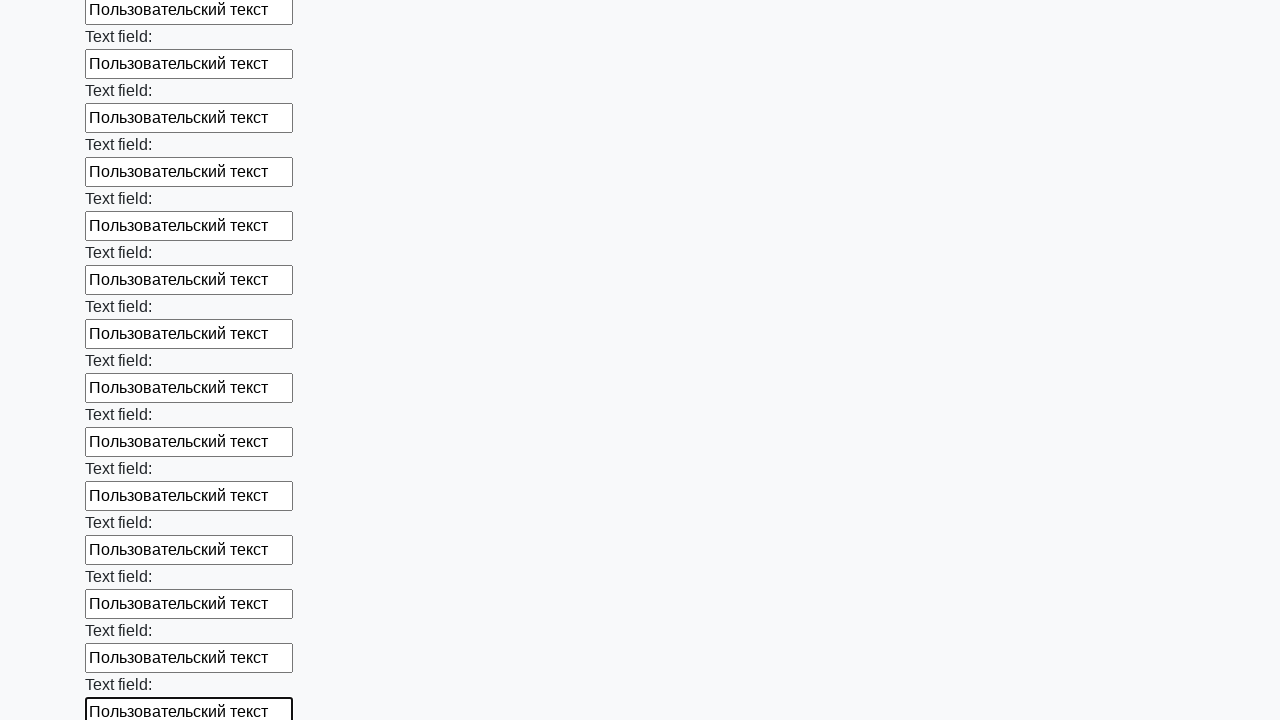

Filled input field with user text on input >> nth=66
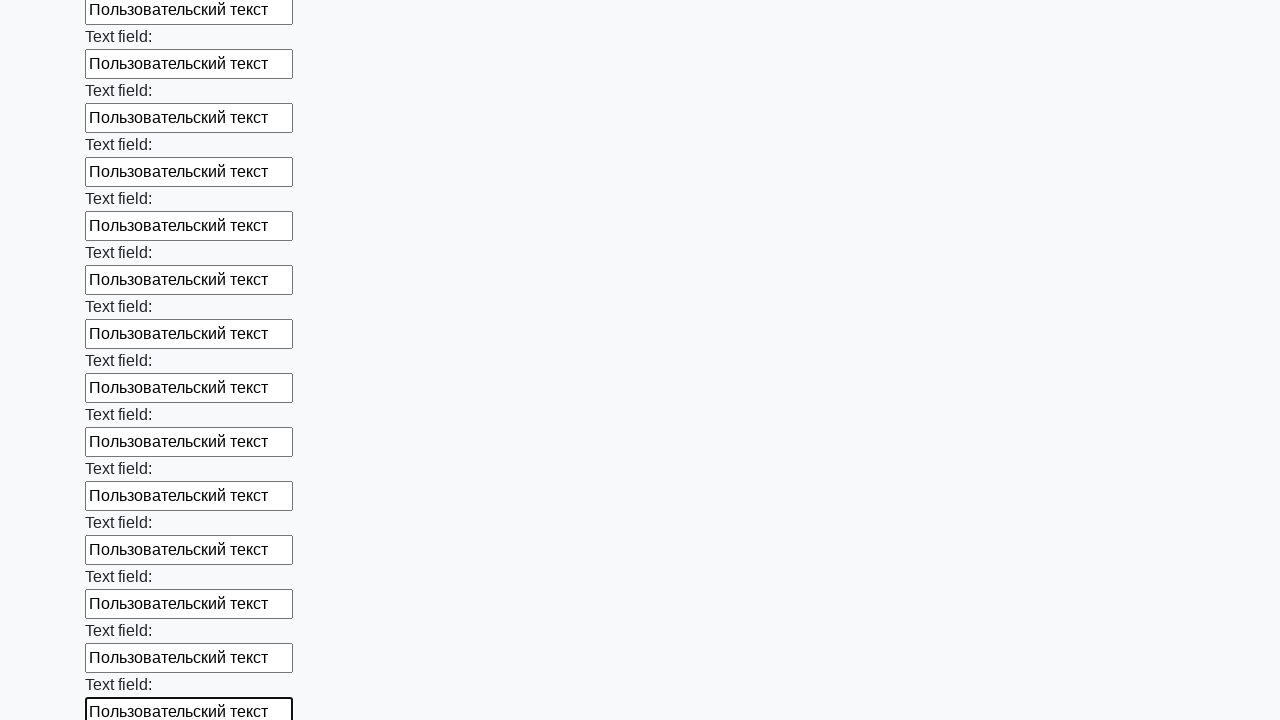

Filled input field with user text on input >> nth=67
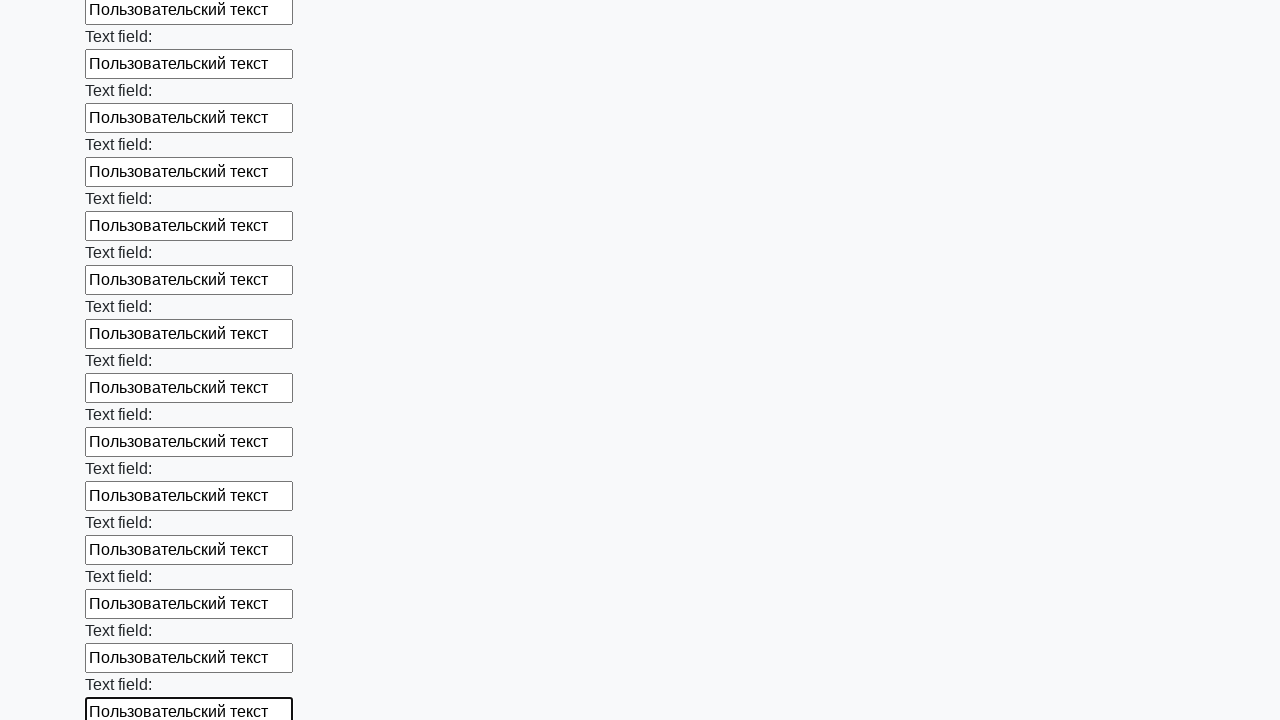

Filled input field with user text on input >> nth=68
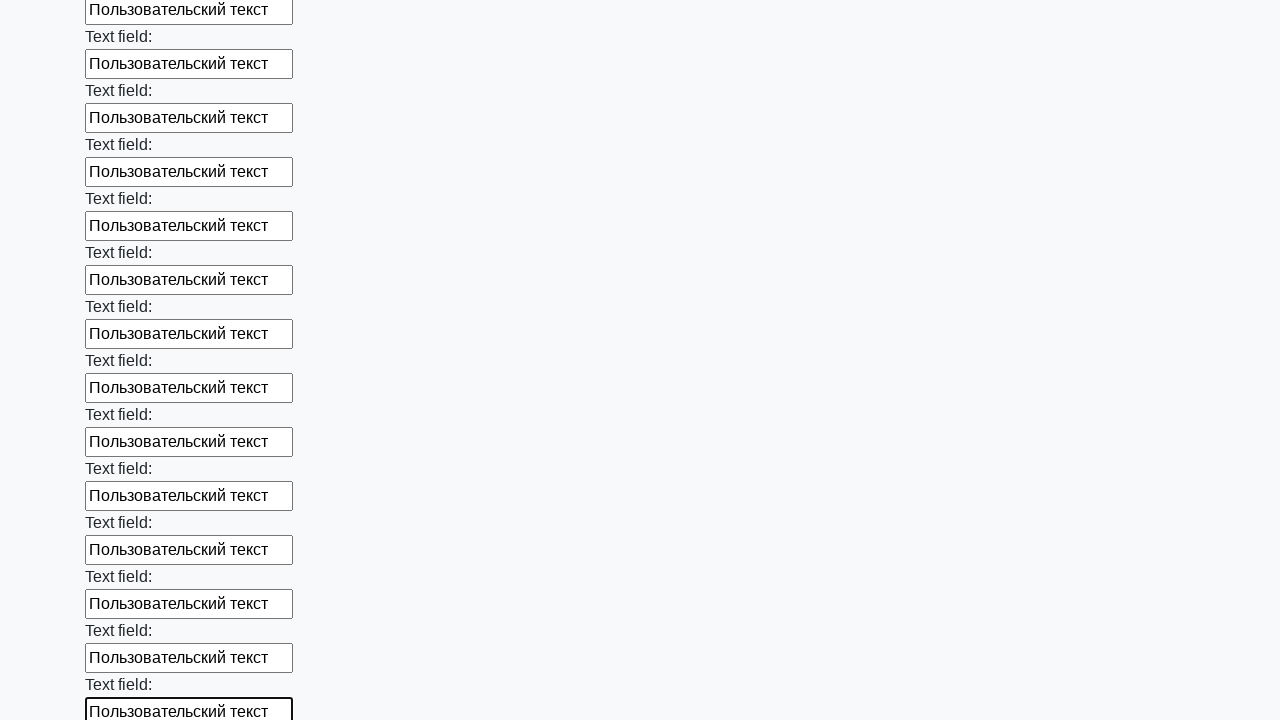

Filled input field with user text on input >> nth=69
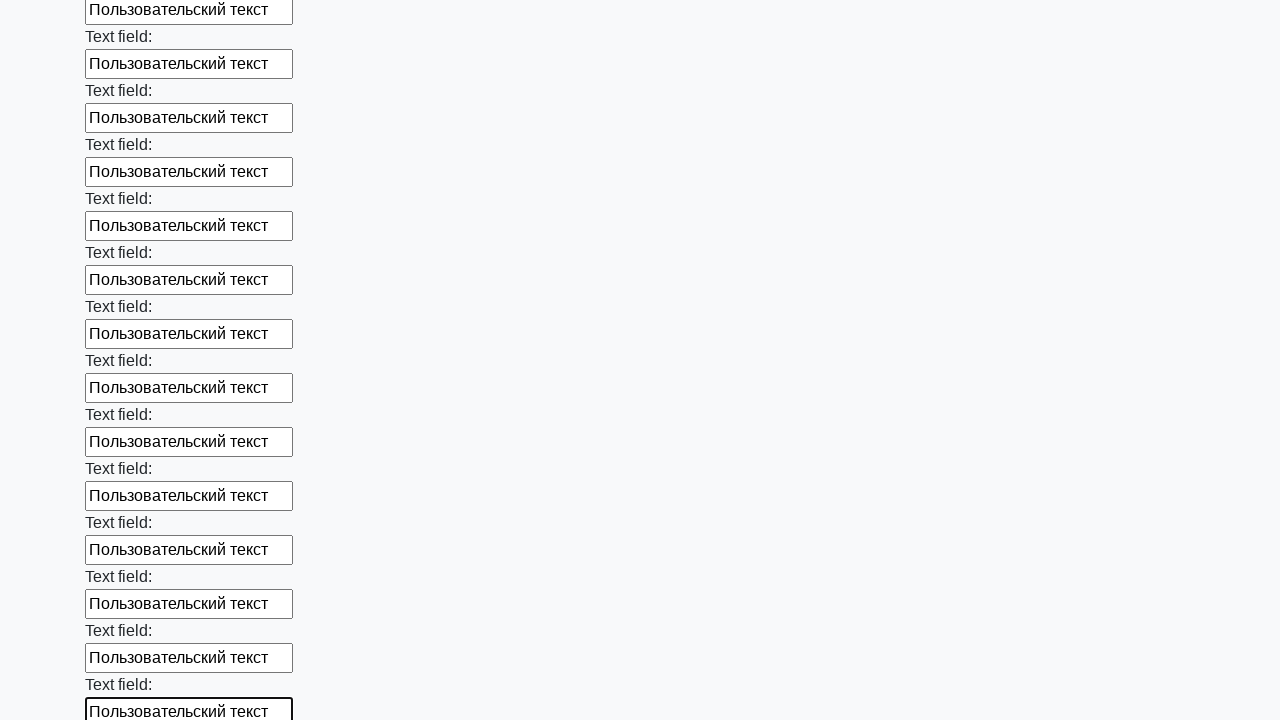

Filled input field with user text on input >> nth=70
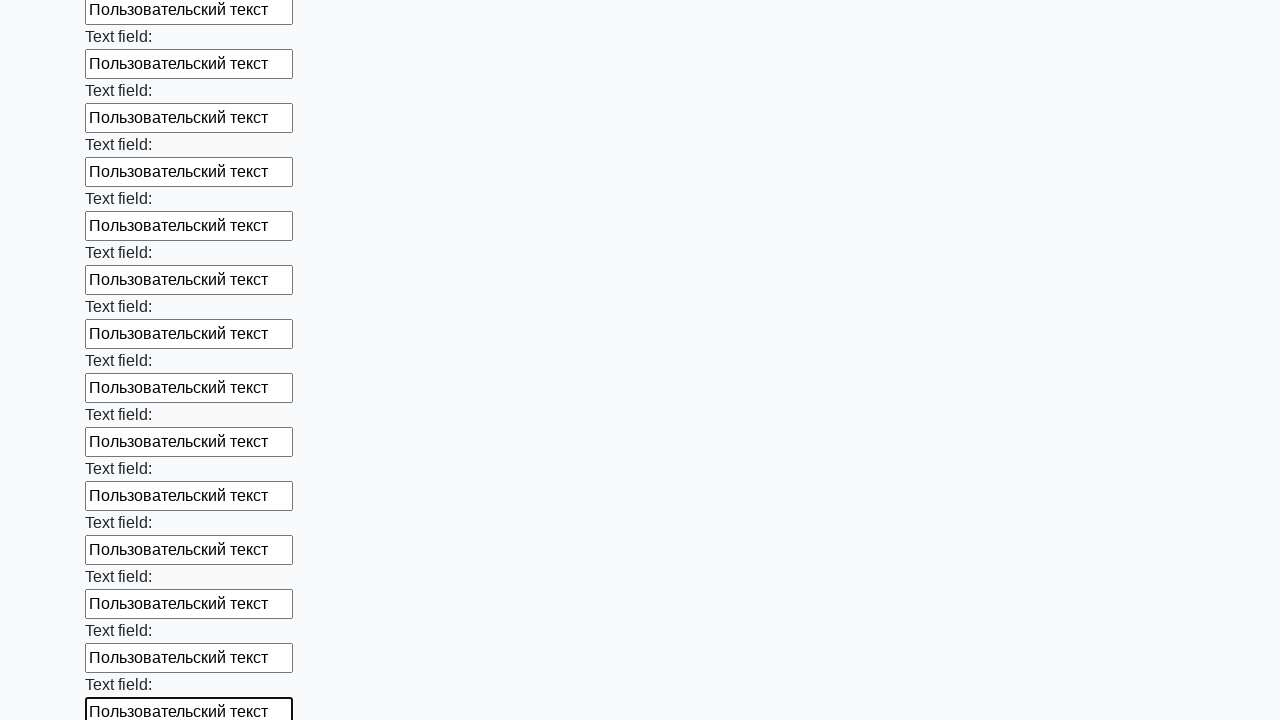

Filled input field with user text on input >> nth=71
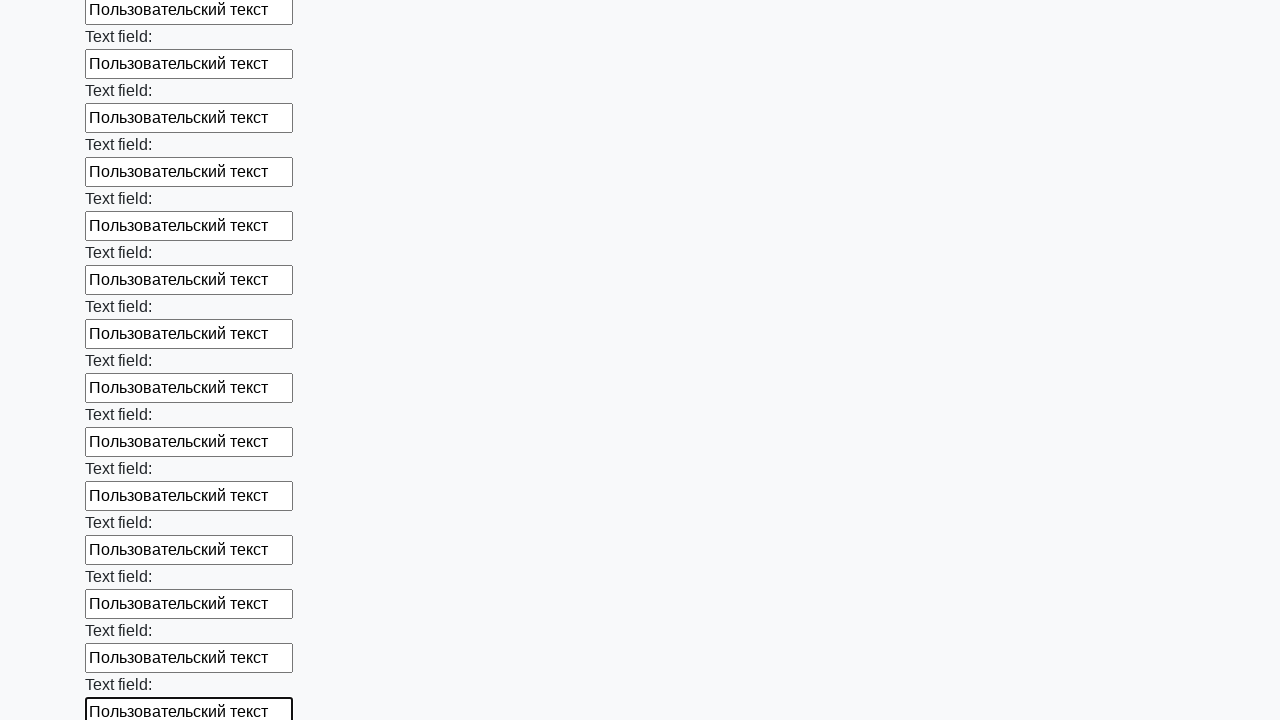

Filled input field with user text on input >> nth=72
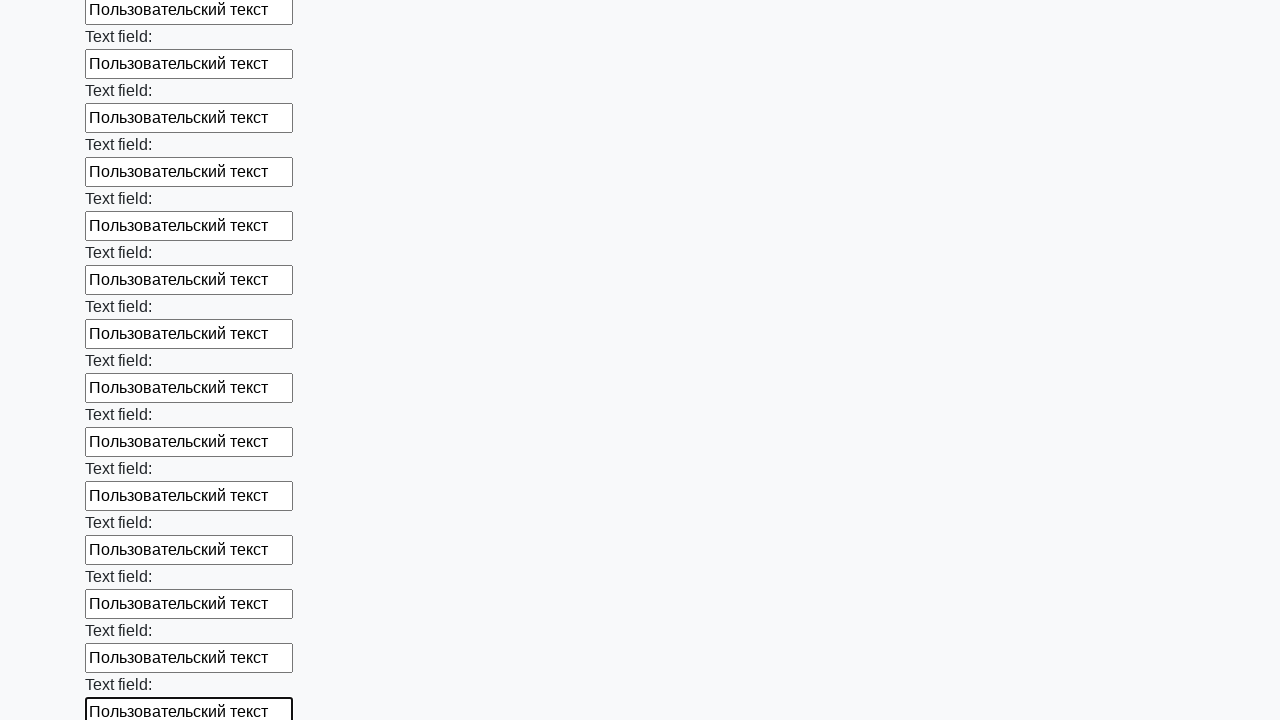

Filled input field with user text on input >> nth=73
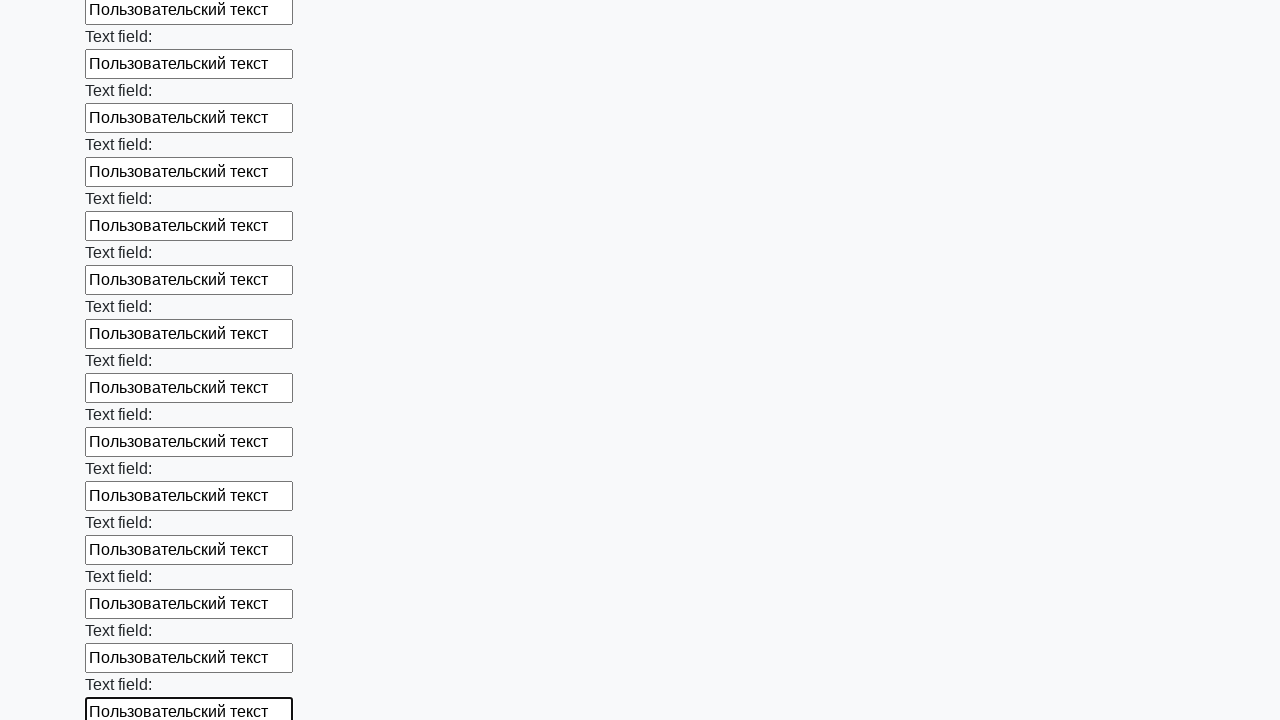

Filled input field with user text on input >> nth=74
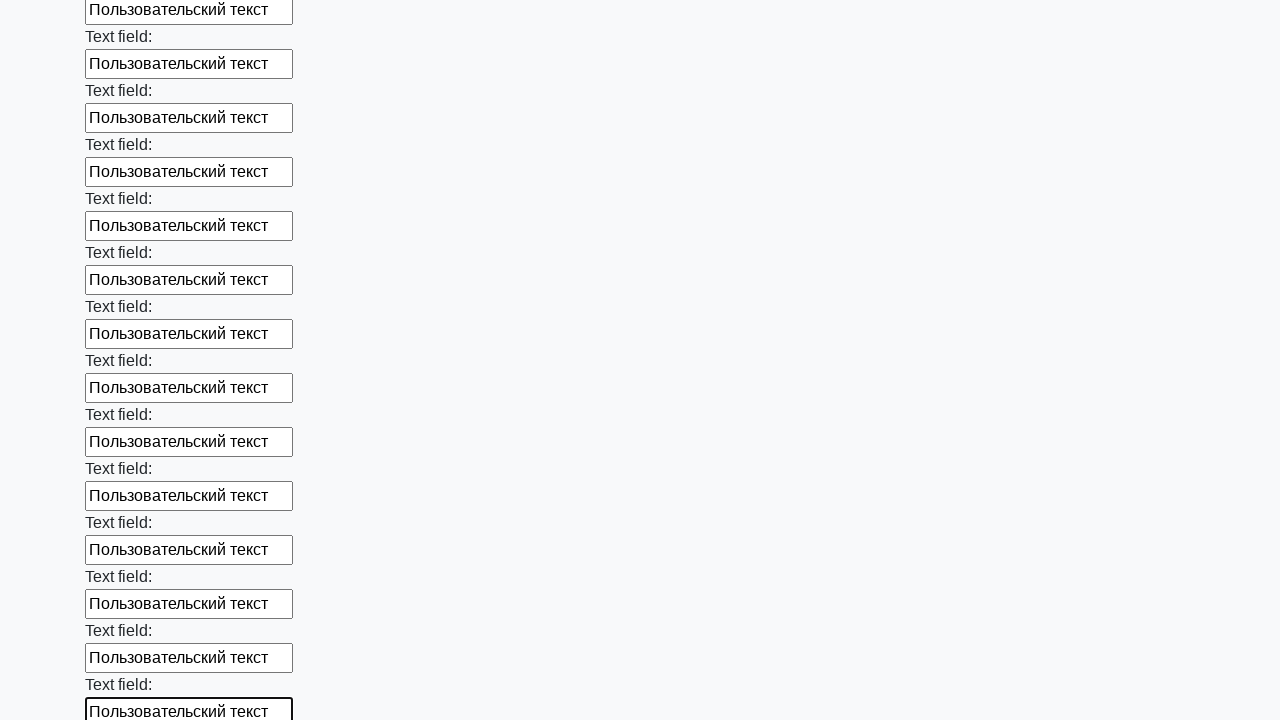

Filled input field with user text on input >> nth=75
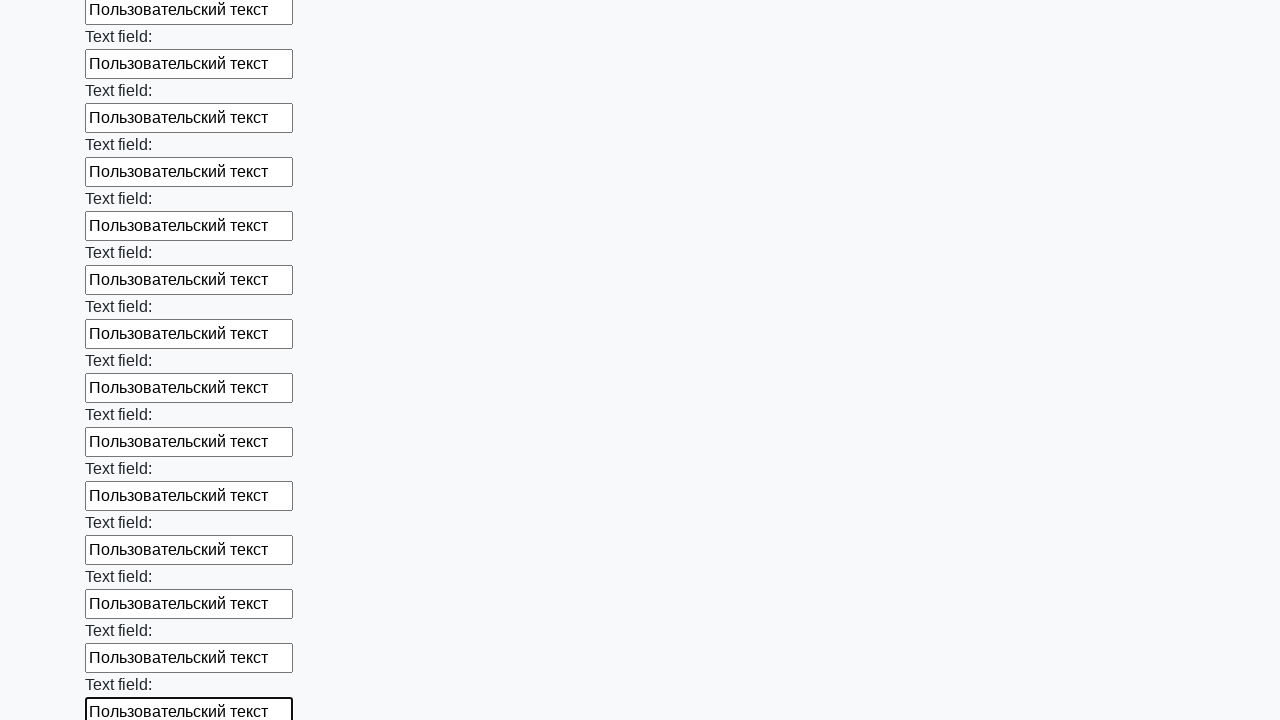

Filled input field with user text on input >> nth=76
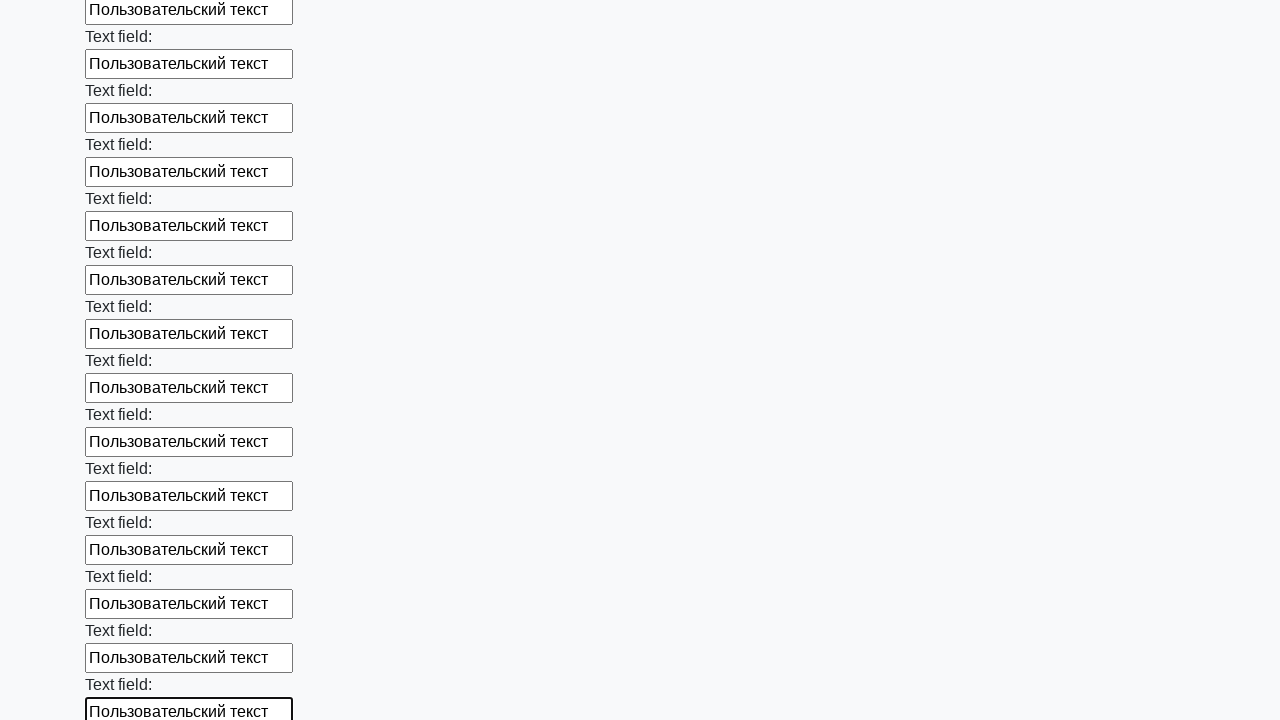

Filled input field with user text on input >> nth=77
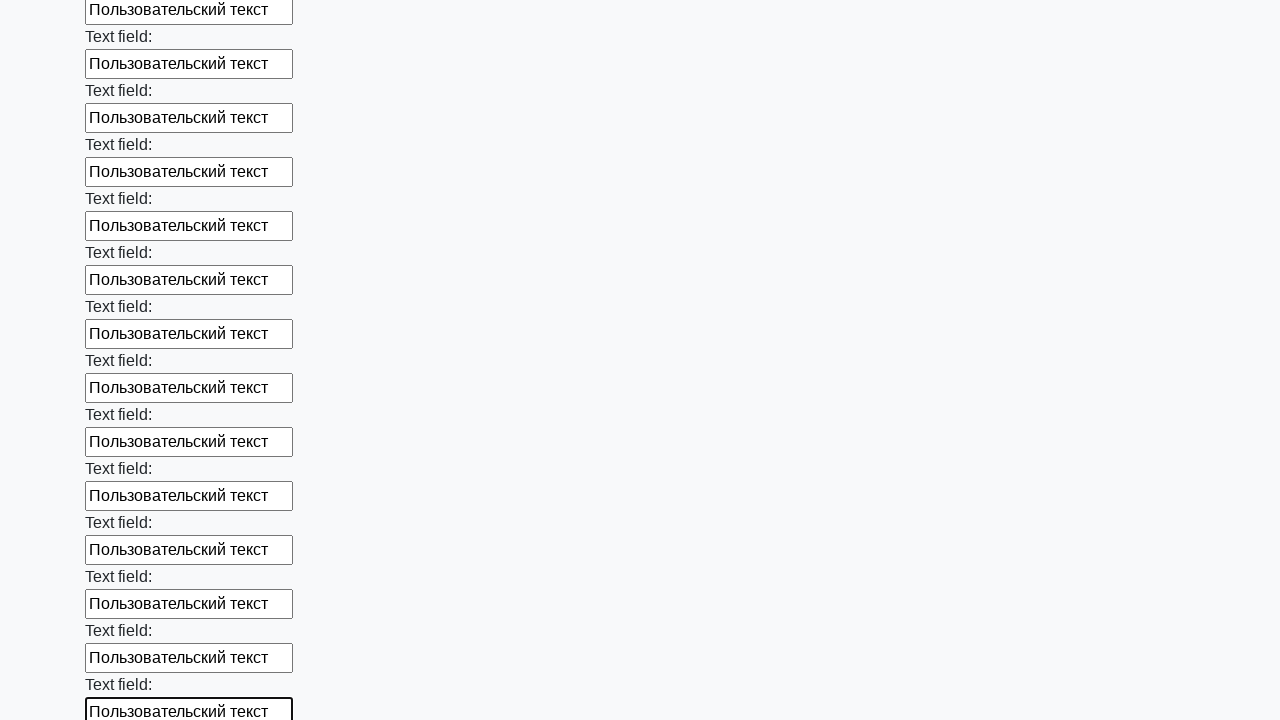

Filled input field with user text on input >> nth=78
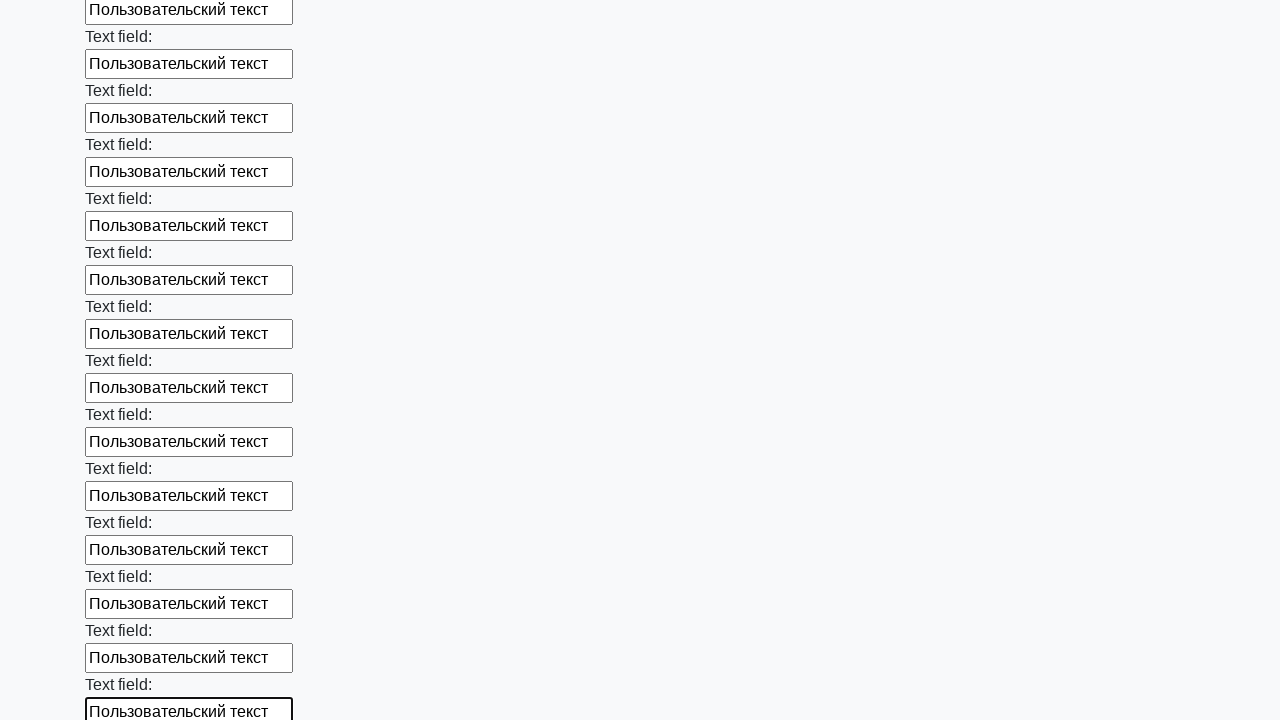

Filled input field with user text on input >> nth=79
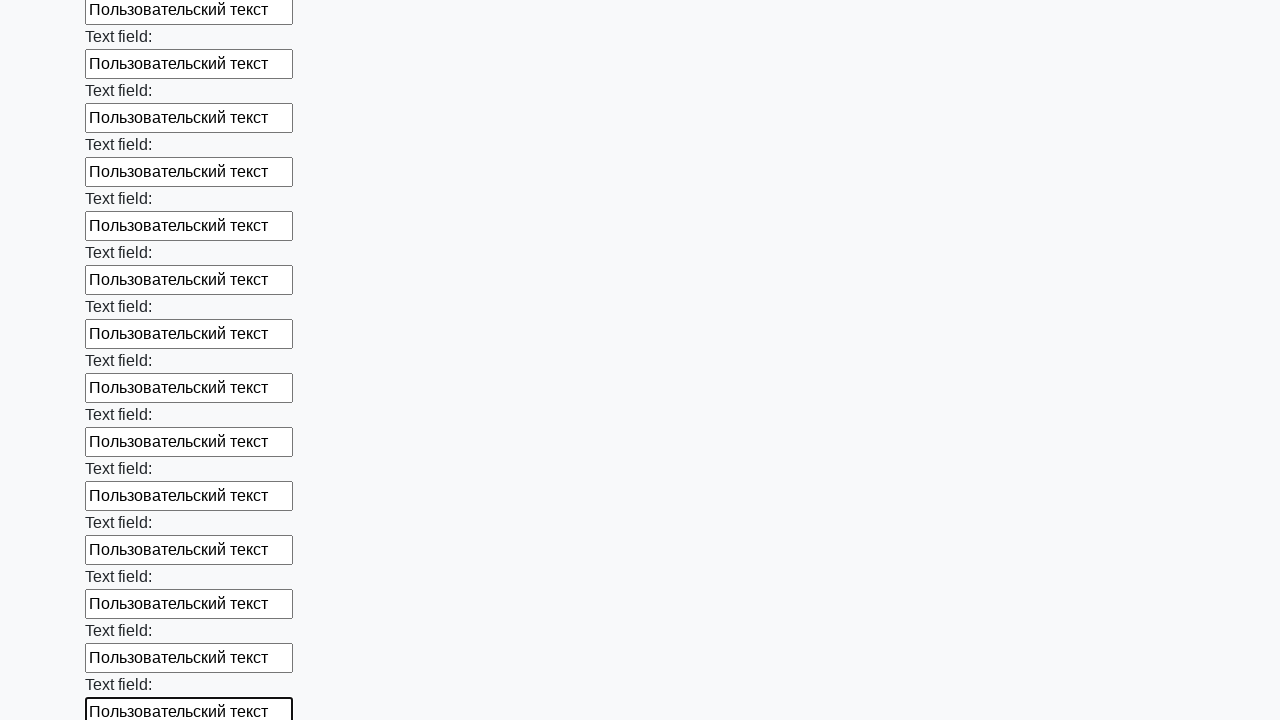

Filled input field with user text on input >> nth=80
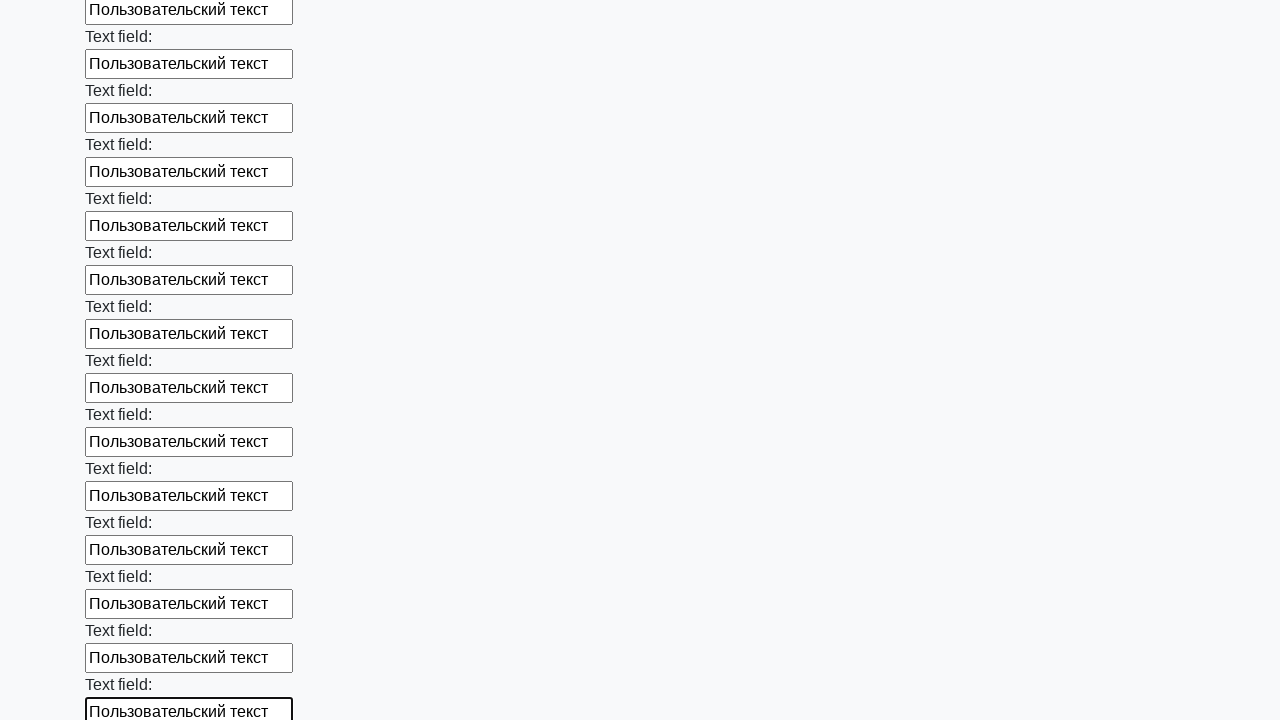

Filled input field with user text on input >> nth=81
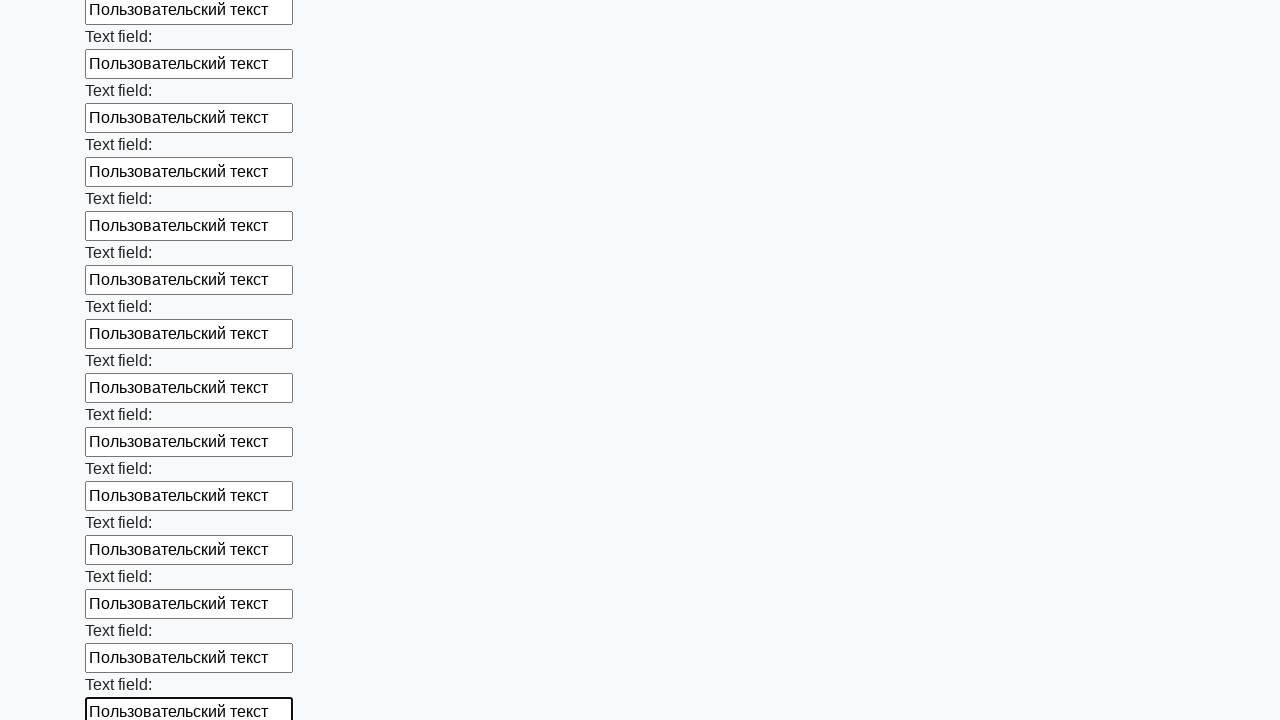

Filled input field with user text on input >> nth=82
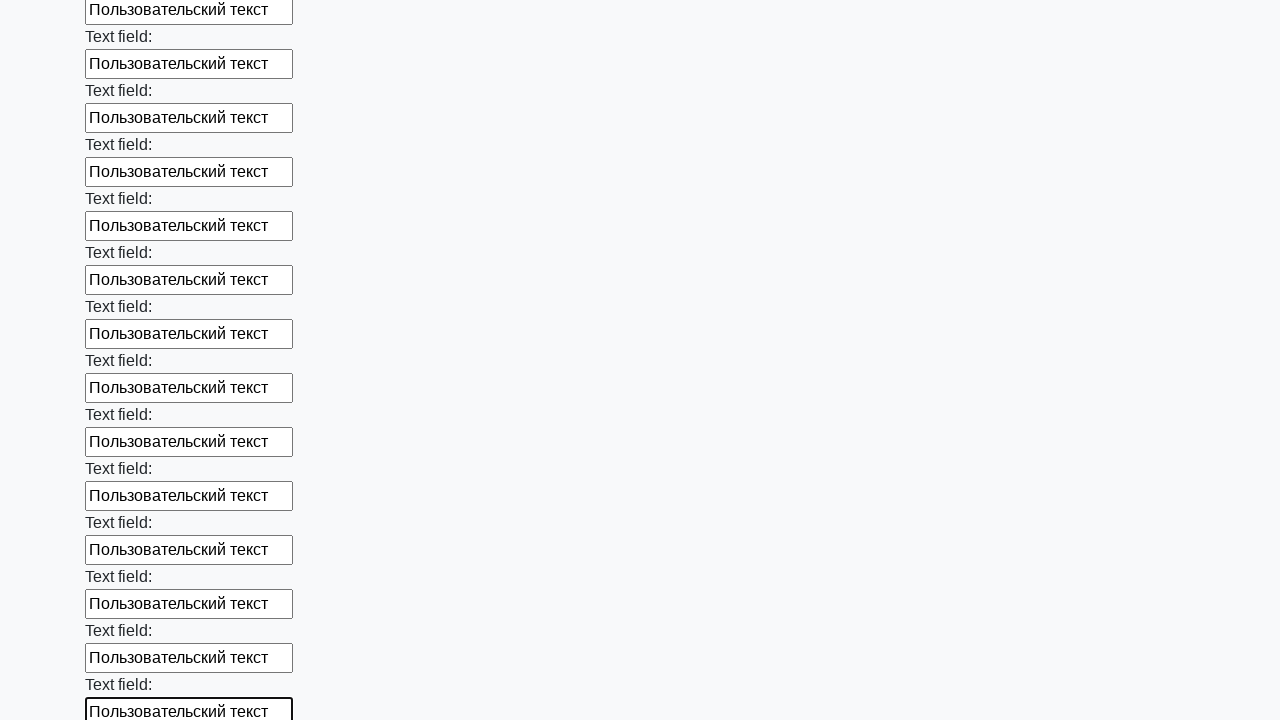

Filled input field with user text on input >> nth=83
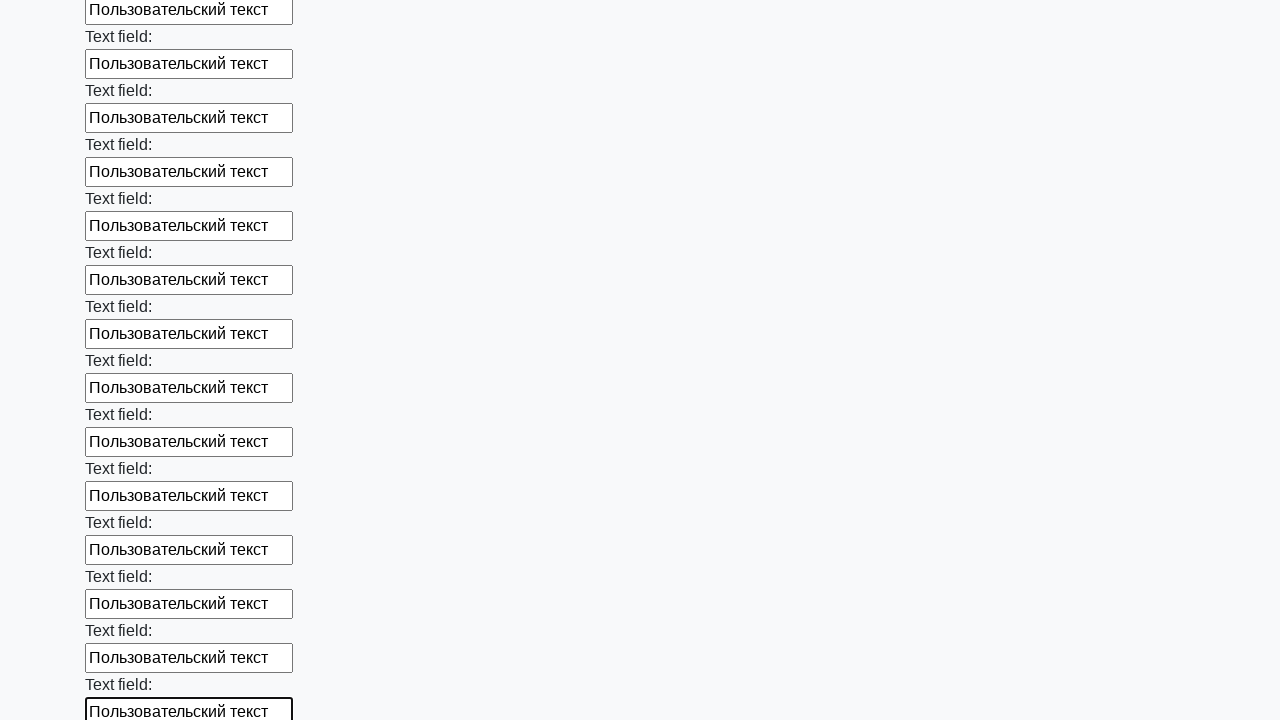

Filled input field with user text on input >> nth=84
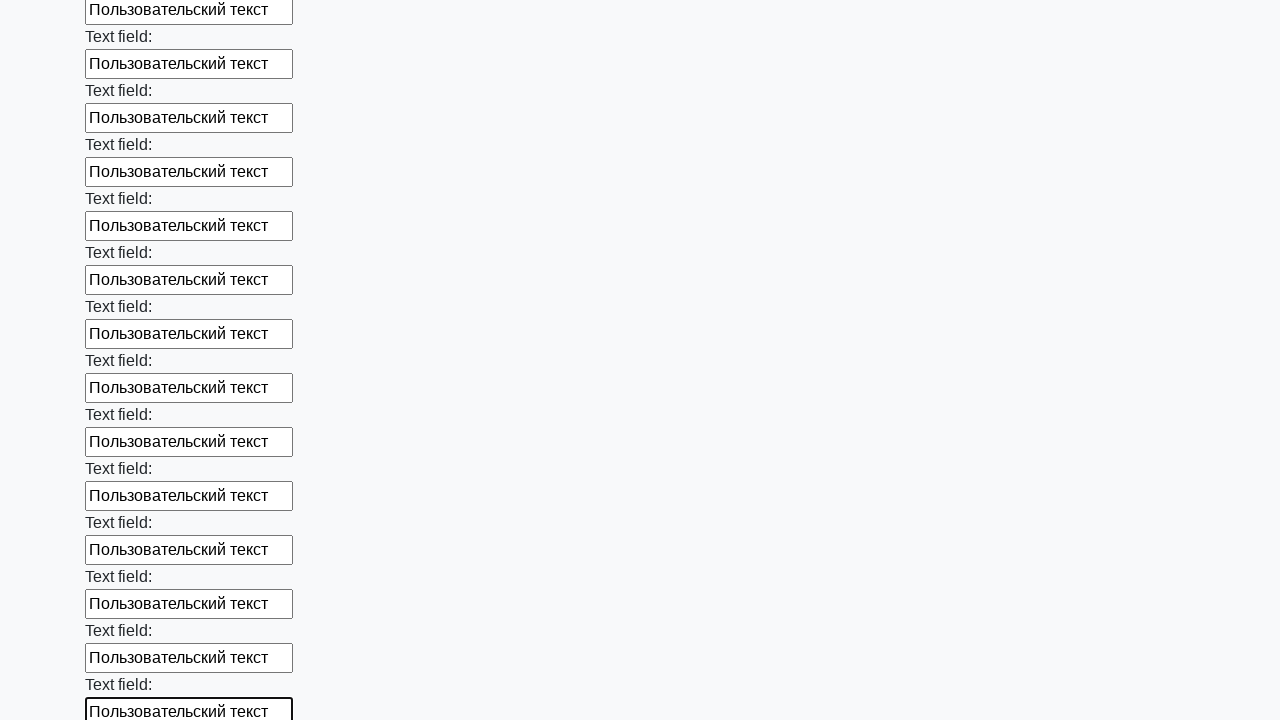

Filled input field with user text on input >> nth=85
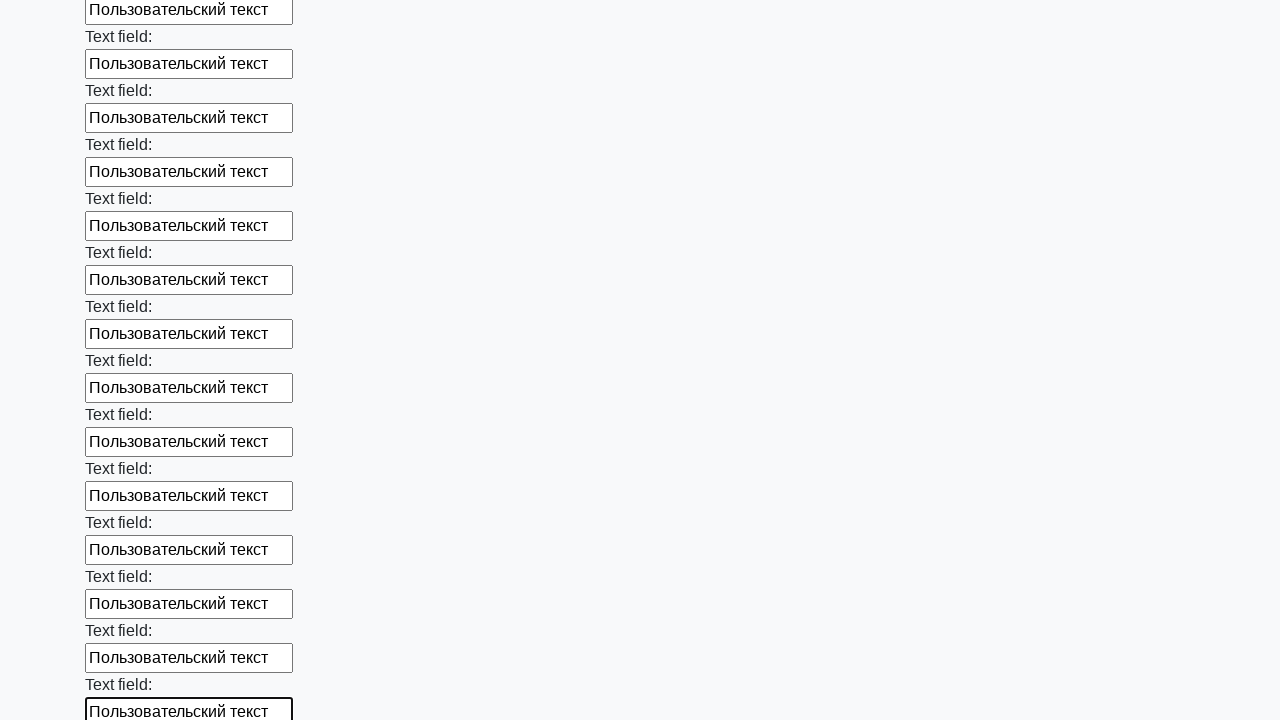

Filled input field with user text on input >> nth=86
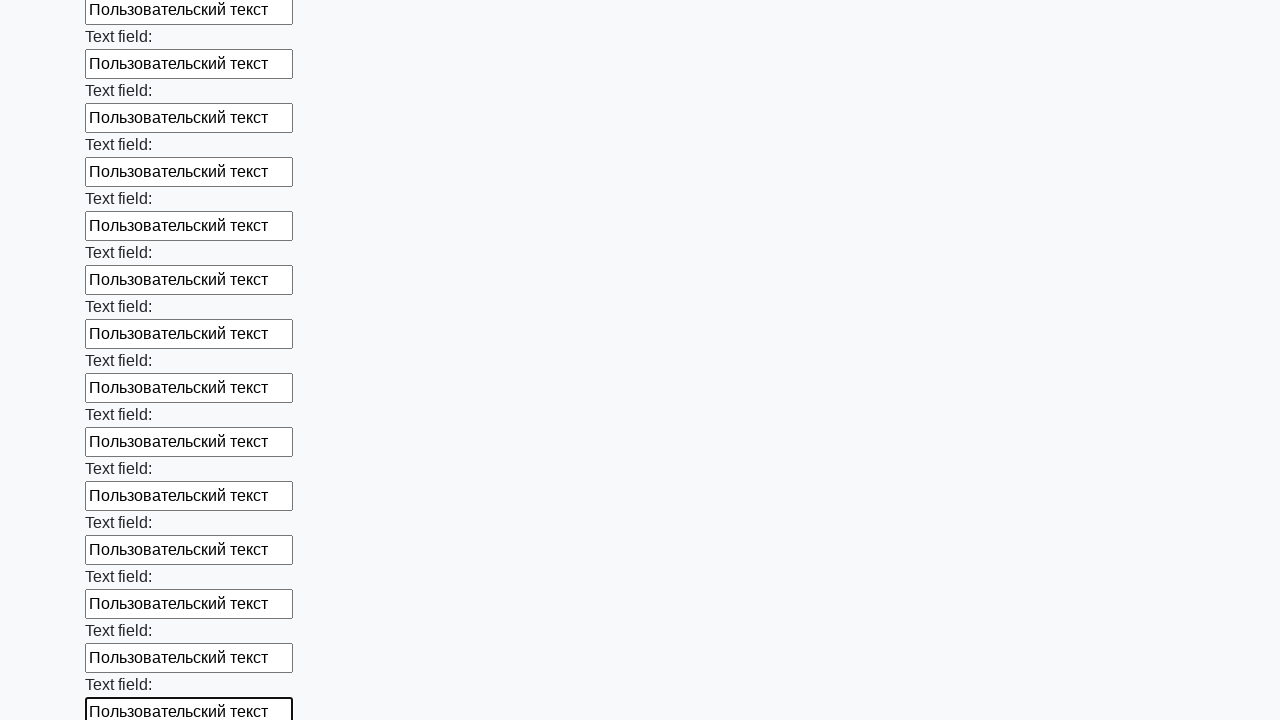

Filled input field with user text on input >> nth=87
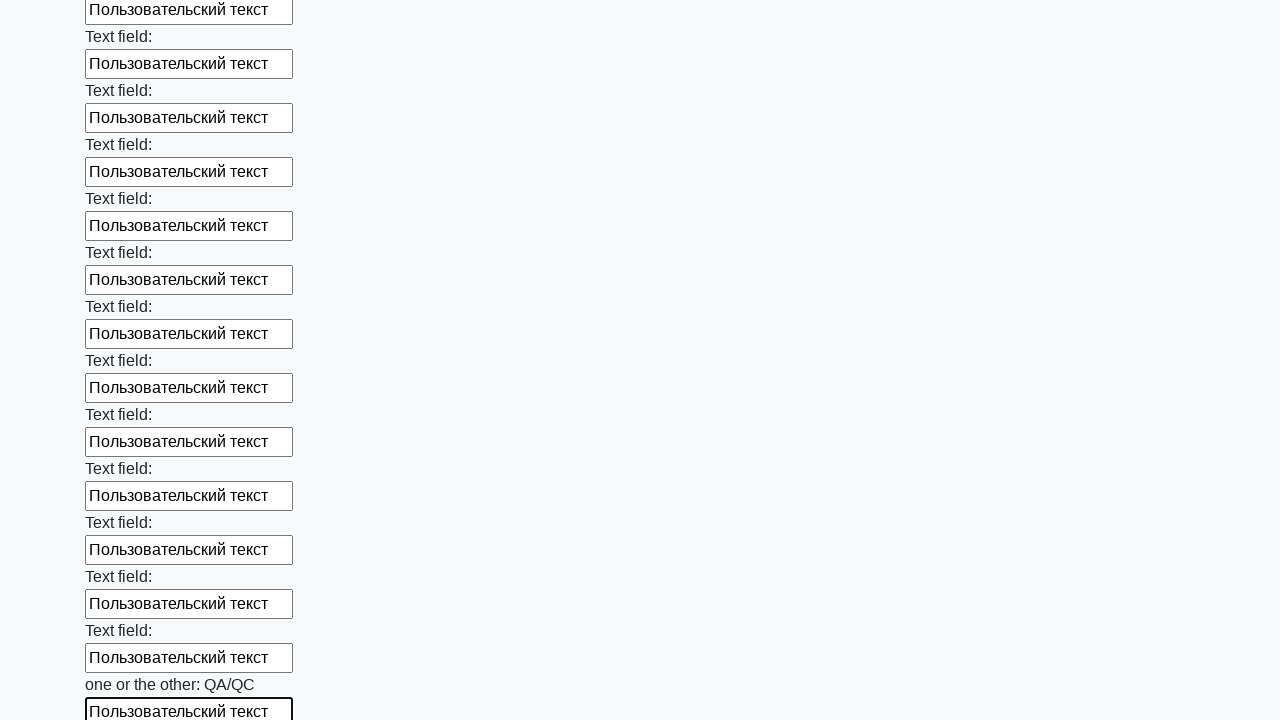

Filled input field with user text on input >> nth=88
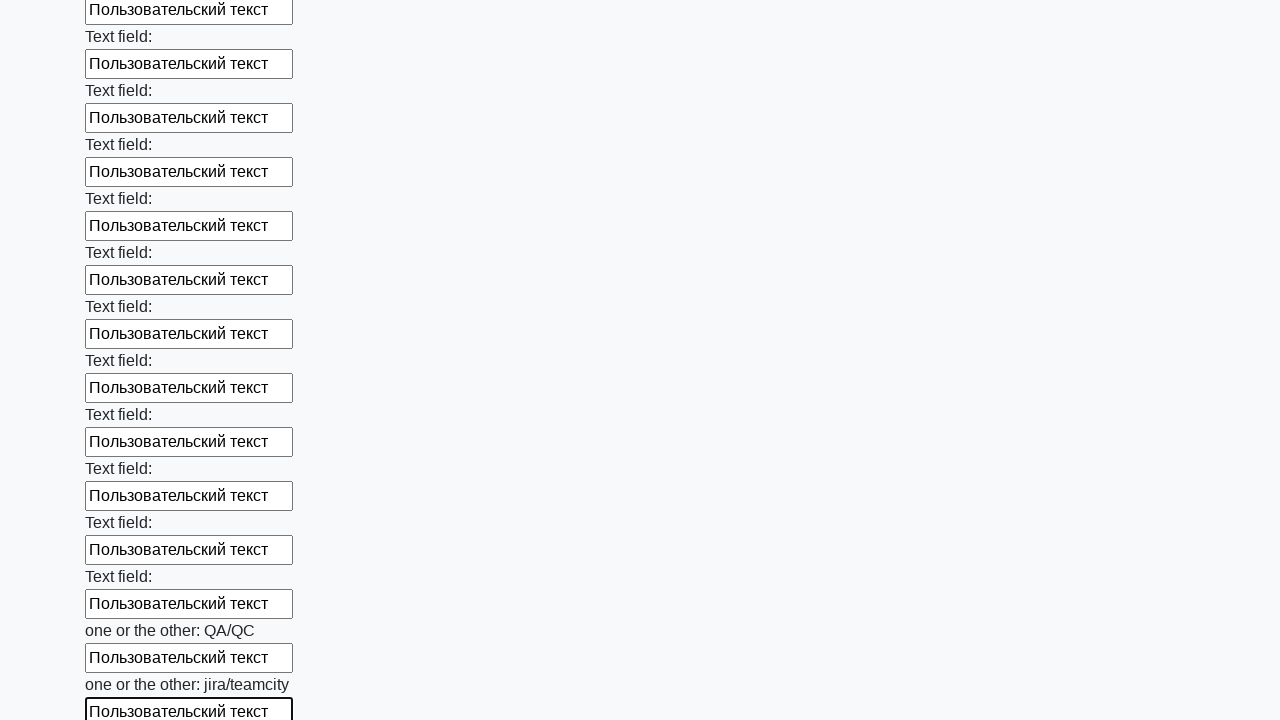

Filled input field with user text on input >> nth=89
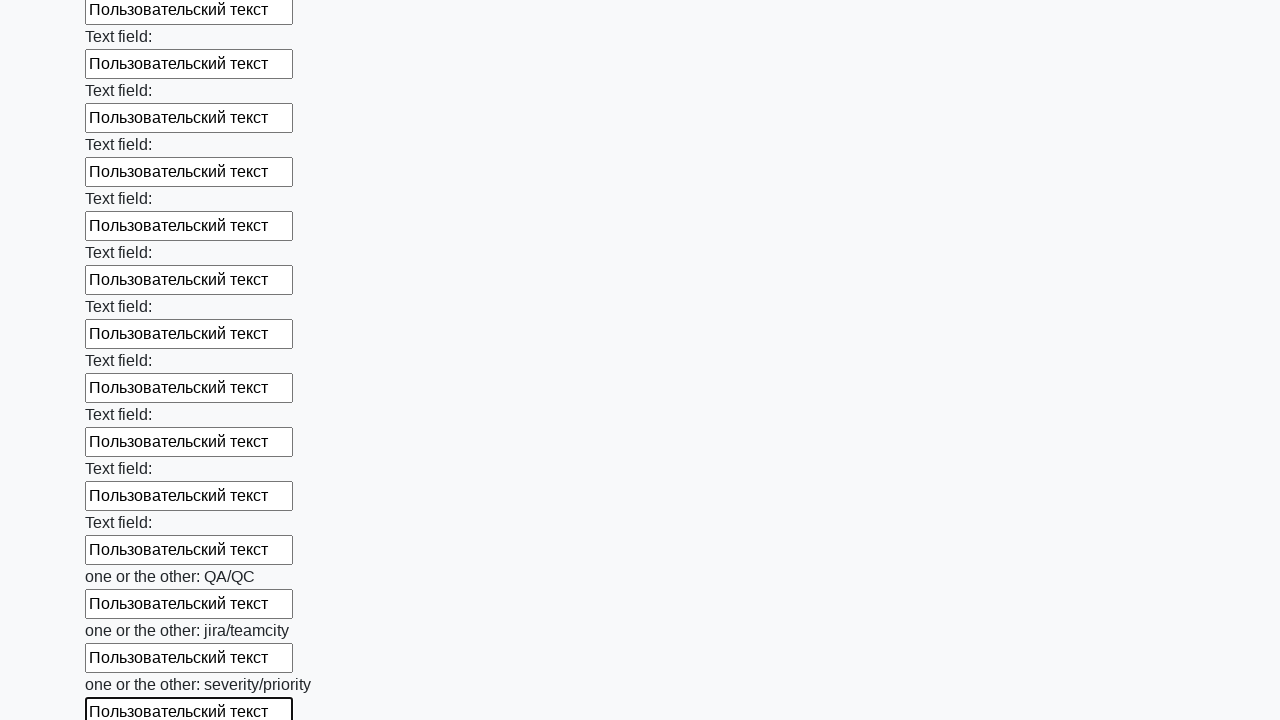

Filled input field with user text on input >> nth=90
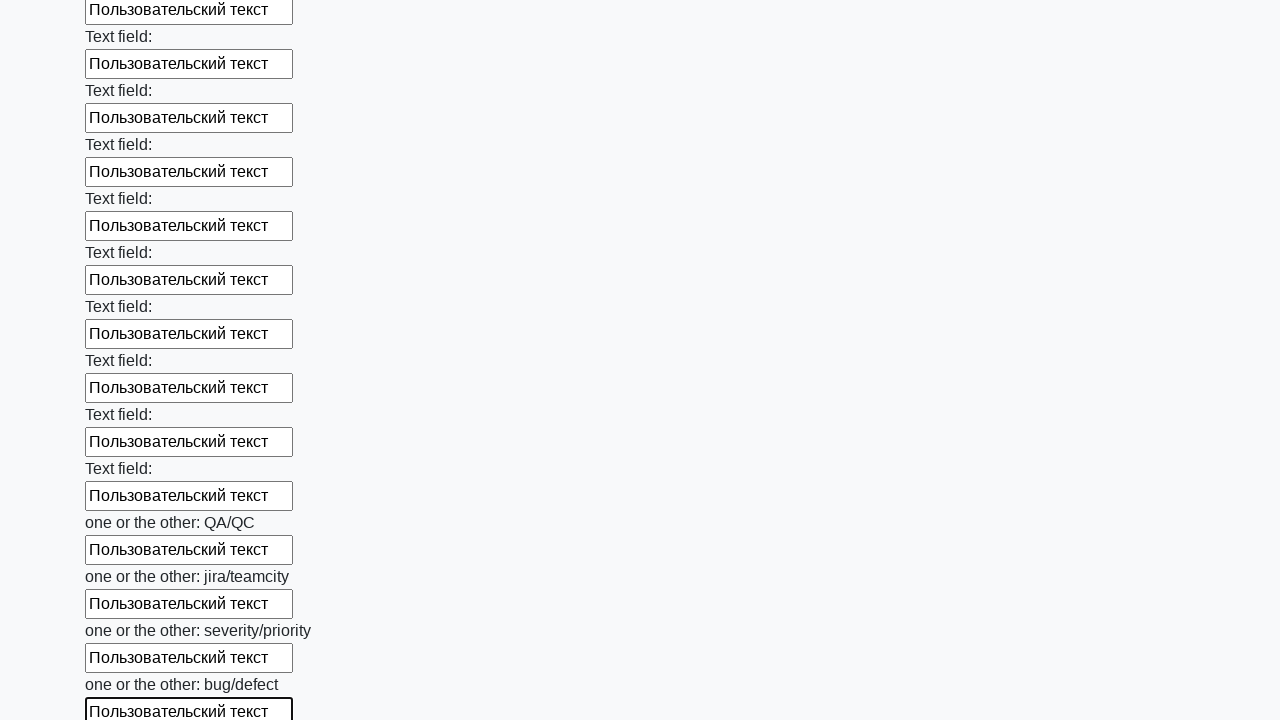

Filled input field with user text on input >> nth=91
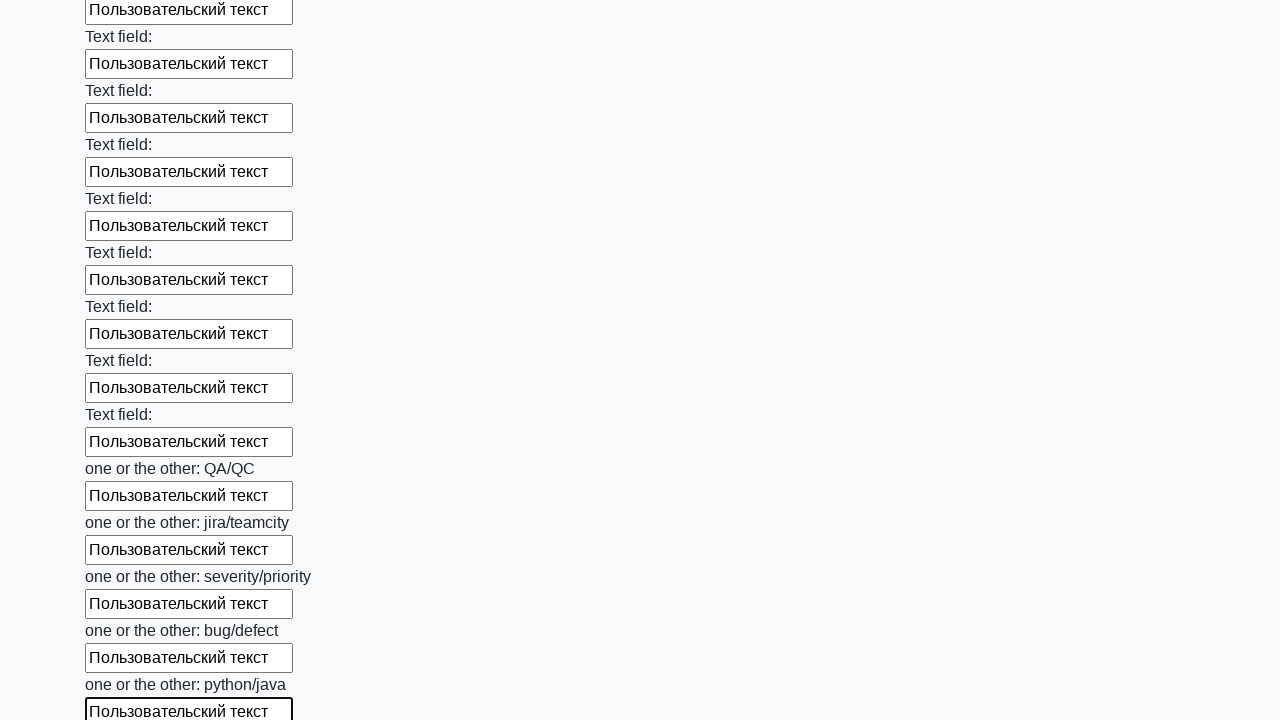

Filled input field with user text on input >> nth=92
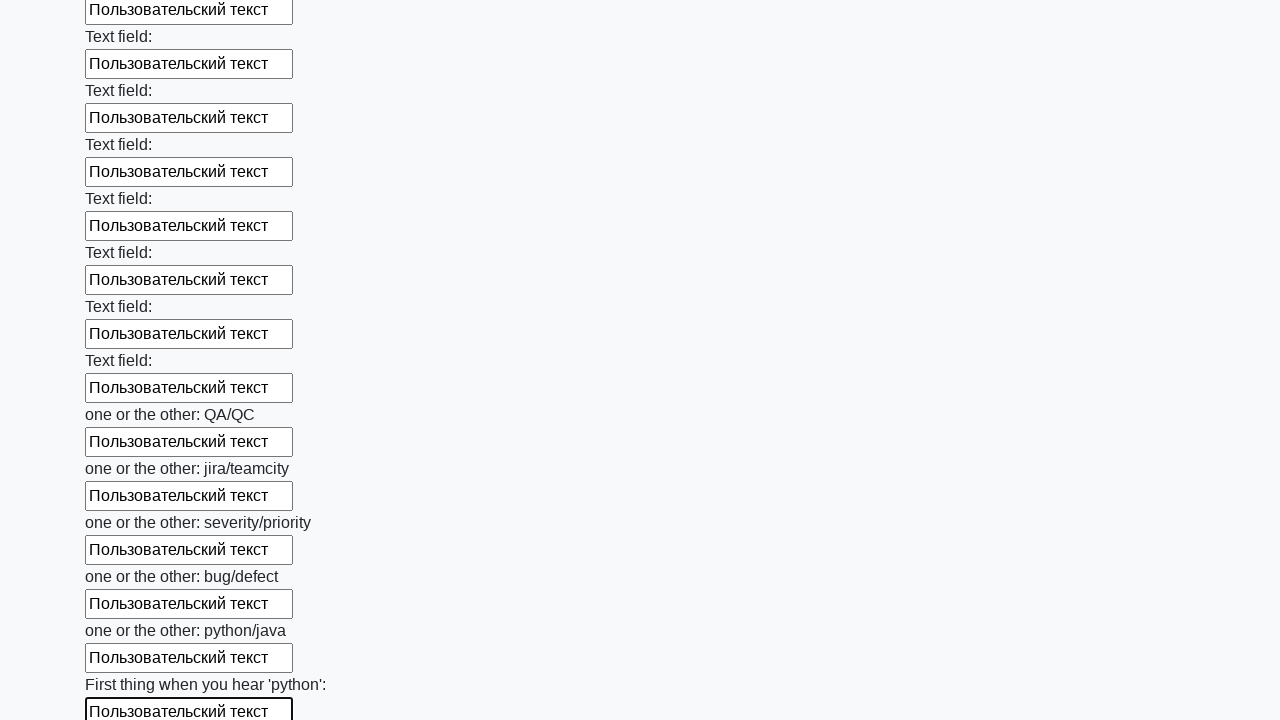

Filled input field with user text on input >> nth=93
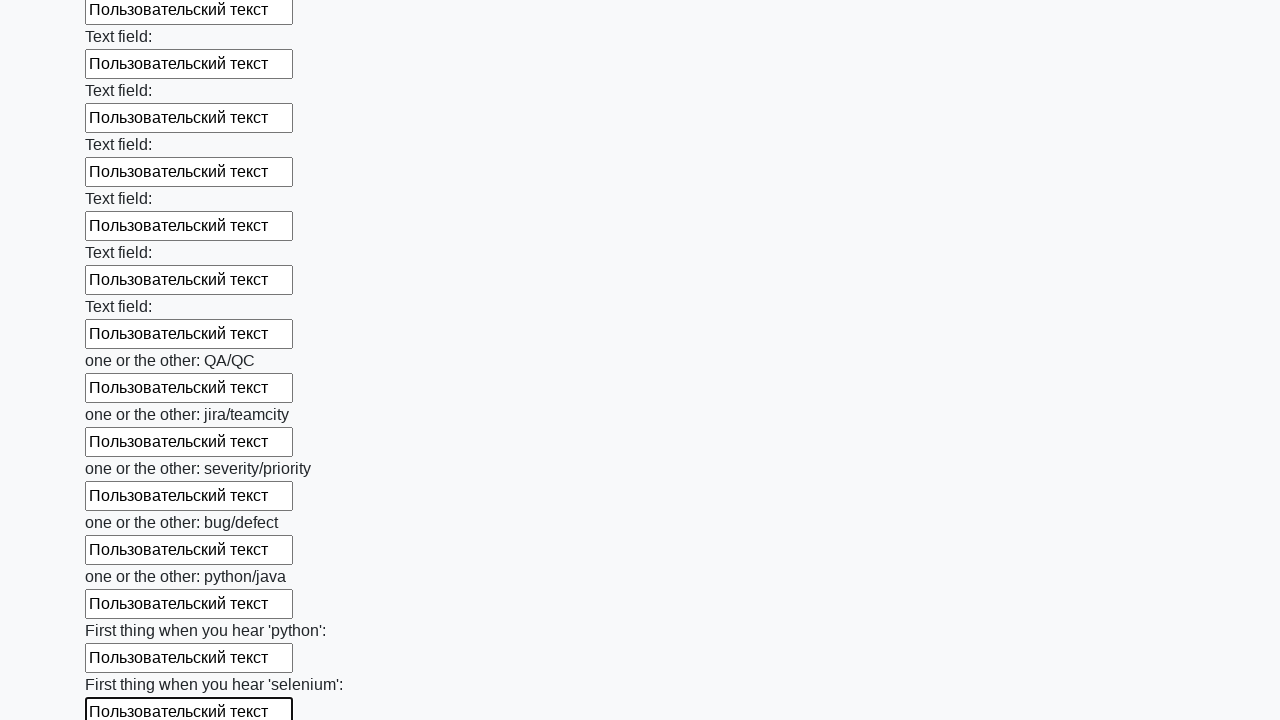

Filled input field with user text on input >> nth=94
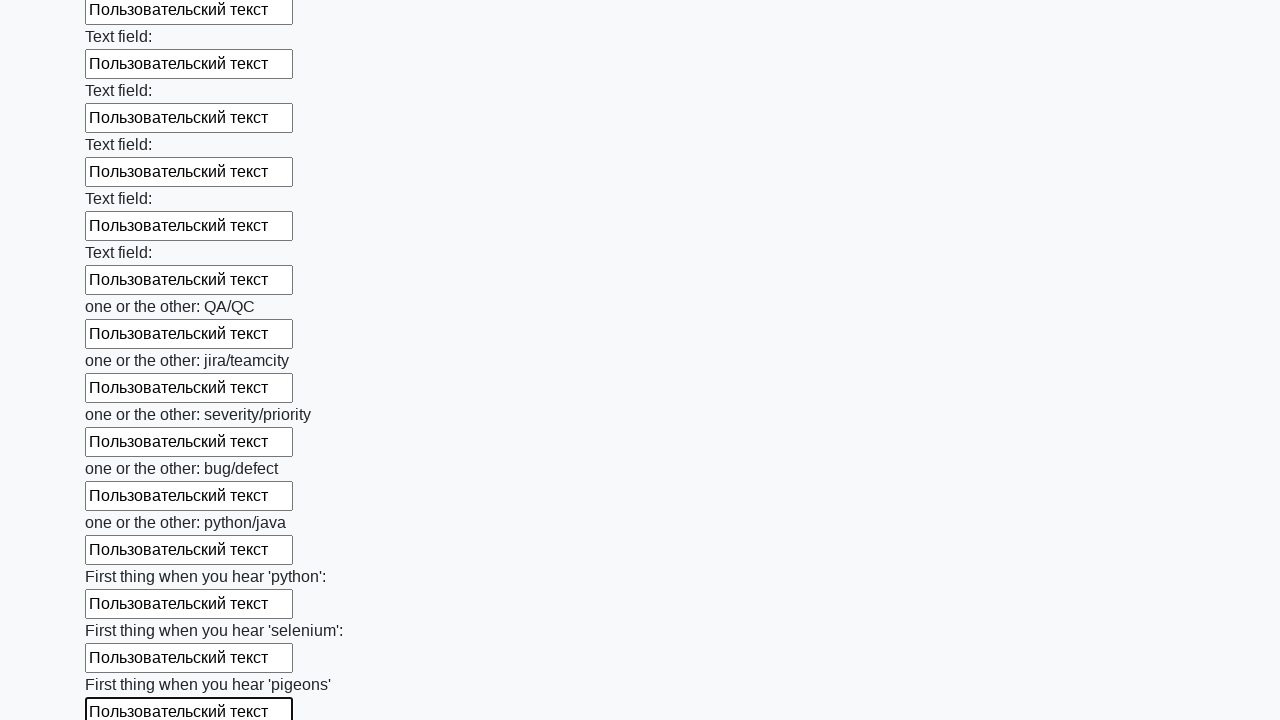

Filled input field with user text on input >> nth=95
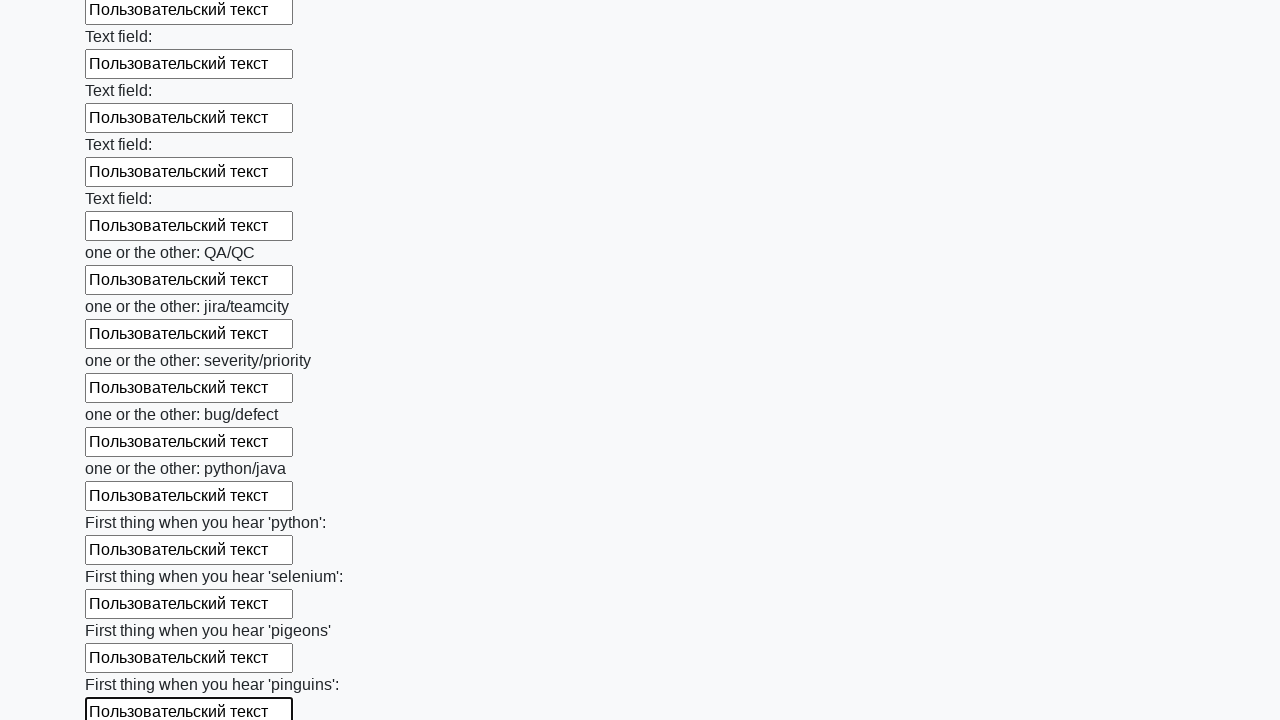

Filled input field with user text on input >> nth=96
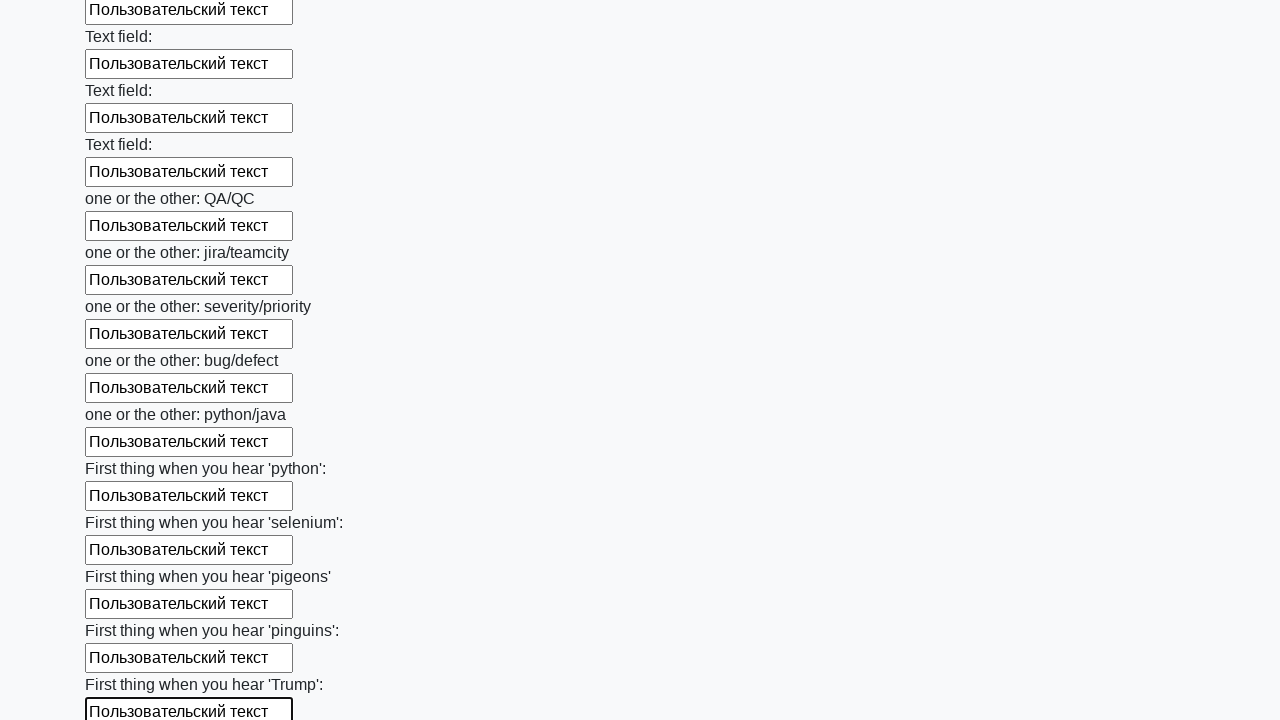

Filled input field with user text on input >> nth=97
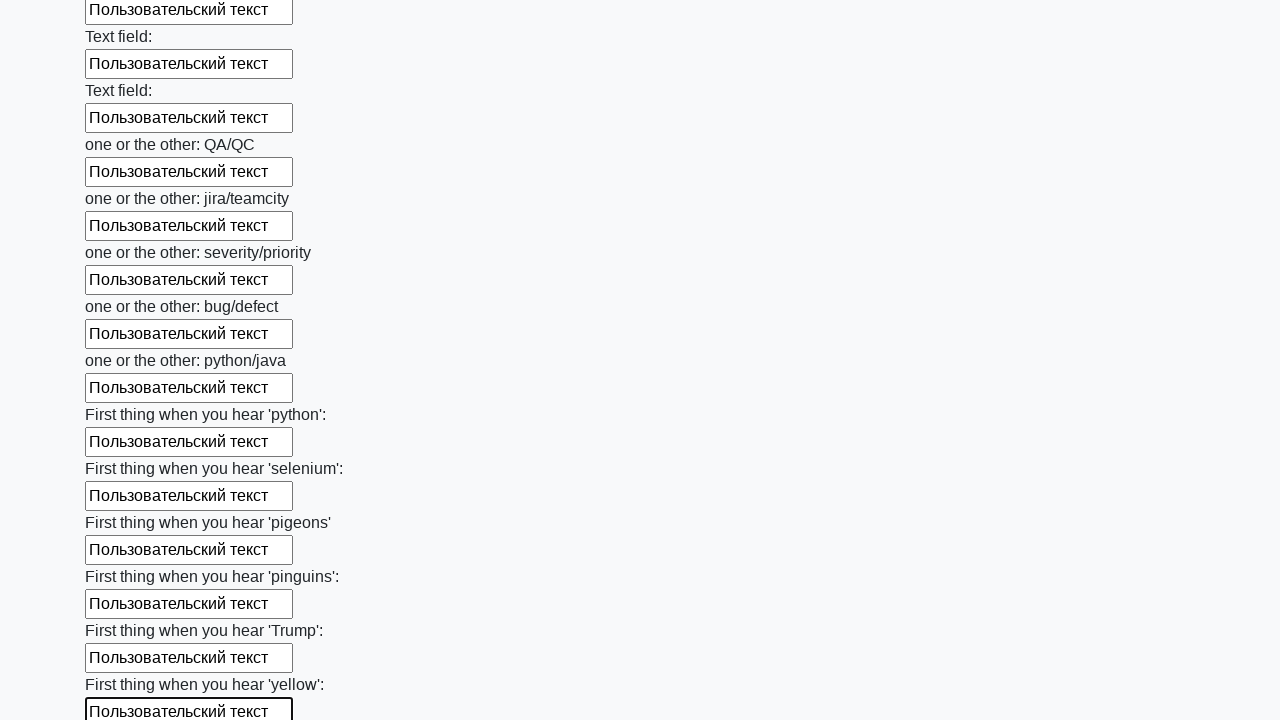

Filled input field with user text on input >> nth=98
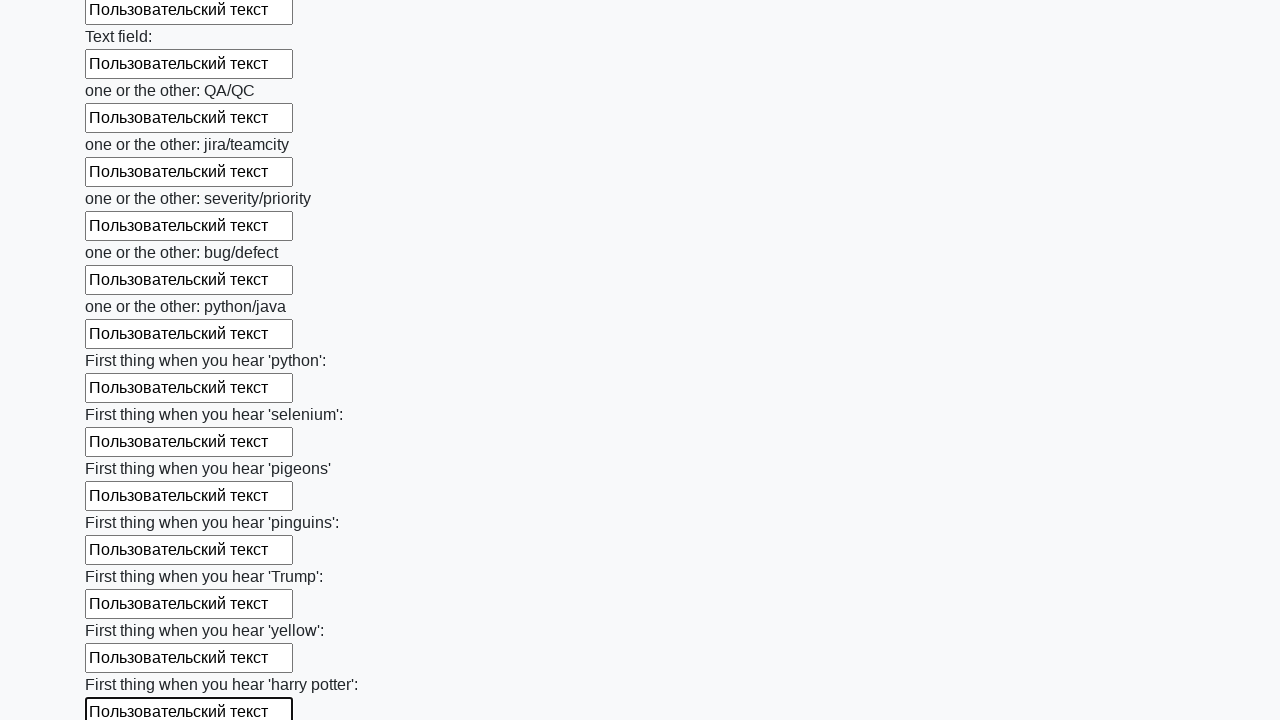

Filled input field with user text on input >> nth=99
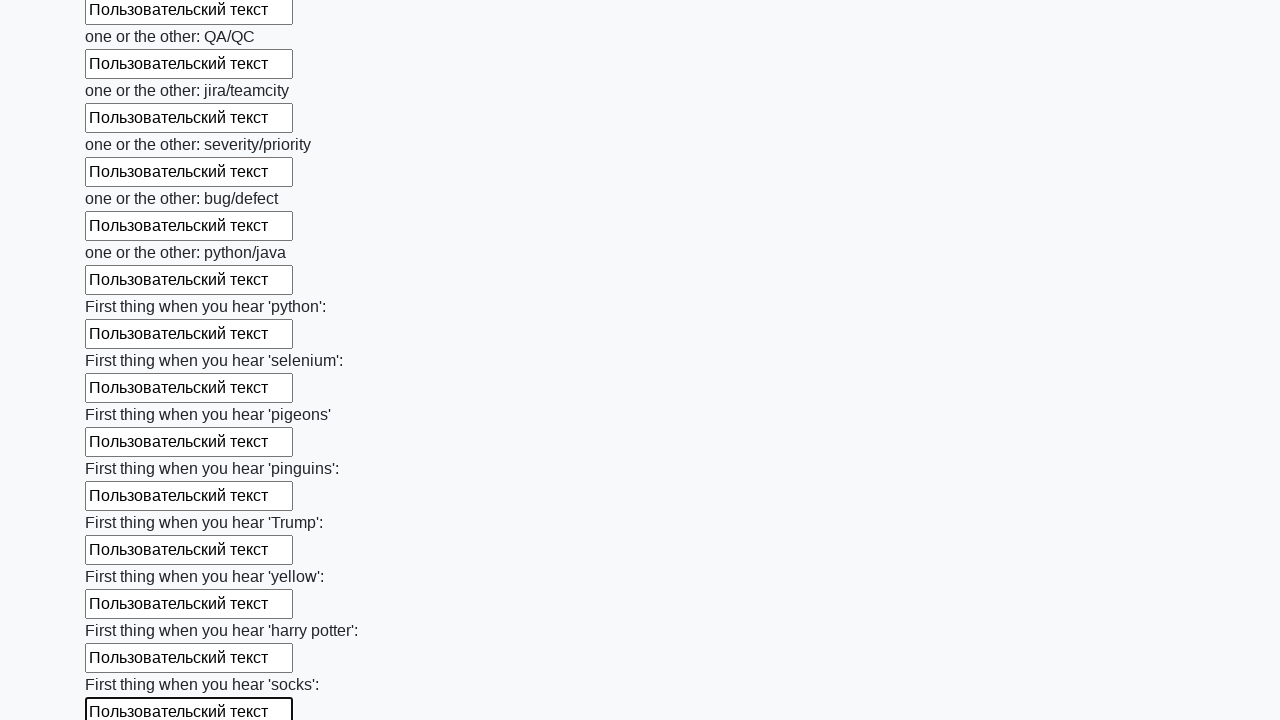

Clicked the Submit button at (123, 611) on button.btn
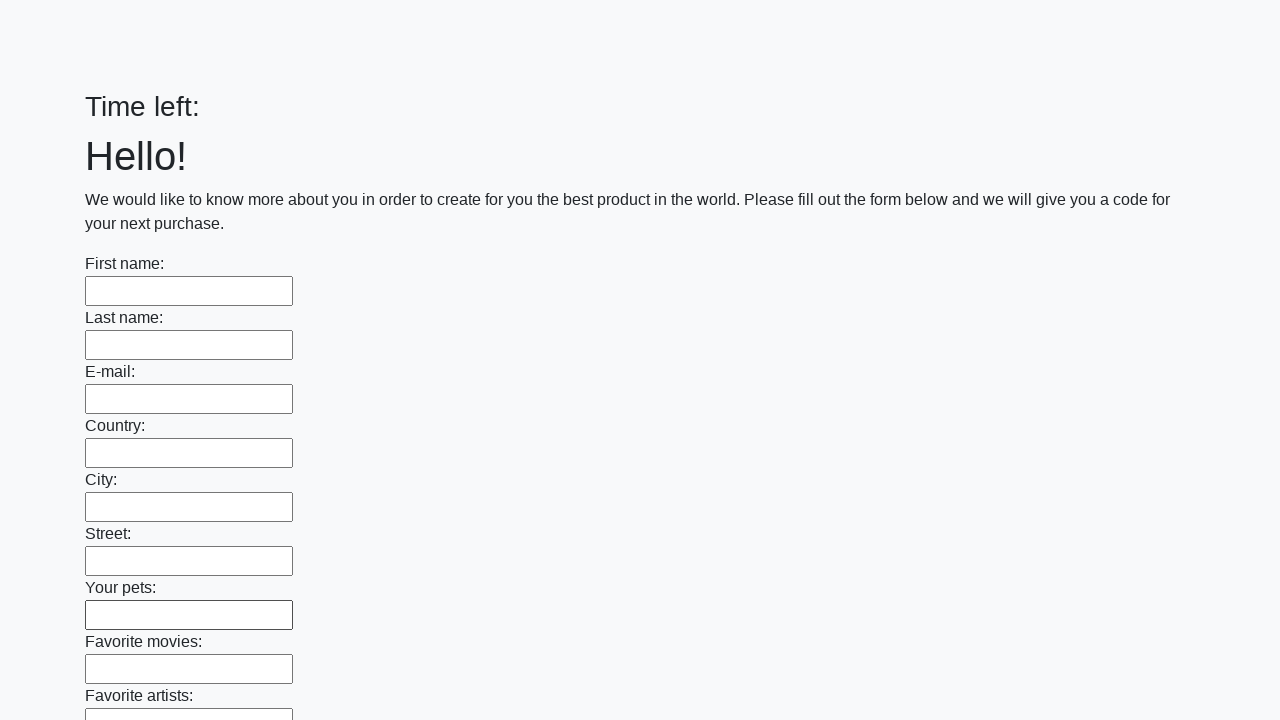

Set up handler to accept alert dialogs
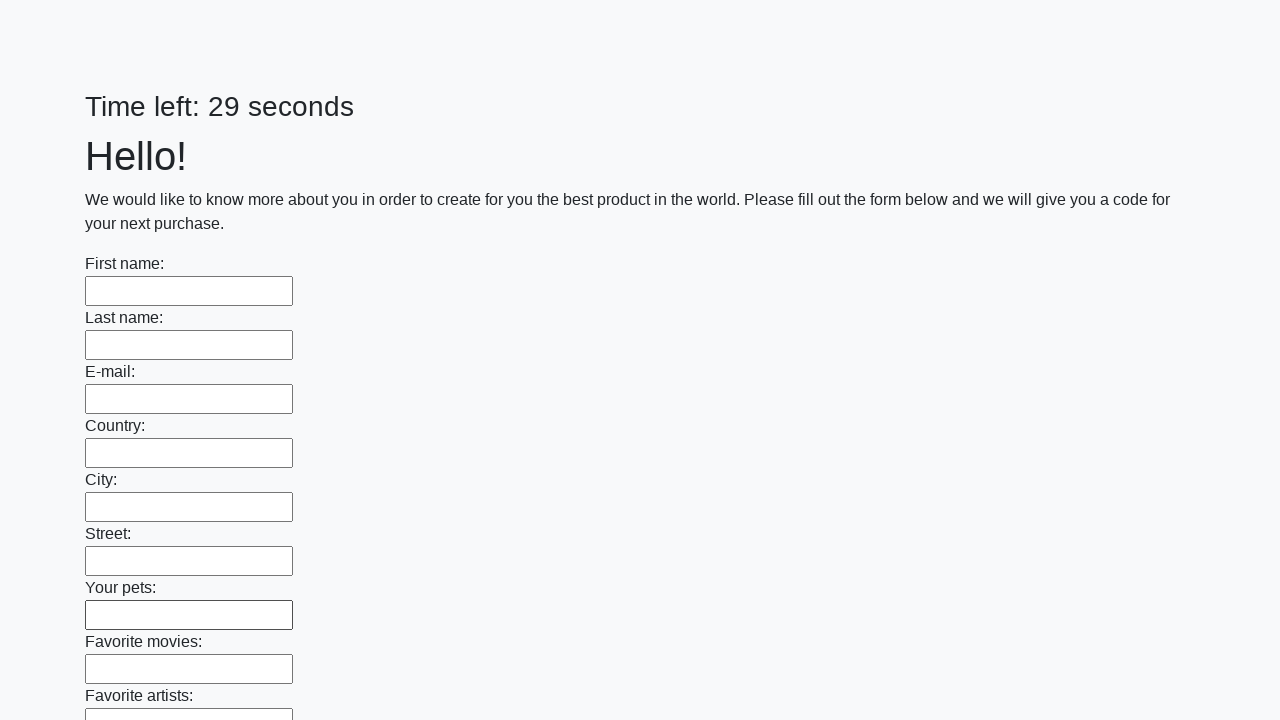

Waited for final actions to complete
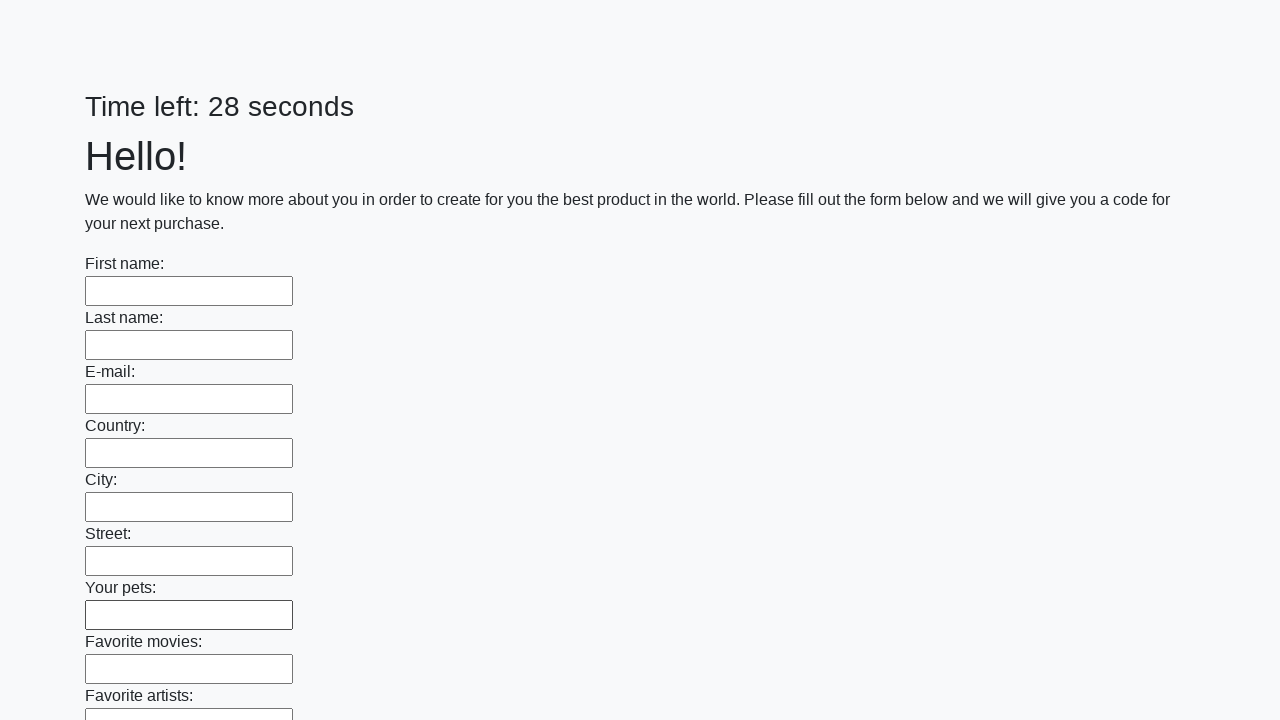

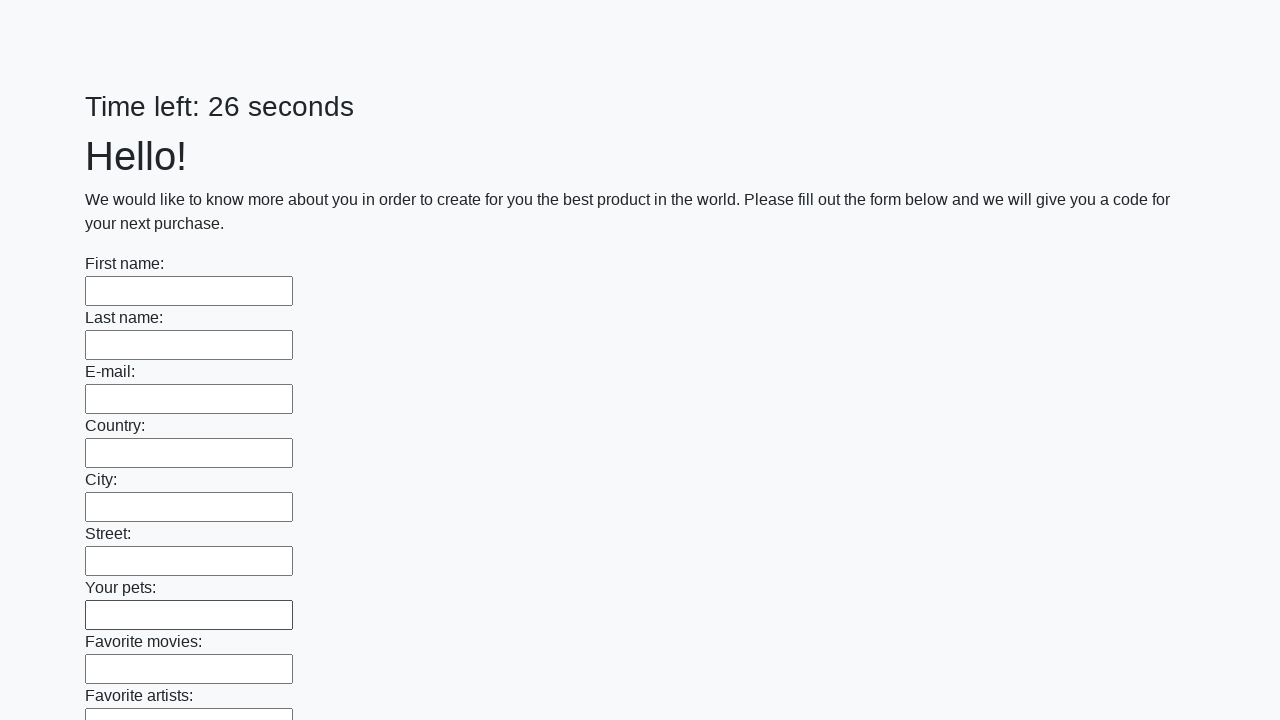